Tests multi-tab browser functionality by finding links in different page sections, opening them in new tabs using keyboard shortcuts, then iterating through all opened tabs to verify they load correctly.

Starting URL: https://rahulshettyacademy.com/AutomationPractice/

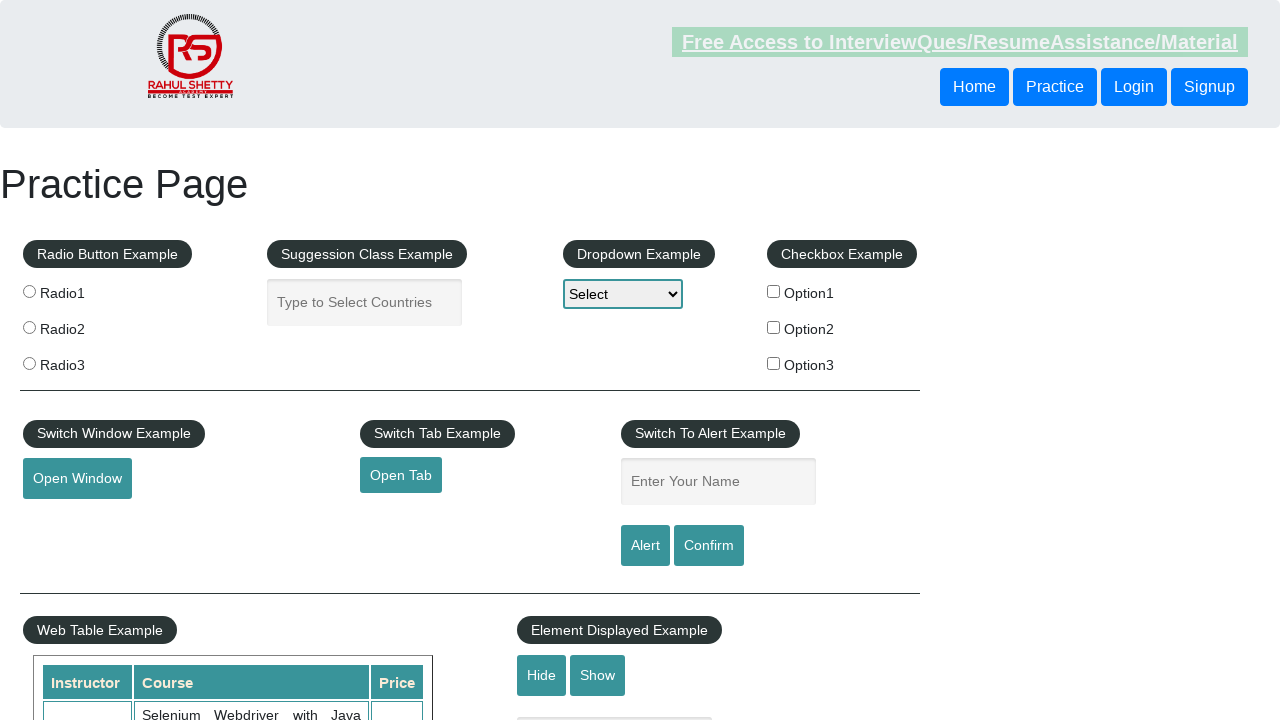

Set viewport size to 1920x1080
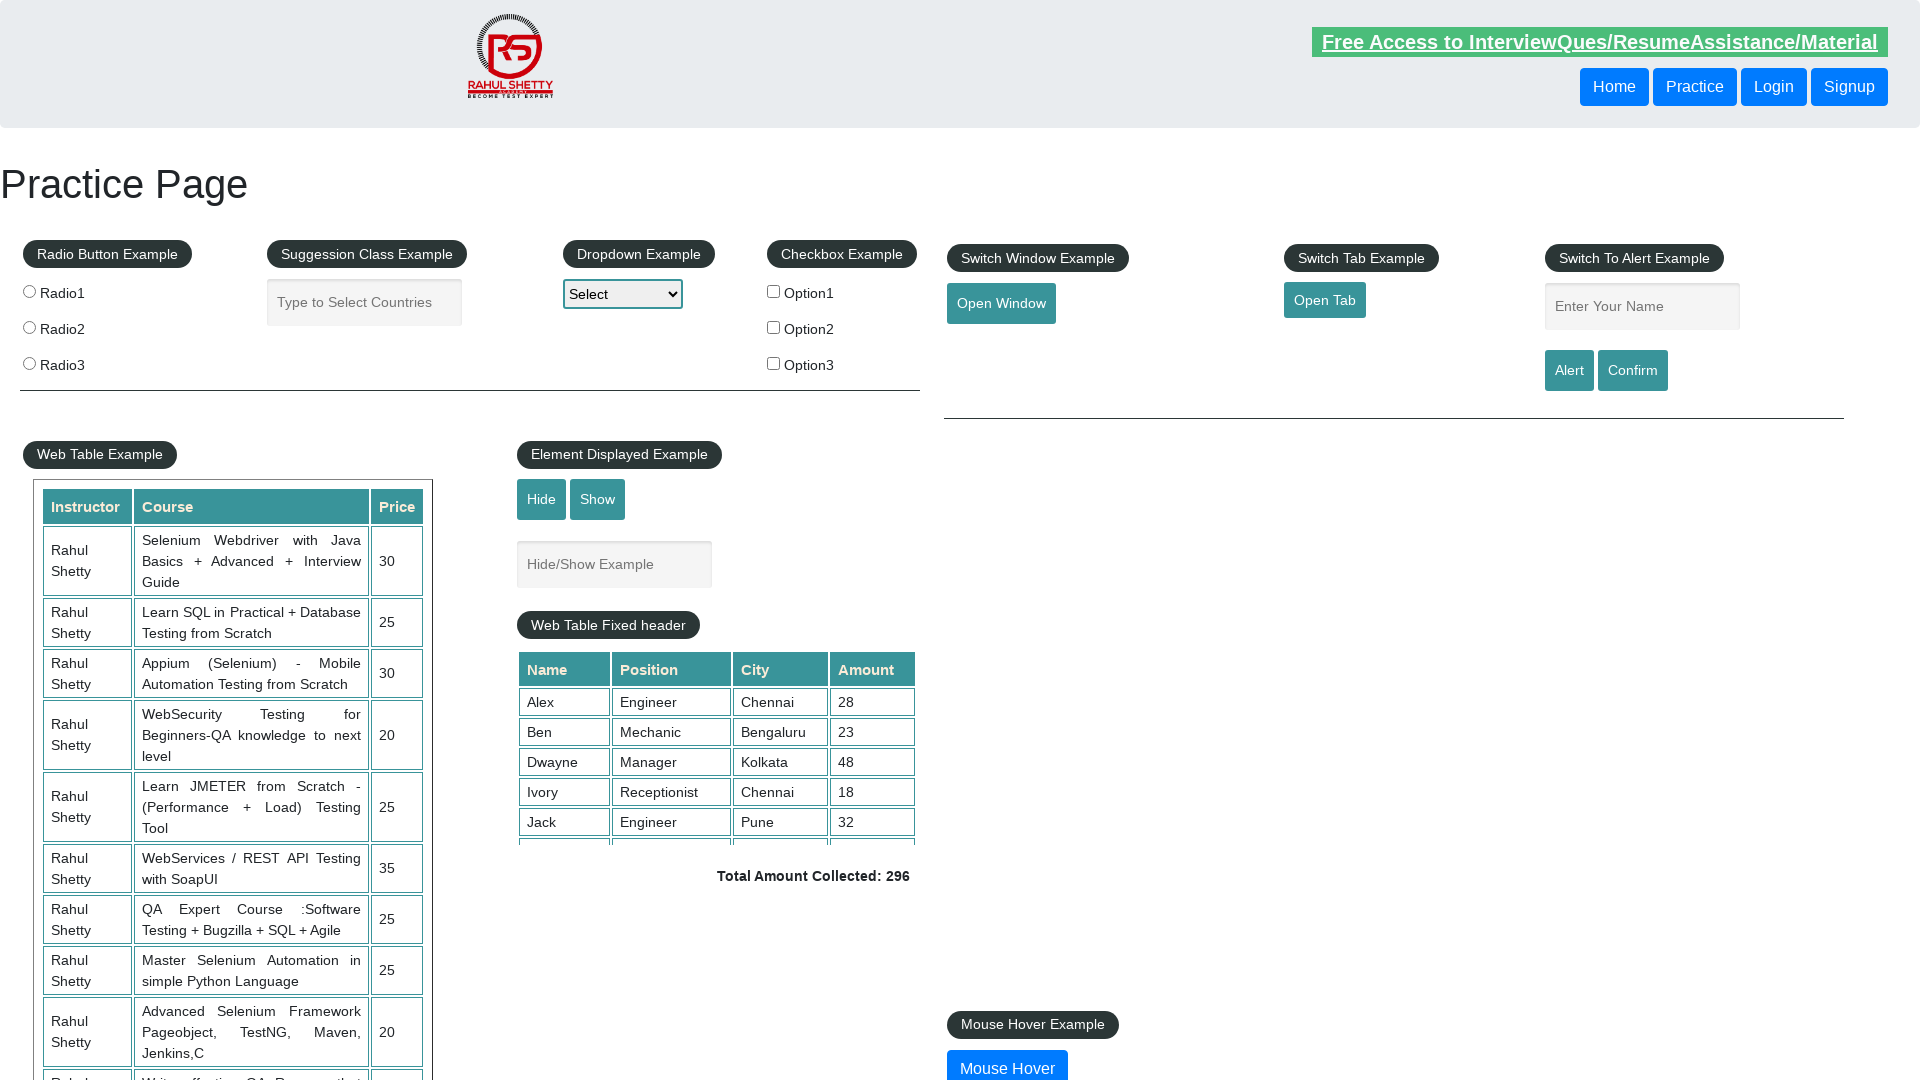

Waited for footer section to load
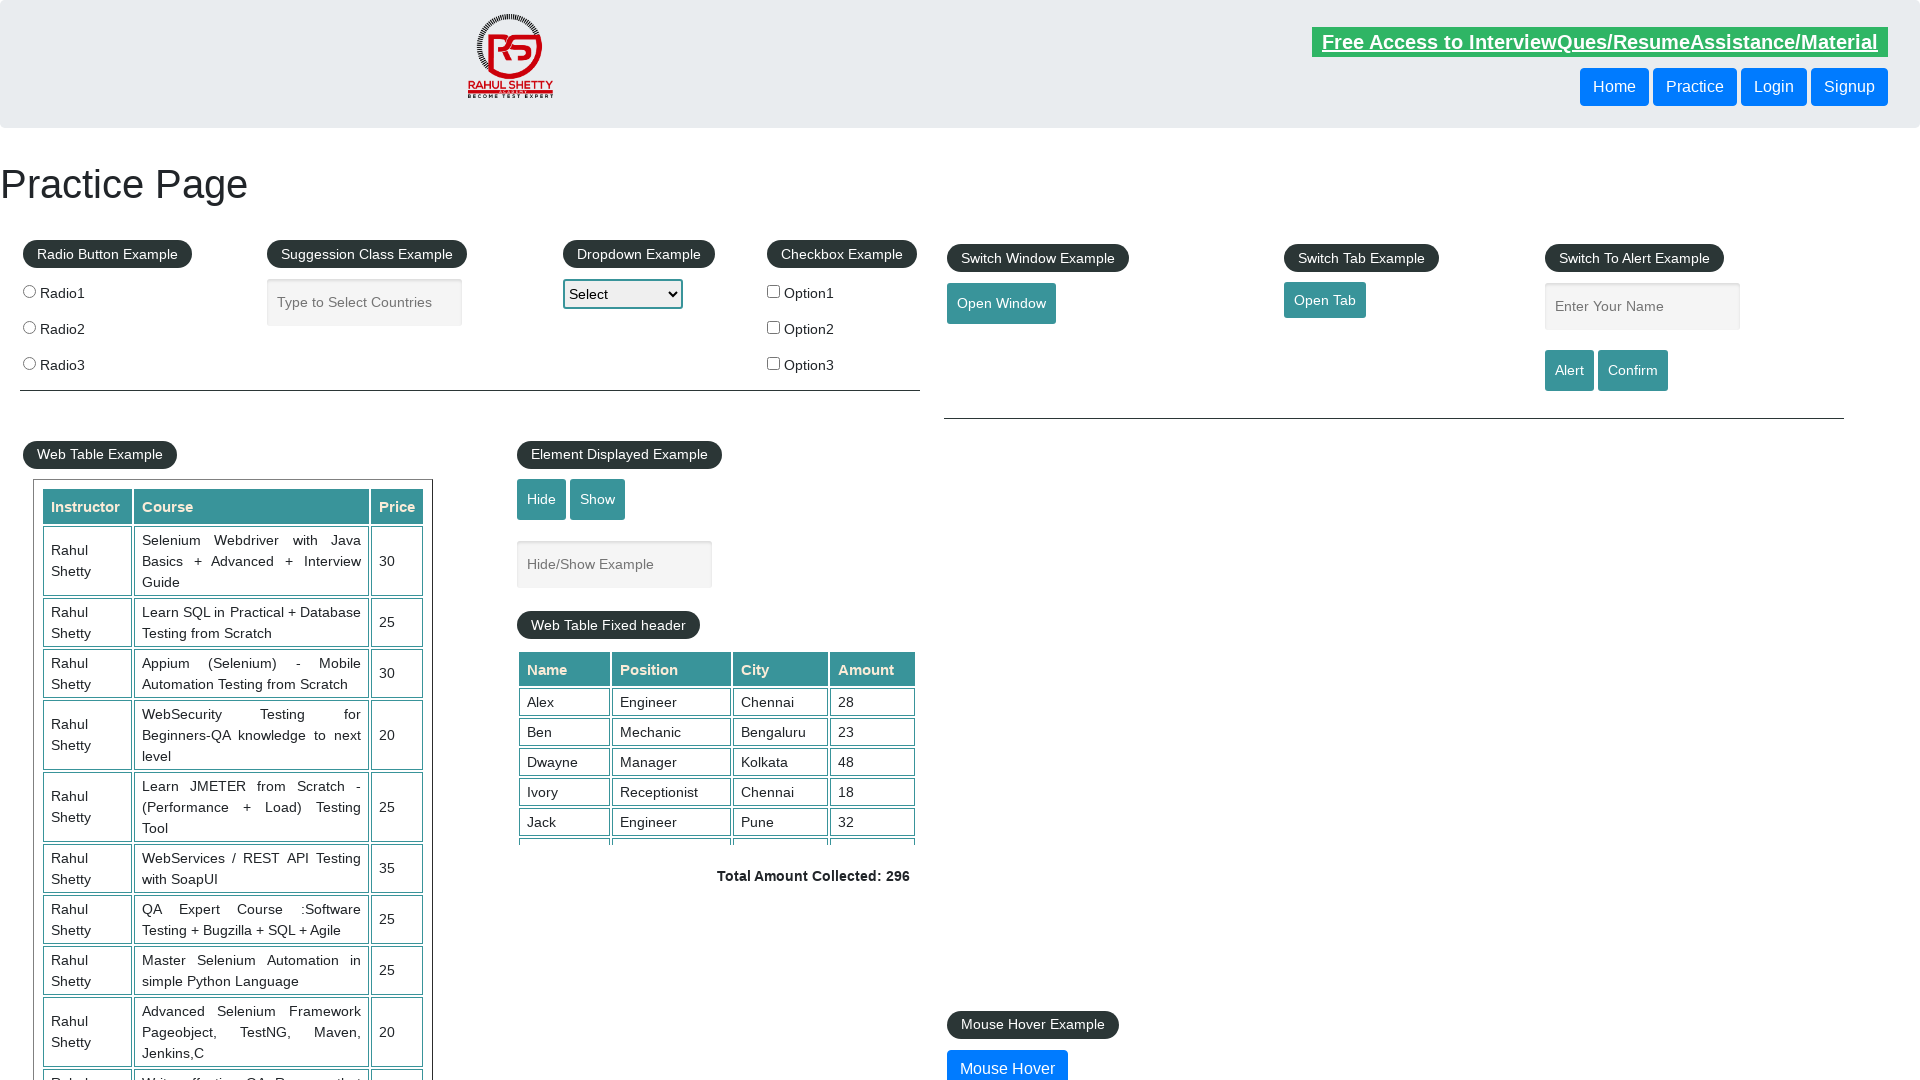

Located first section (ul) element
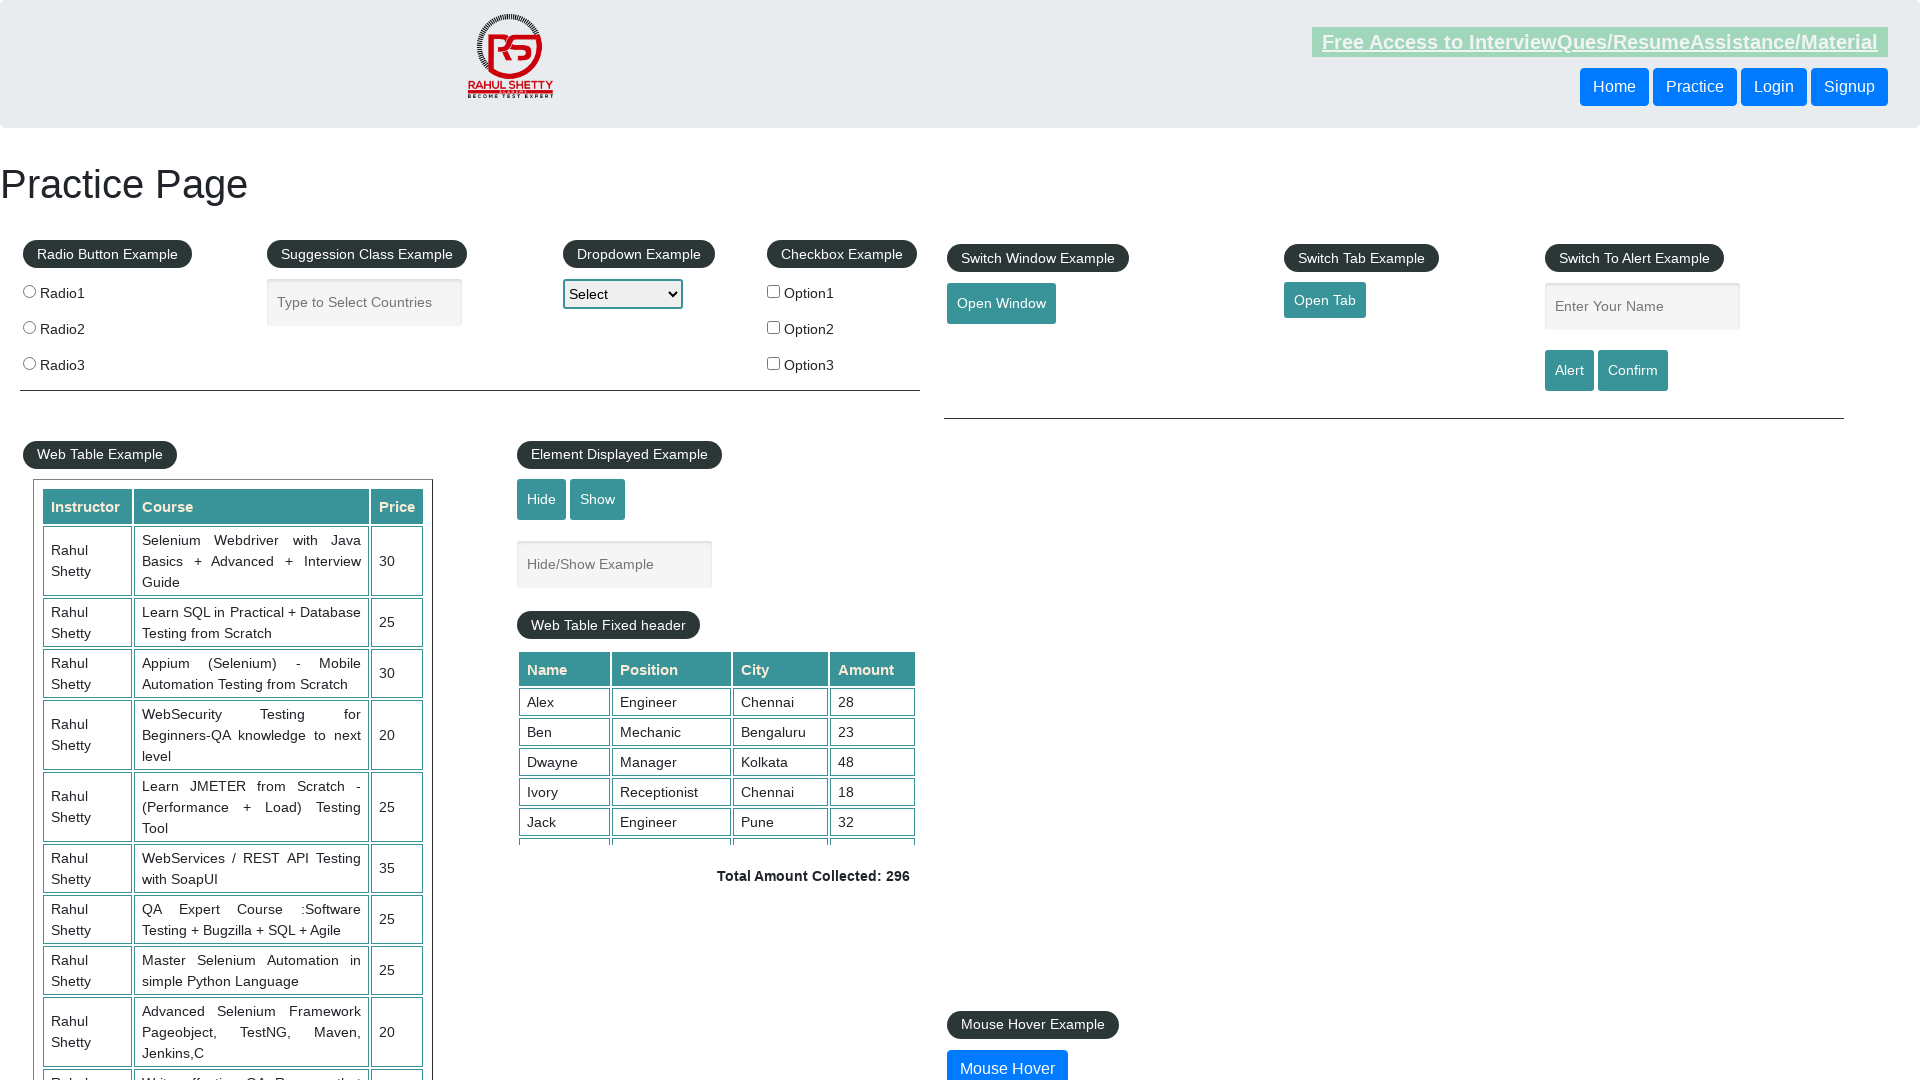

Located all links in first section
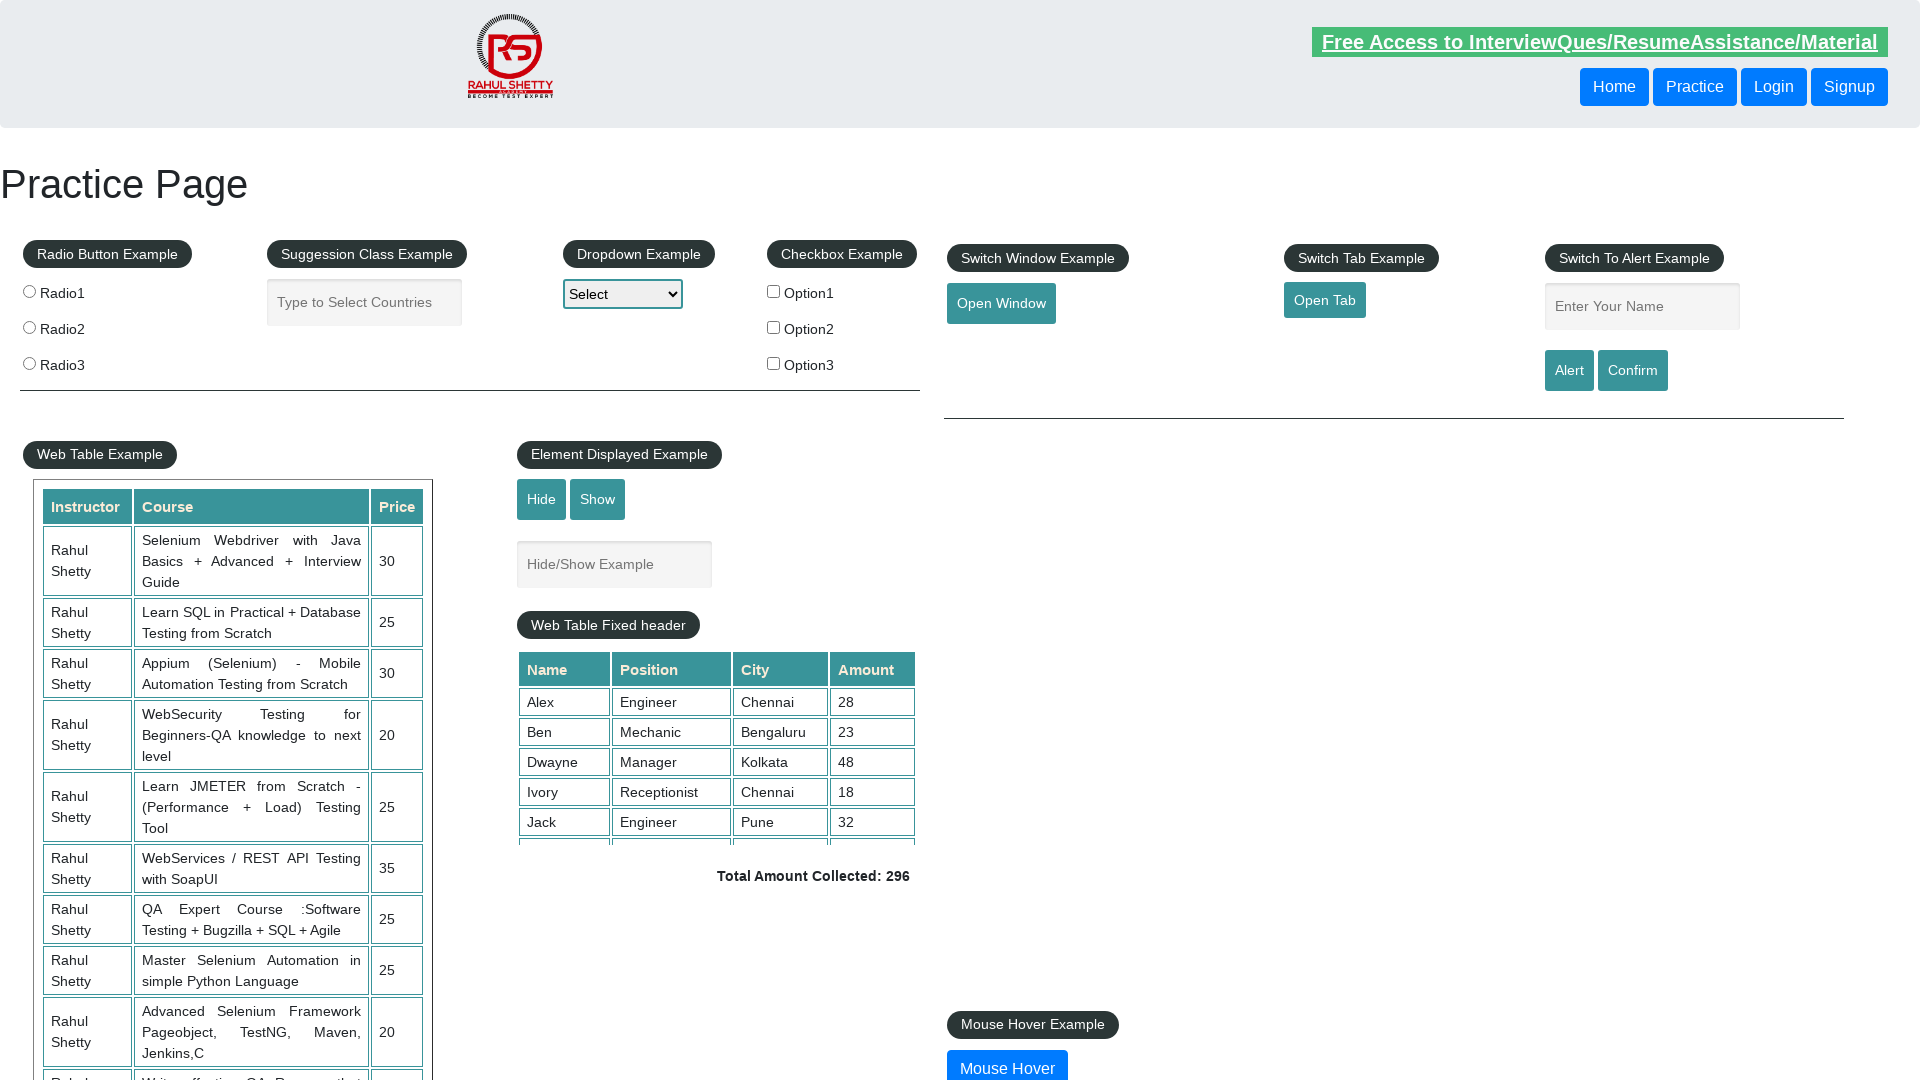

Found 5 links in first section
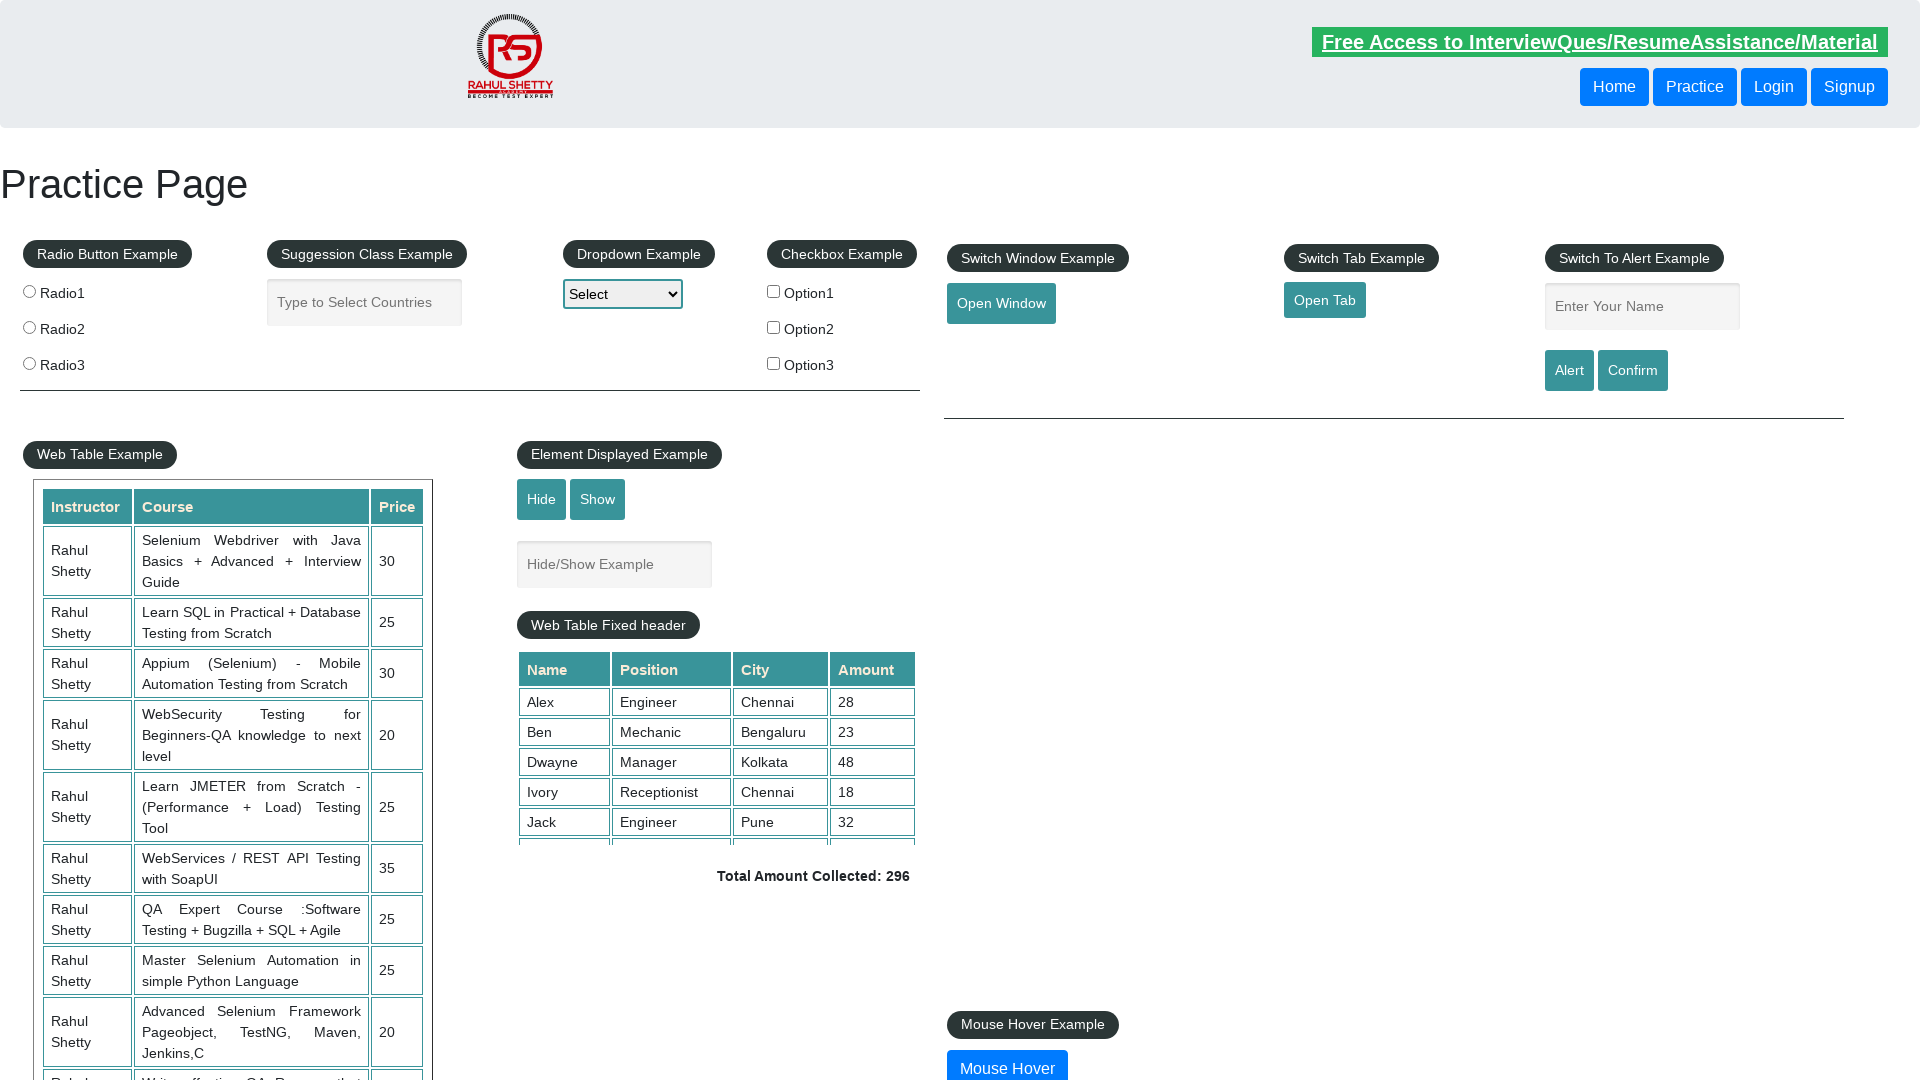

Opened first section link 1 in new tab using Ctrl+Click at (157, 842) on ul >> nth=0 >> a >> nth=0
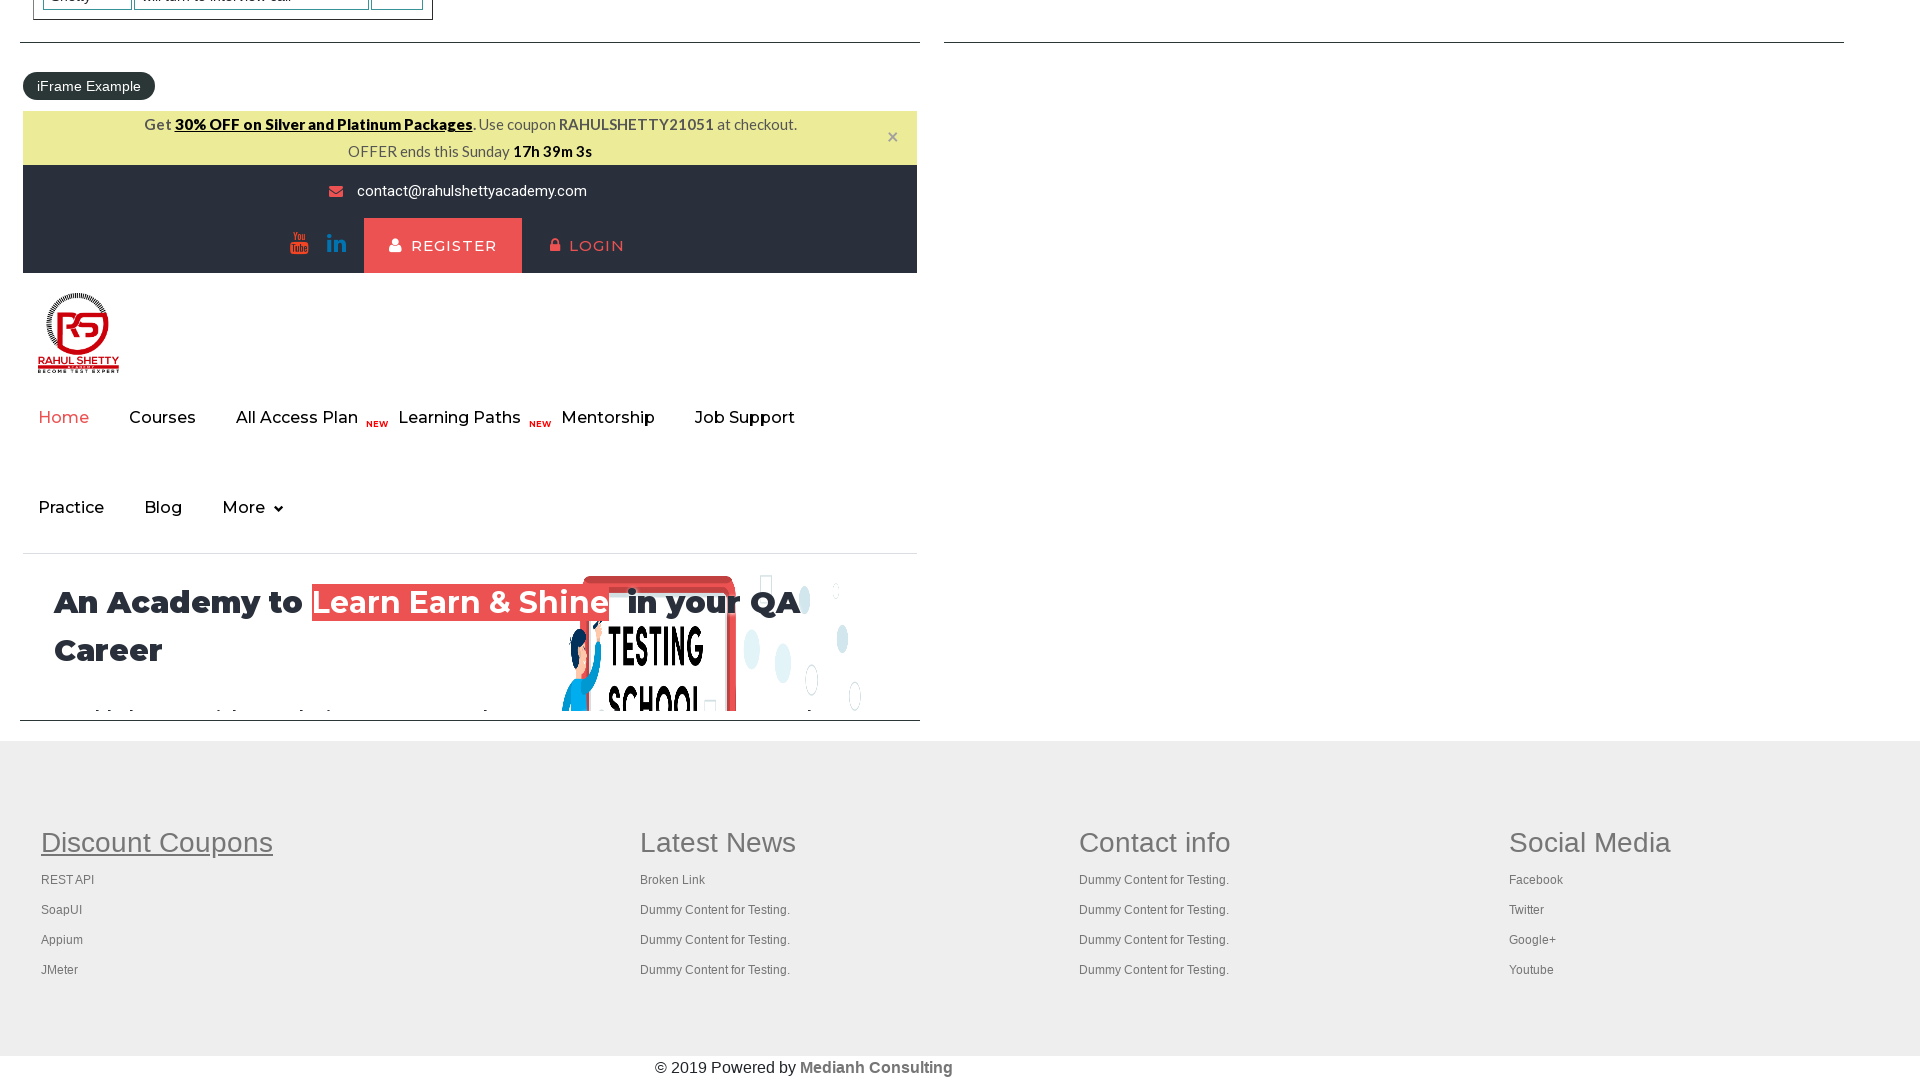

Opened first section link 2 in new tab using Ctrl+Click at (68, 880) on ul >> nth=0 >> a >> nth=1
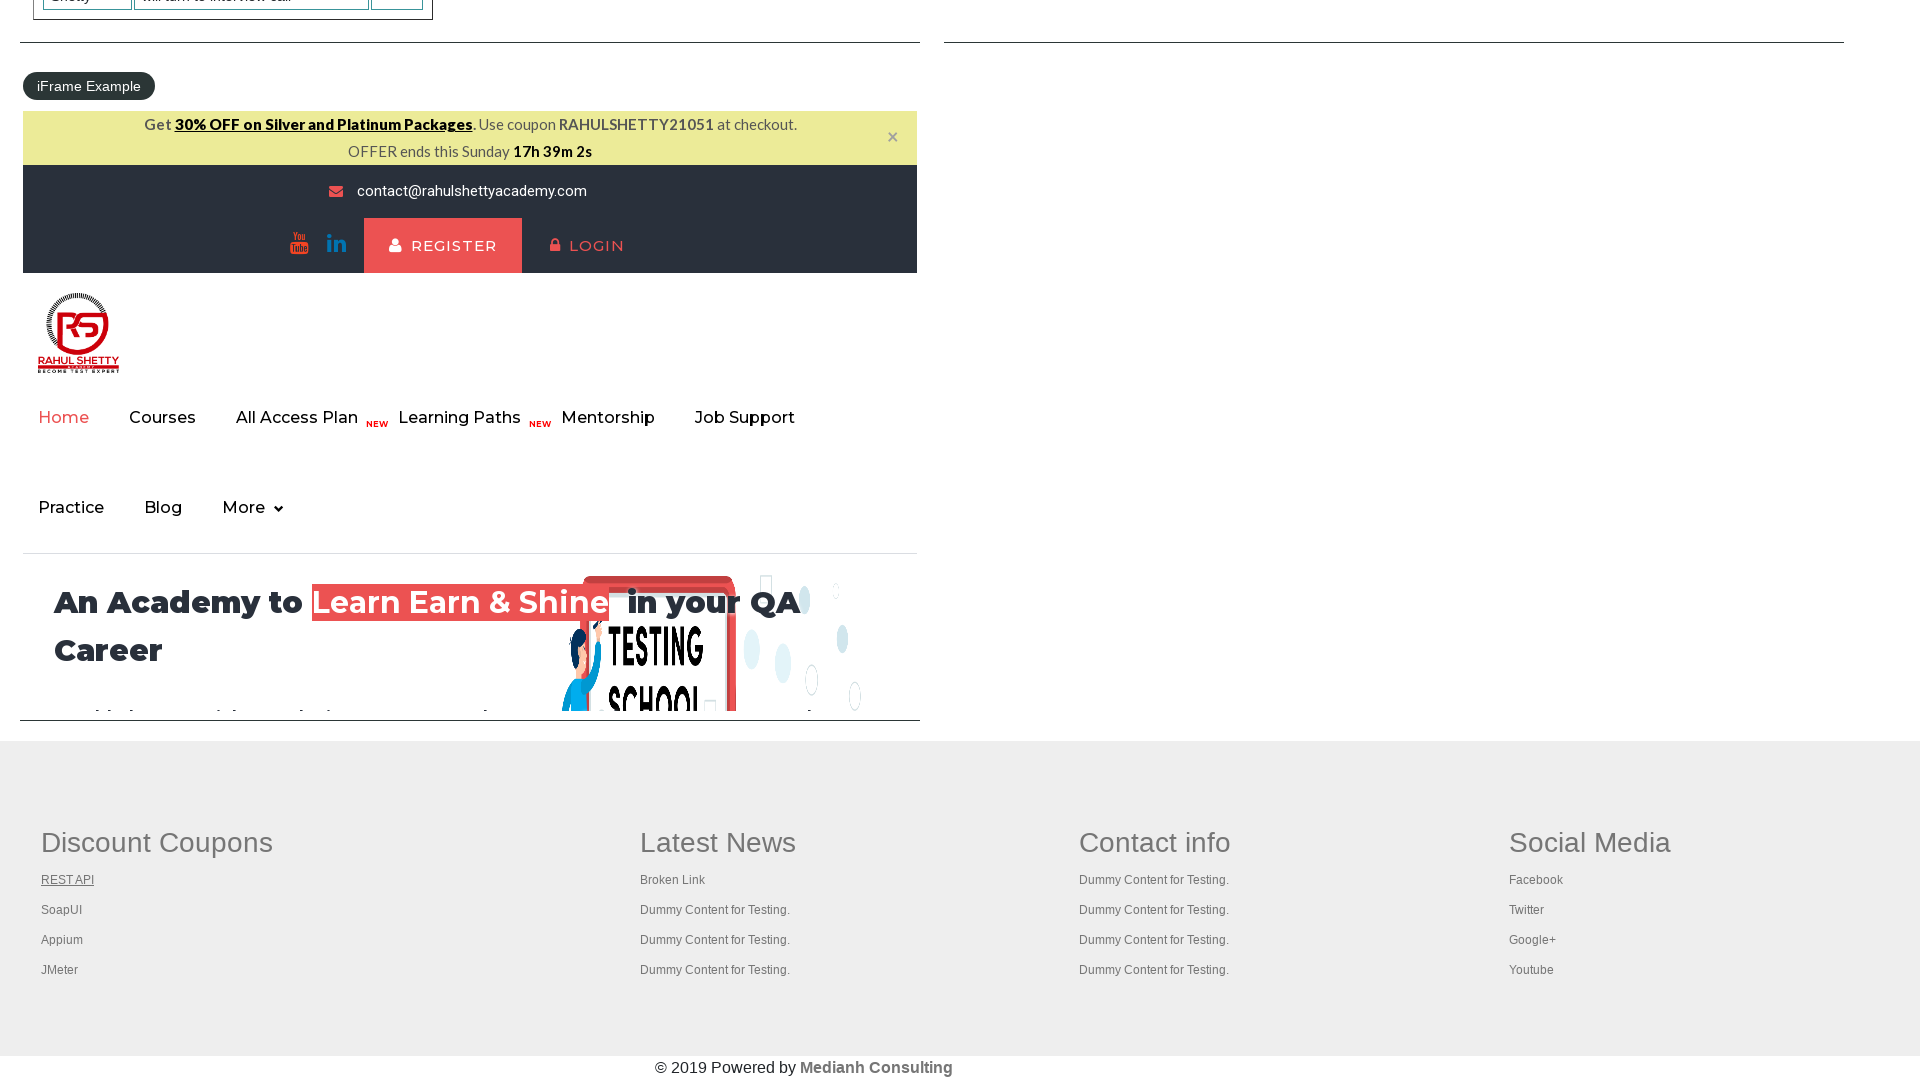

Opened first section link 3 in new tab using Ctrl+Click at (62, 910) on ul >> nth=0 >> a >> nth=2
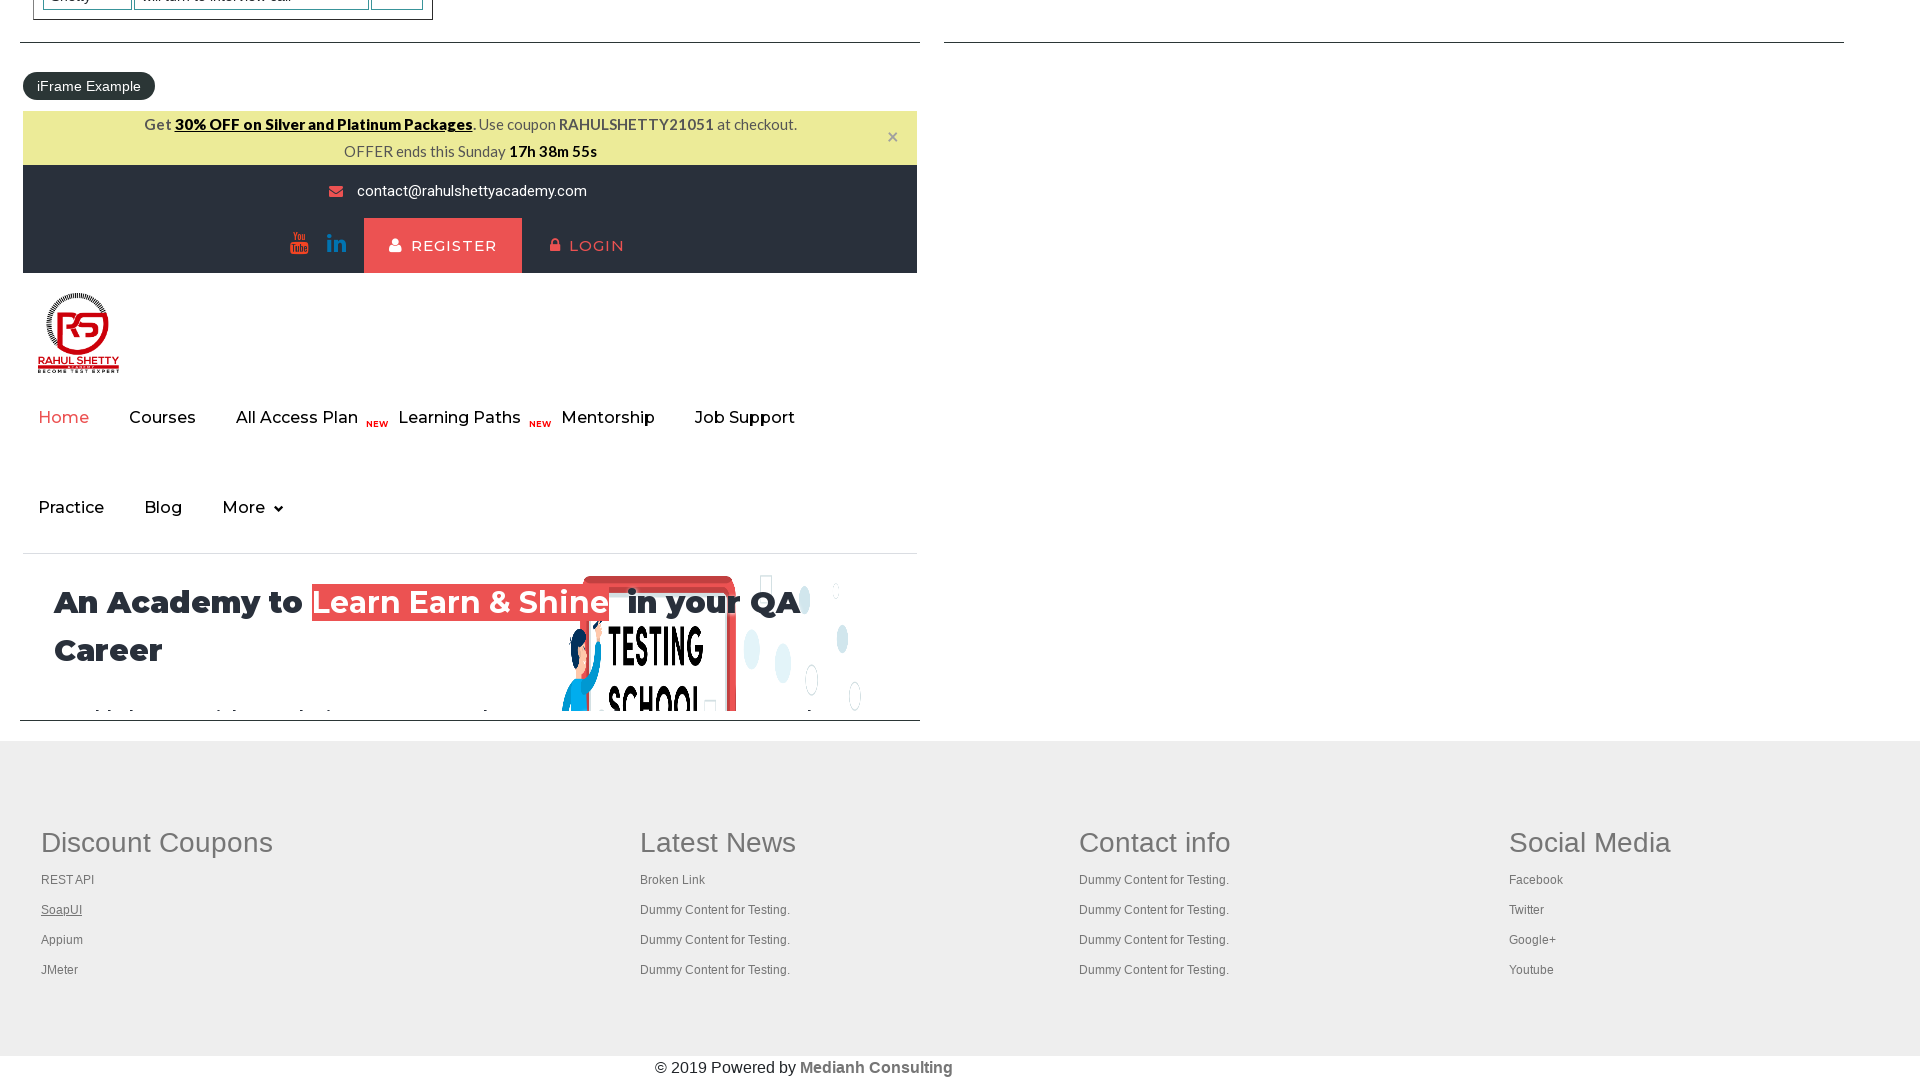

Opened first section link 4 in new tab using Ctrl+Click at (62, 940) on ul >> nth=0 >> a >> nth=3
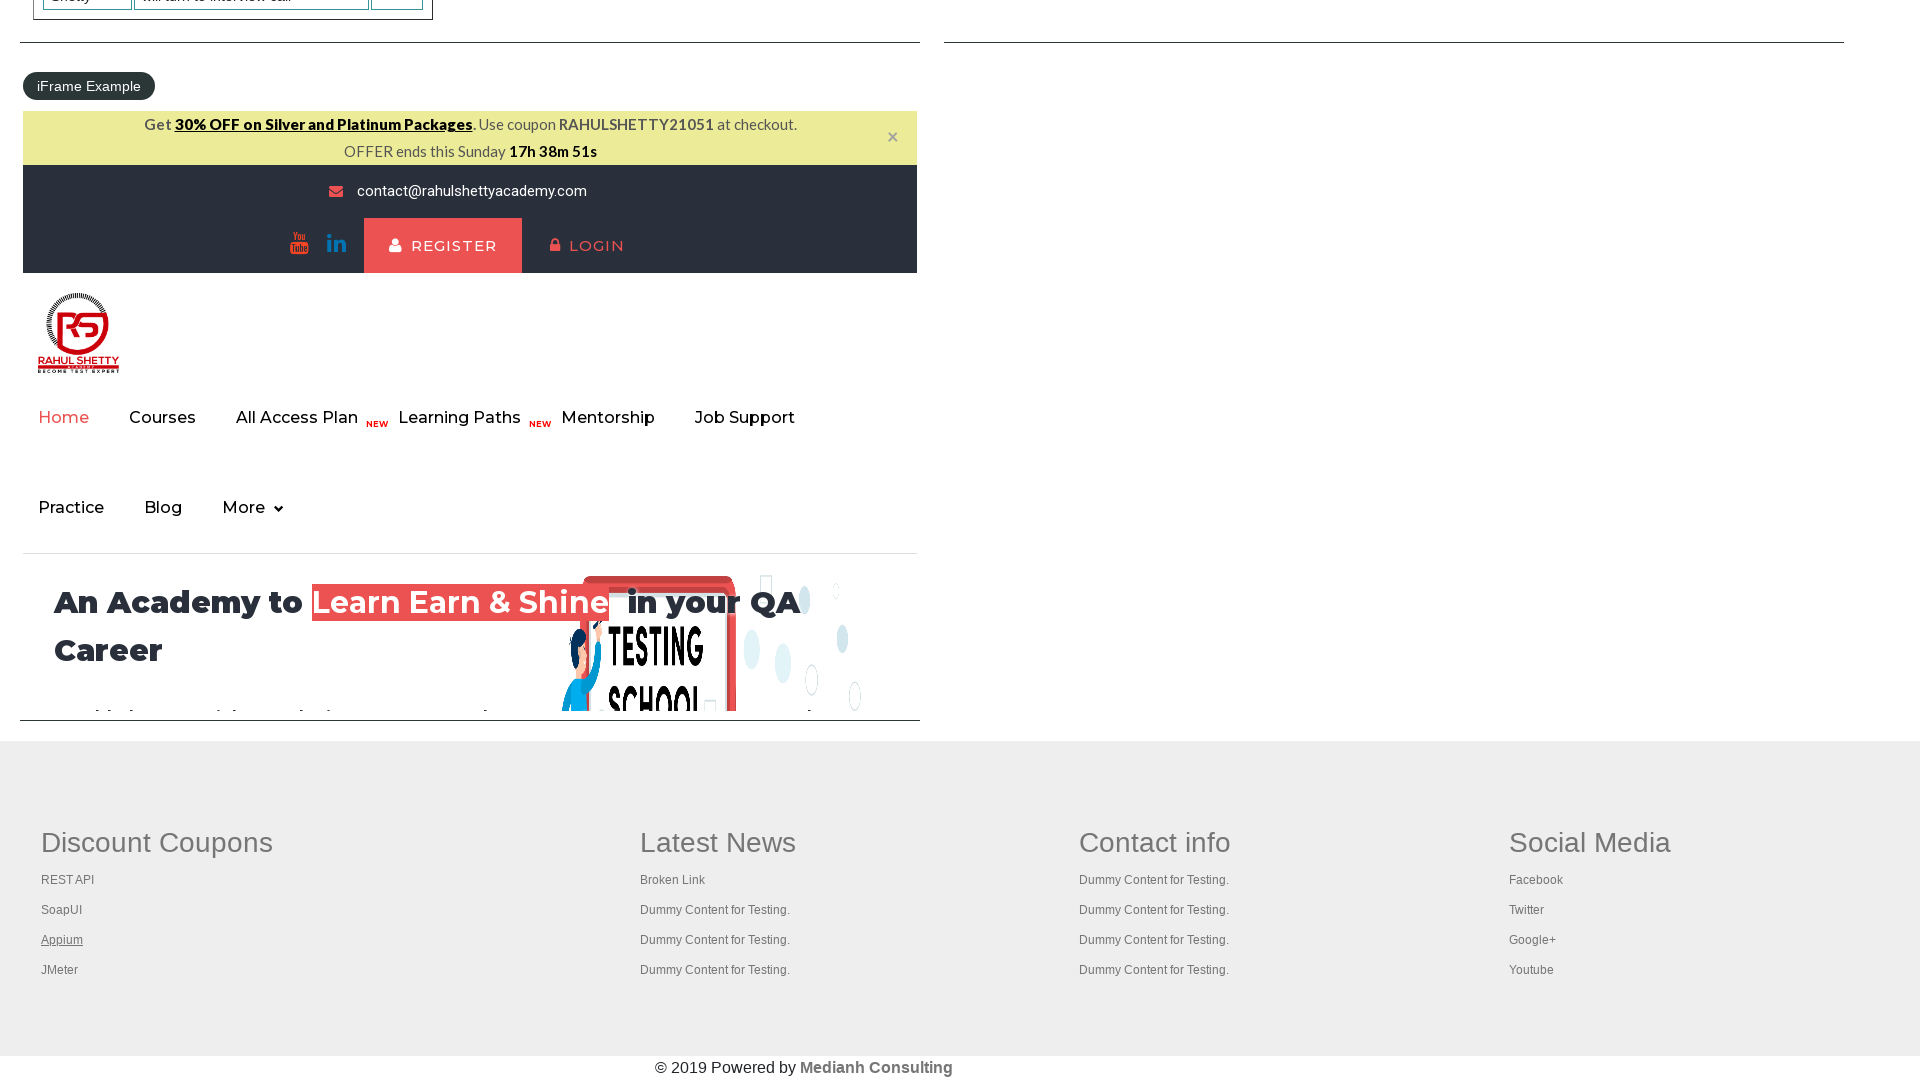

Opened first section link 5 in new tab using Ctrl+Click at (60, 970) on ul >> nth=0 >> a >> nth=4
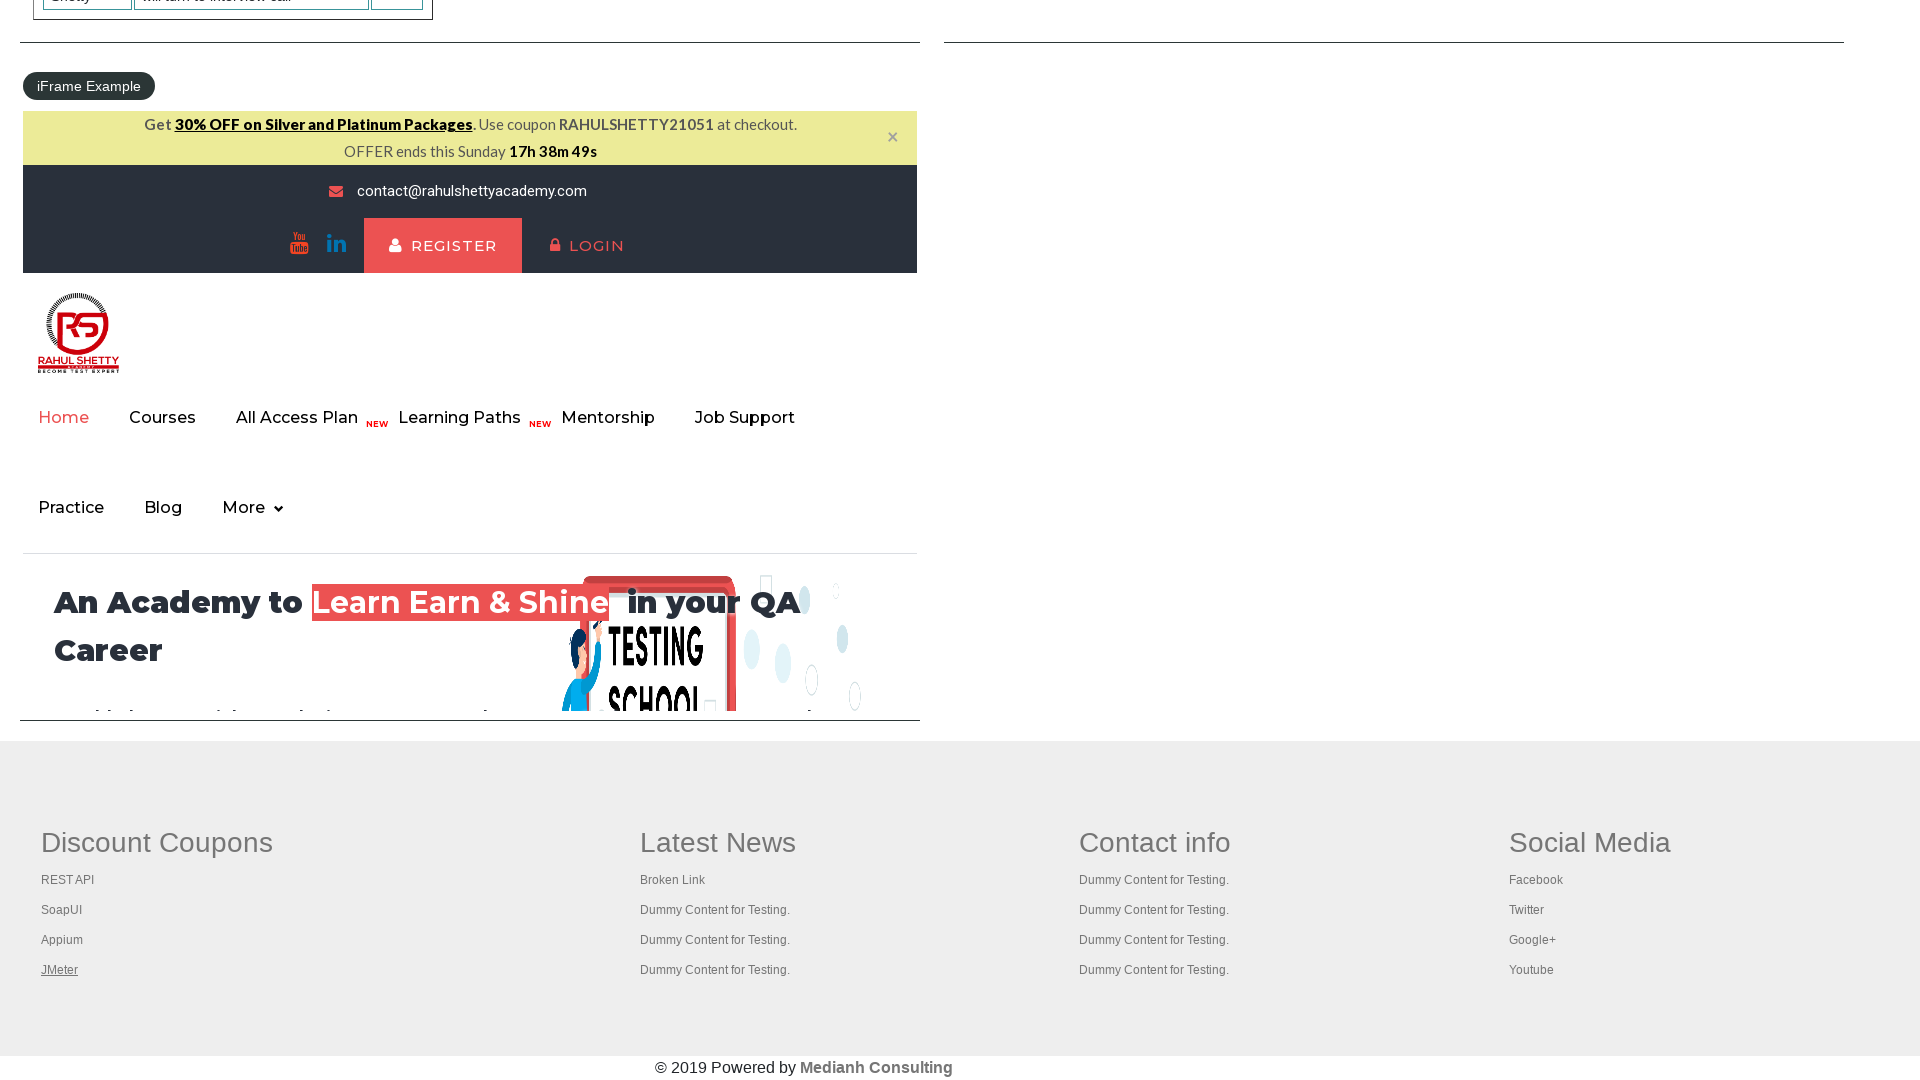

Located third section (table cell ul) element
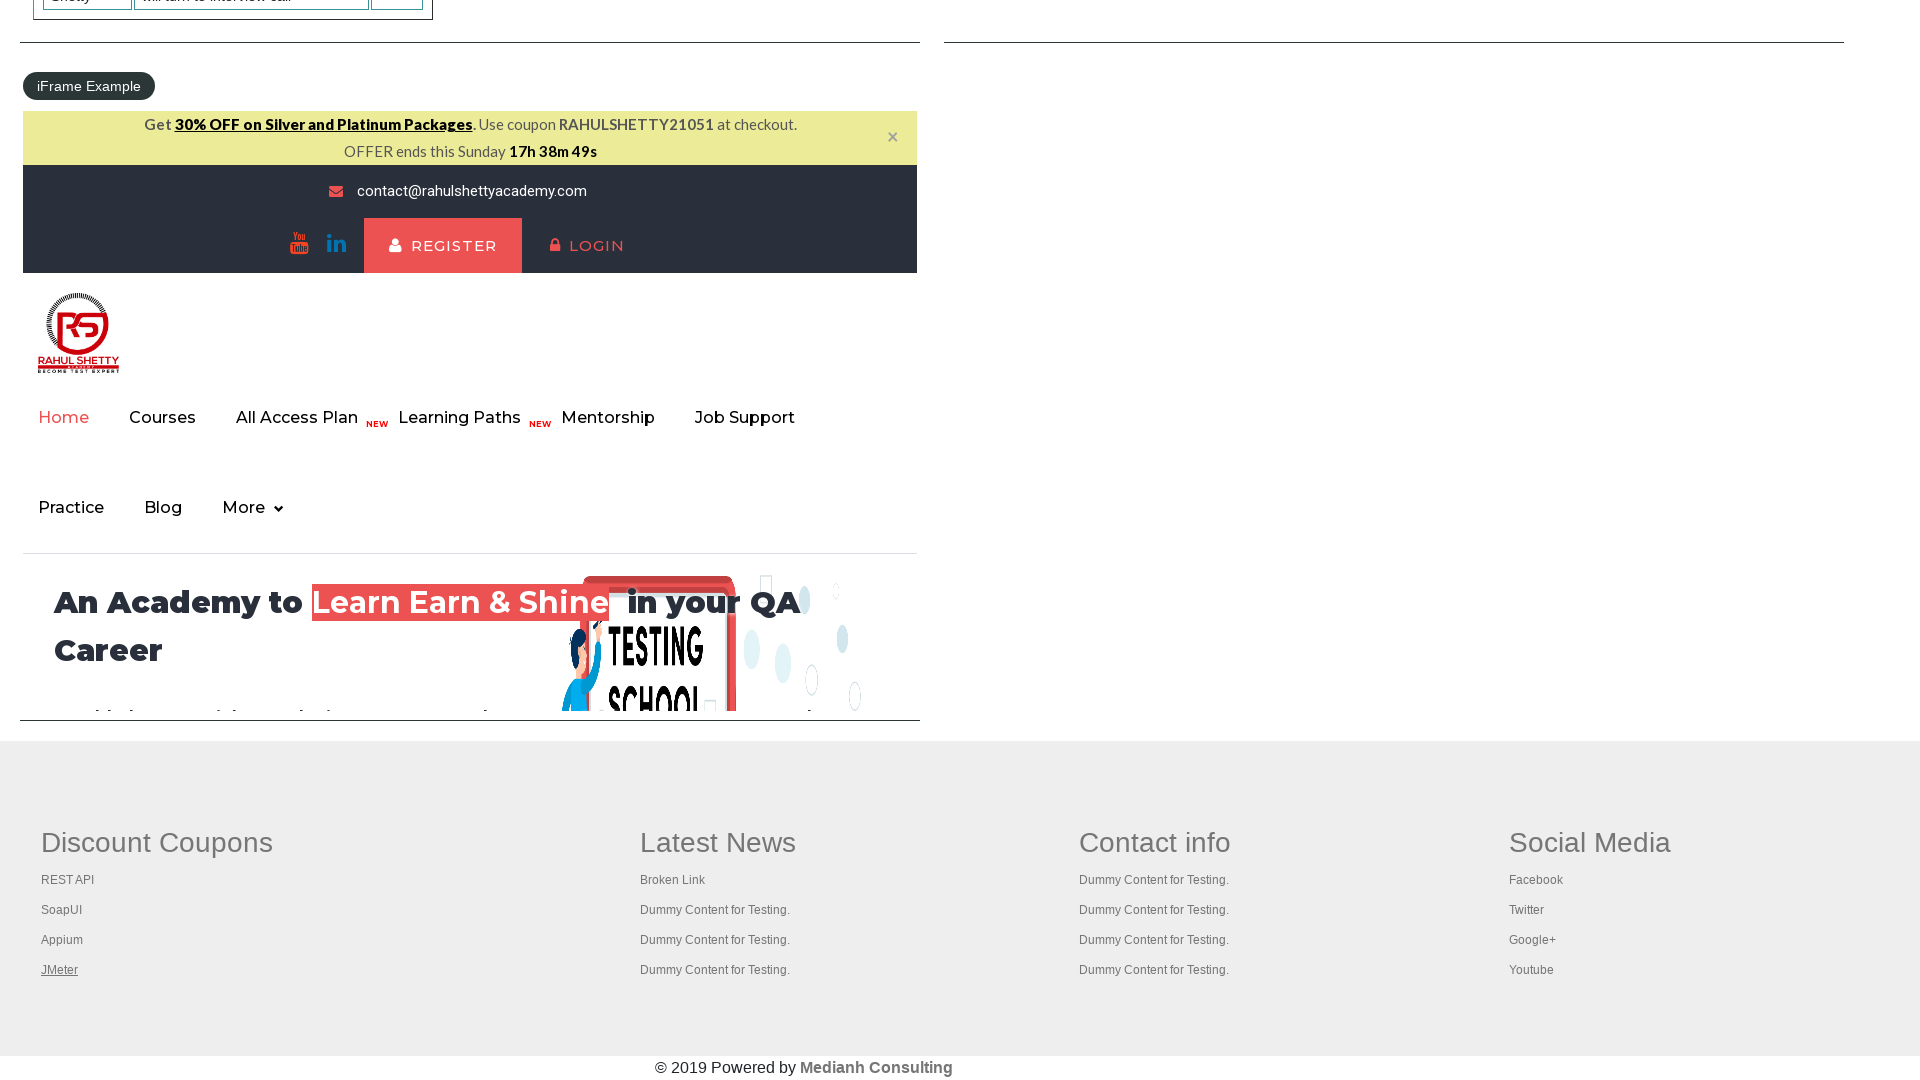

Located all links in third section
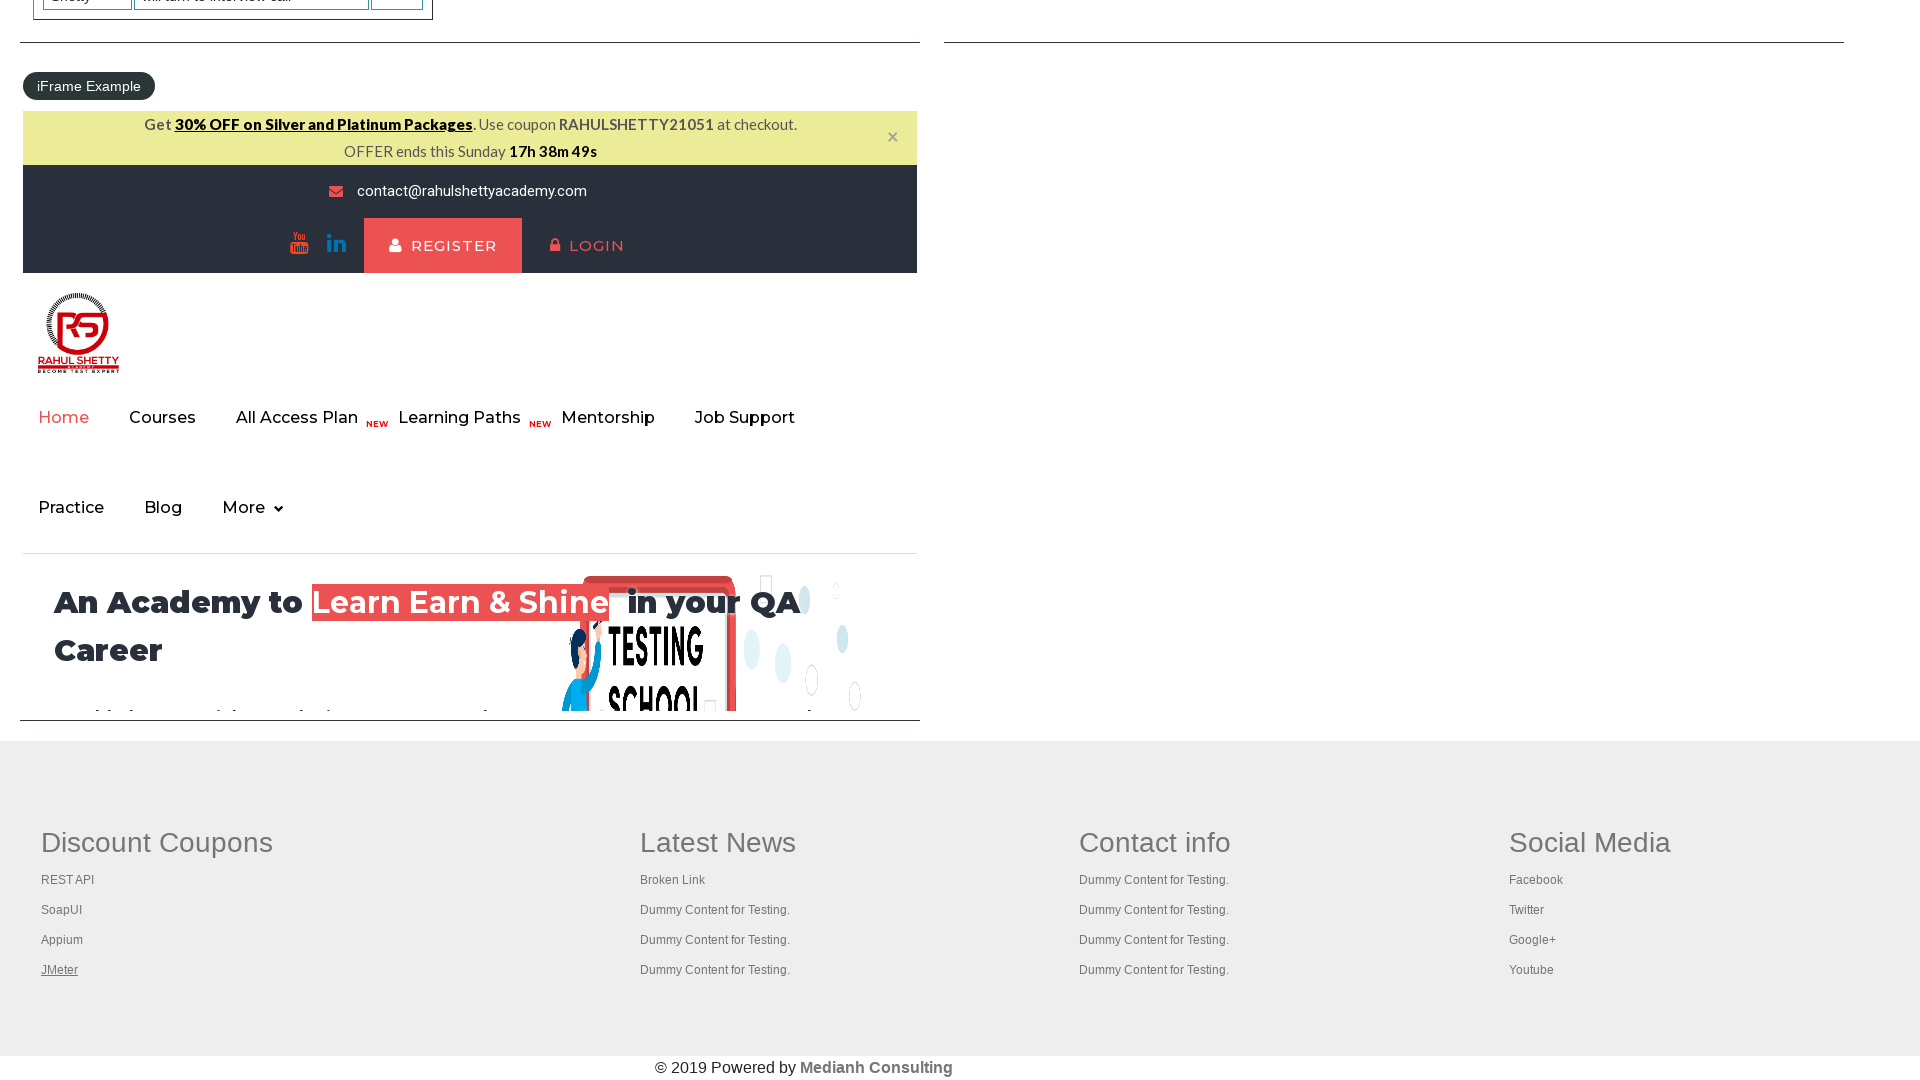

Found 5 links in third section
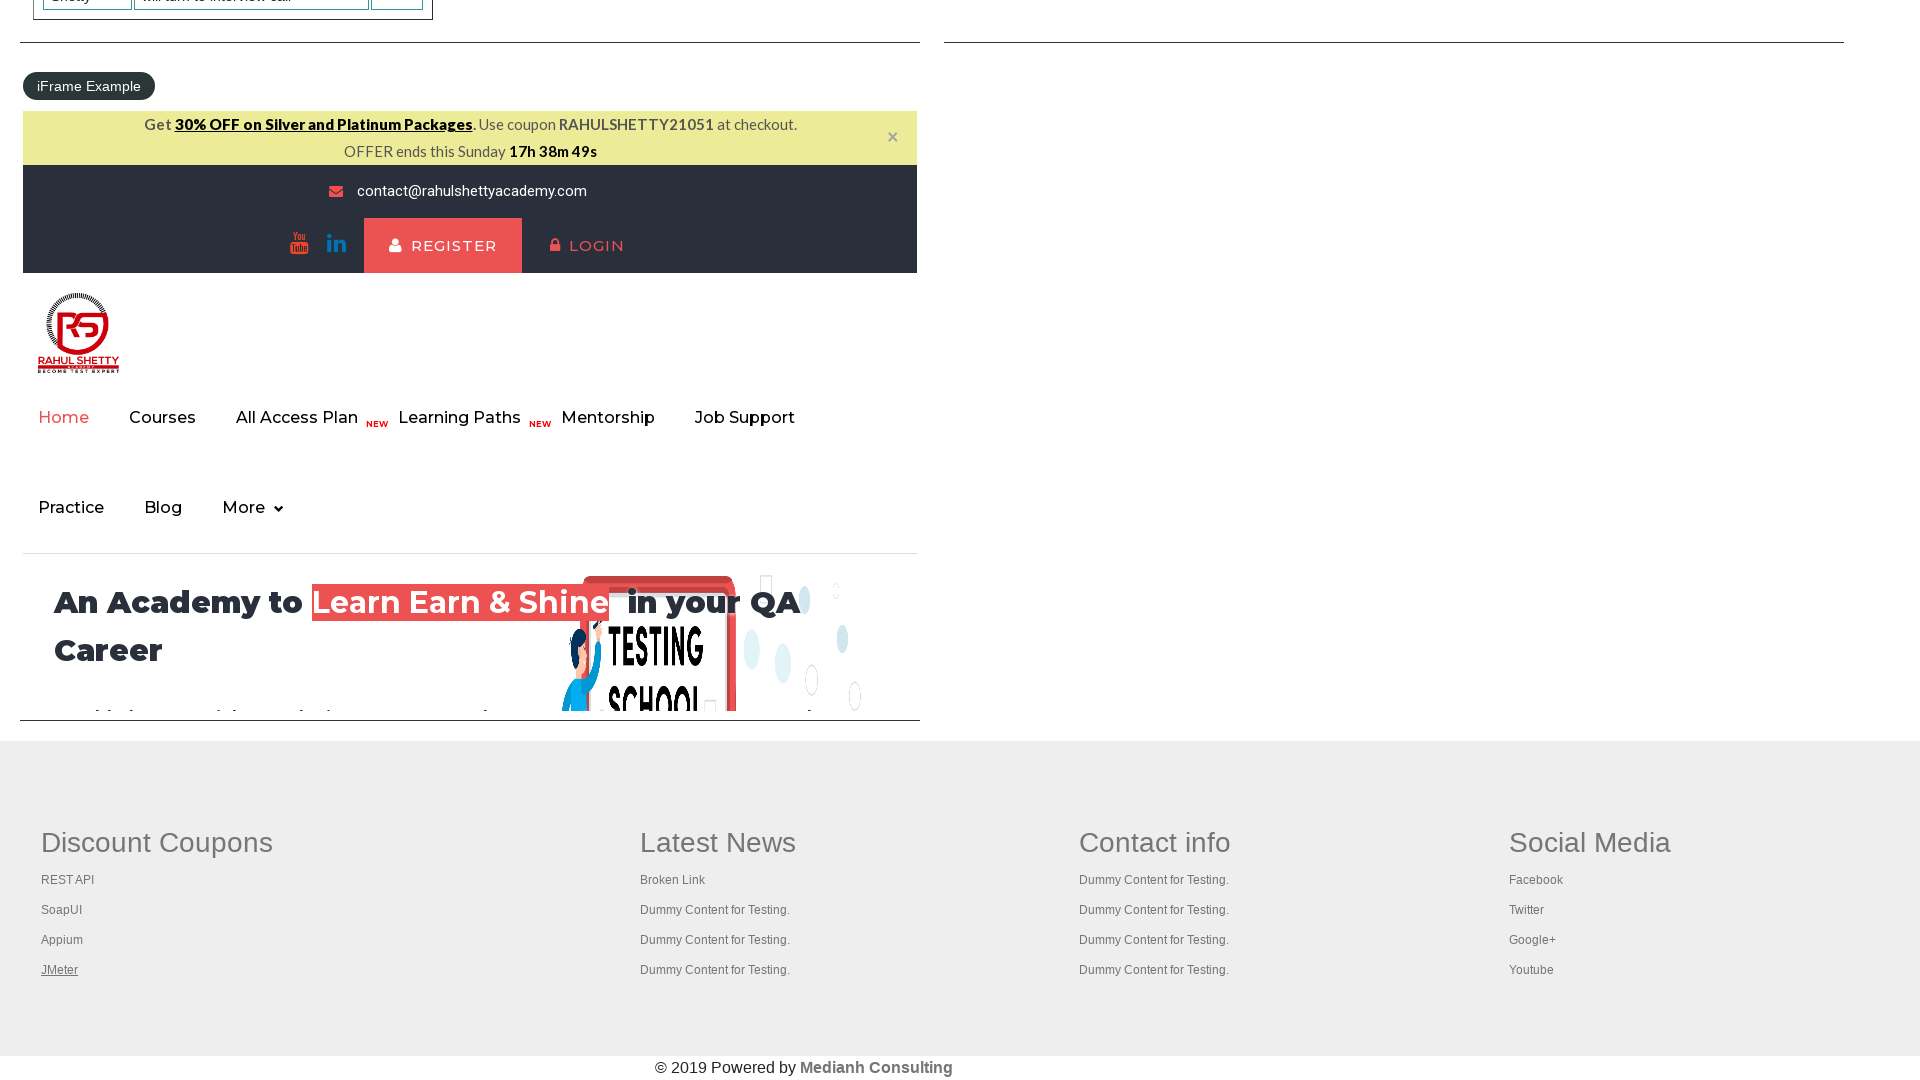

Opened third section link 1 in new tab using Ctrl+Click at (1590, 842) on xpath=//table/tbody/tr/td[4]/ul >> a >> nth=0
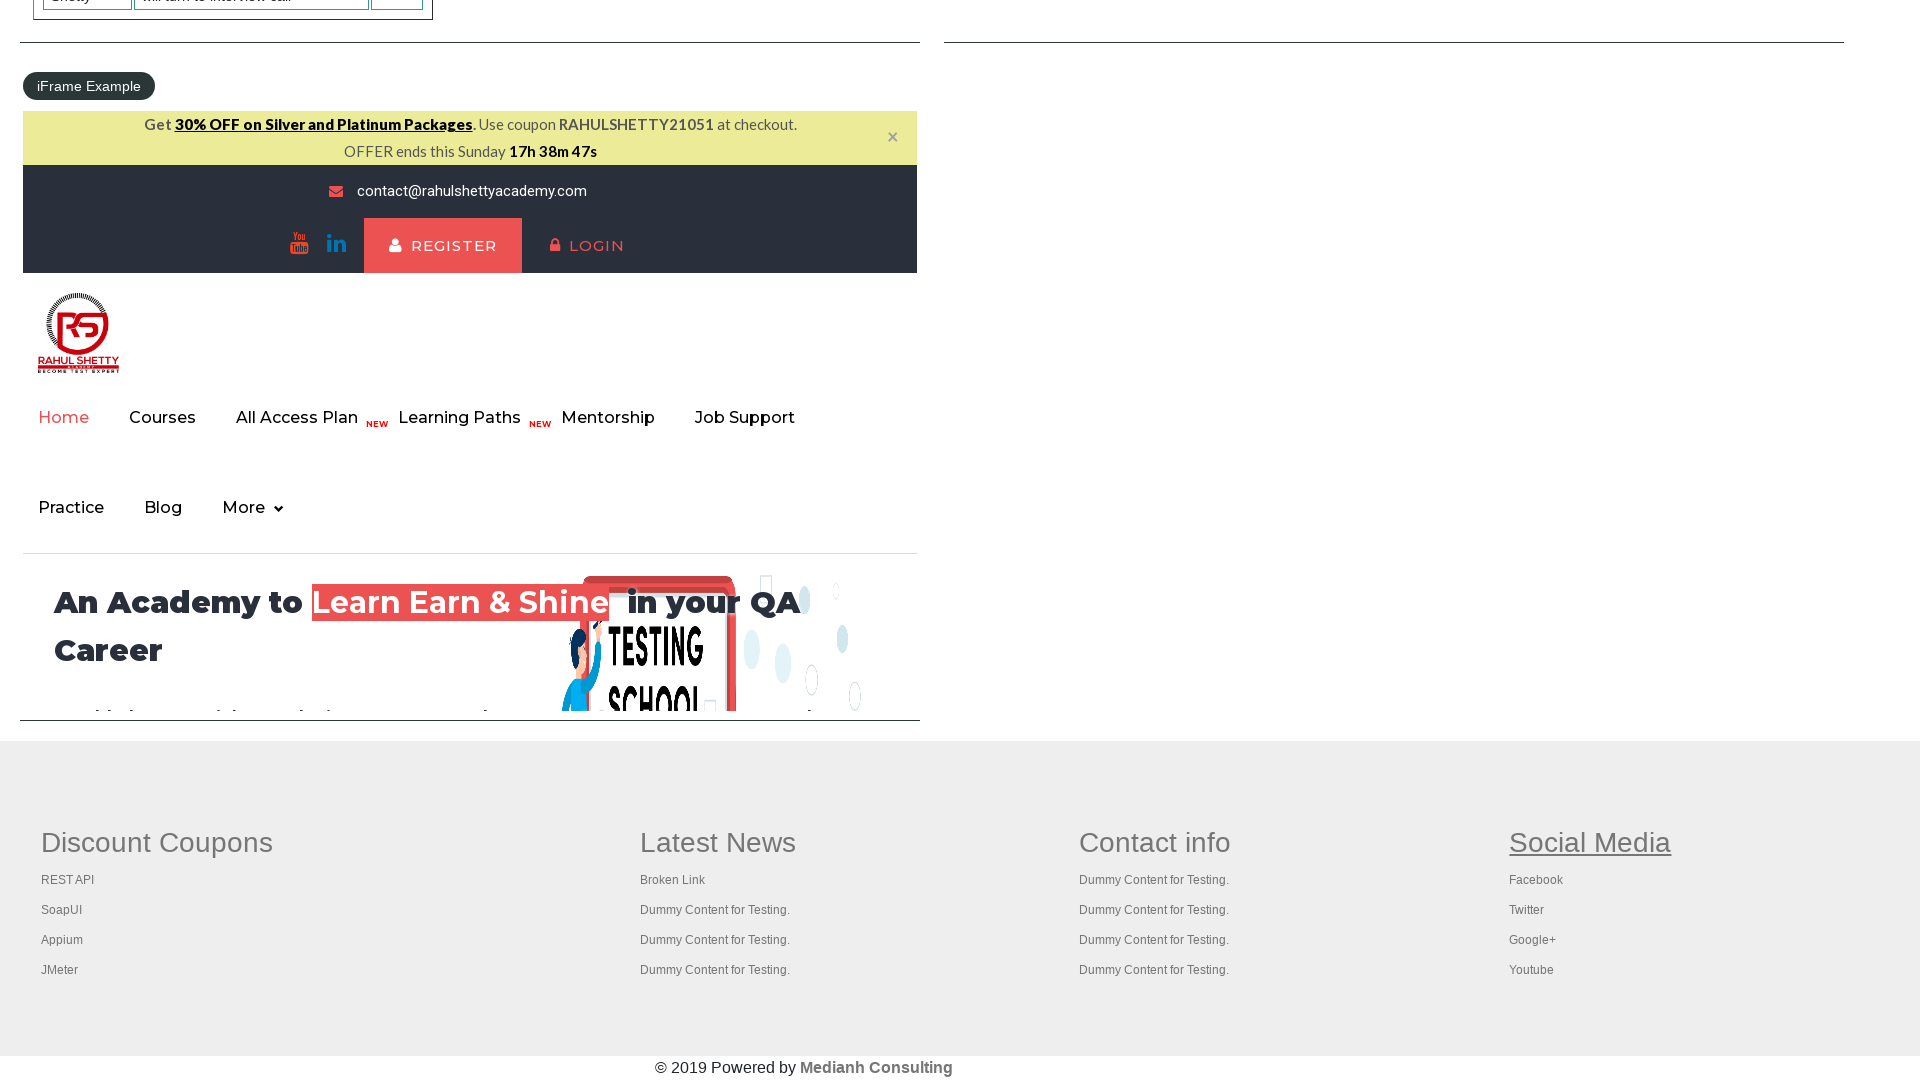

Opened third section link 2 in new tab using Ctrl+Click at (1536, 880) on xpath=//table/tbody/tr/td[4]/ul >> a >> nth=1
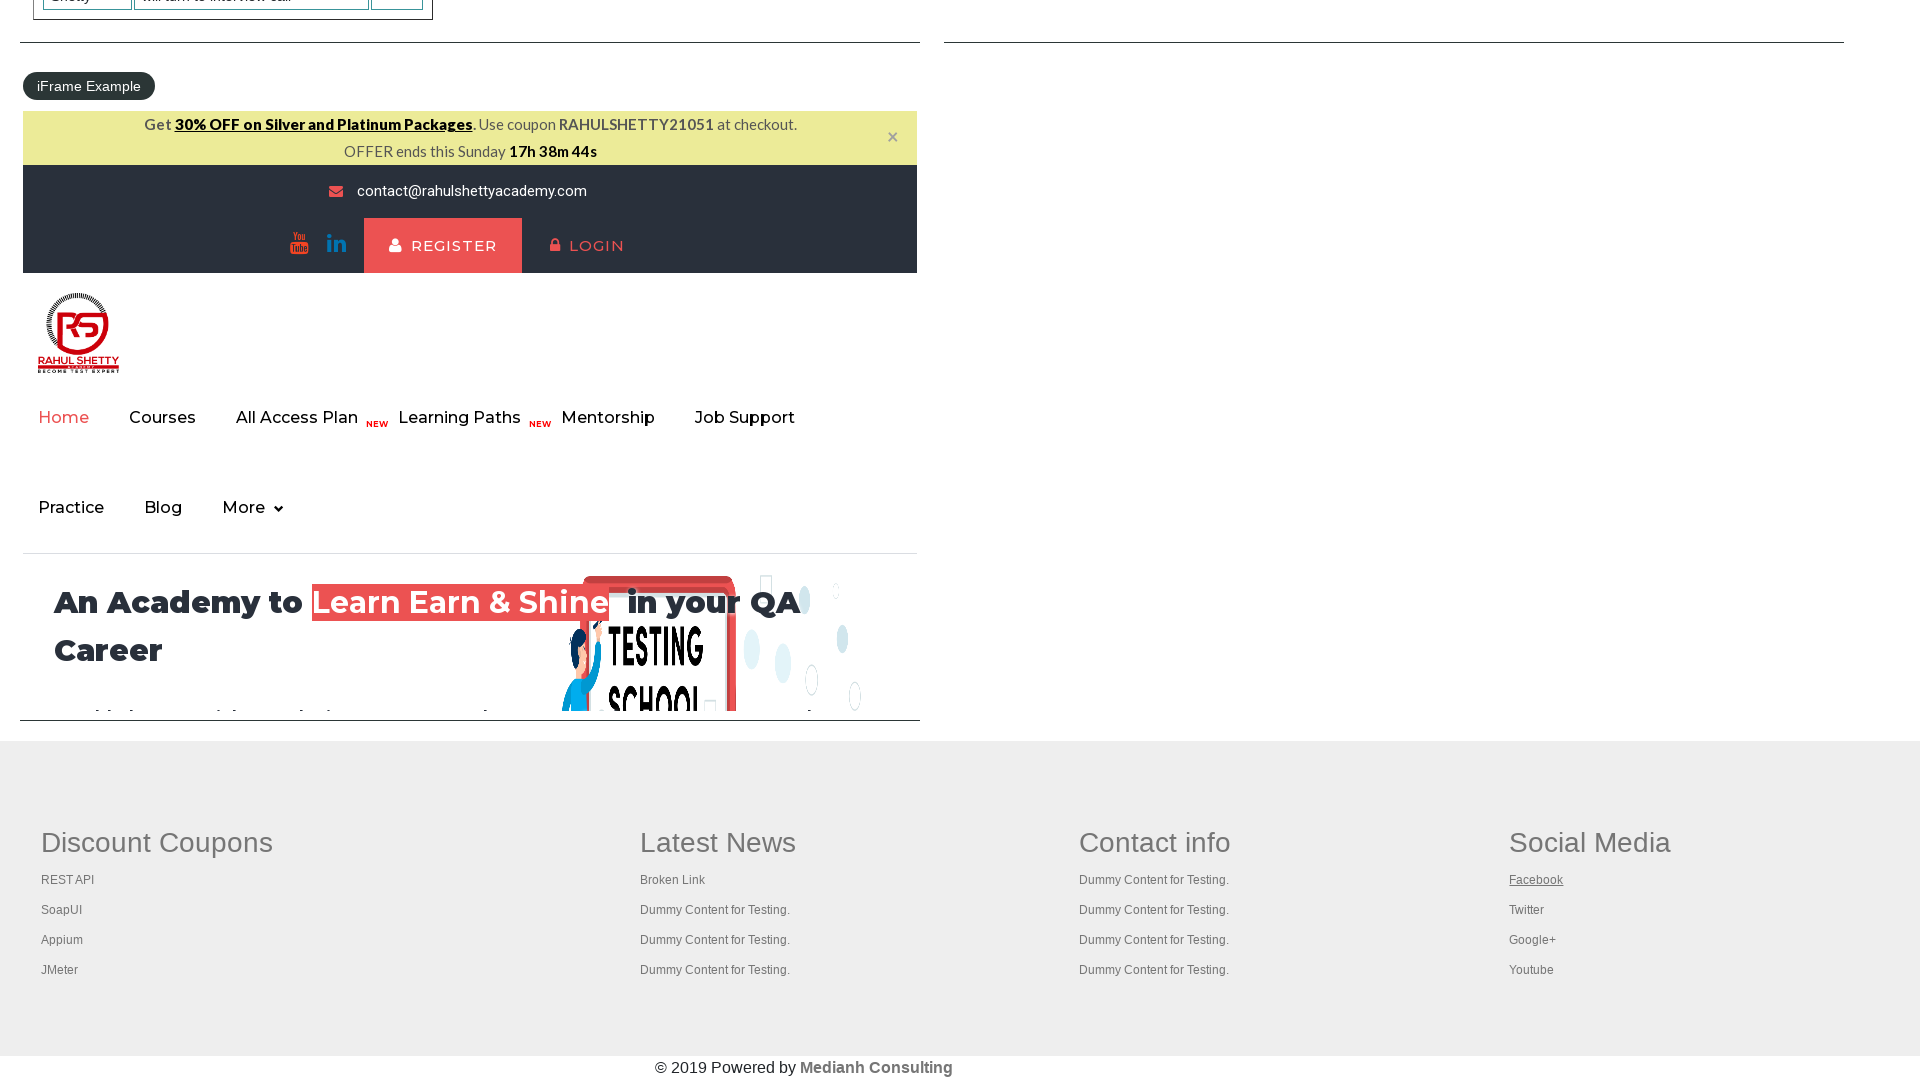

Opened third section link 3 in new tab using Ctrl+Click at (1527, 910) on xpath=//table/tbody/tr/td[4]/ul >> a >> nth=2
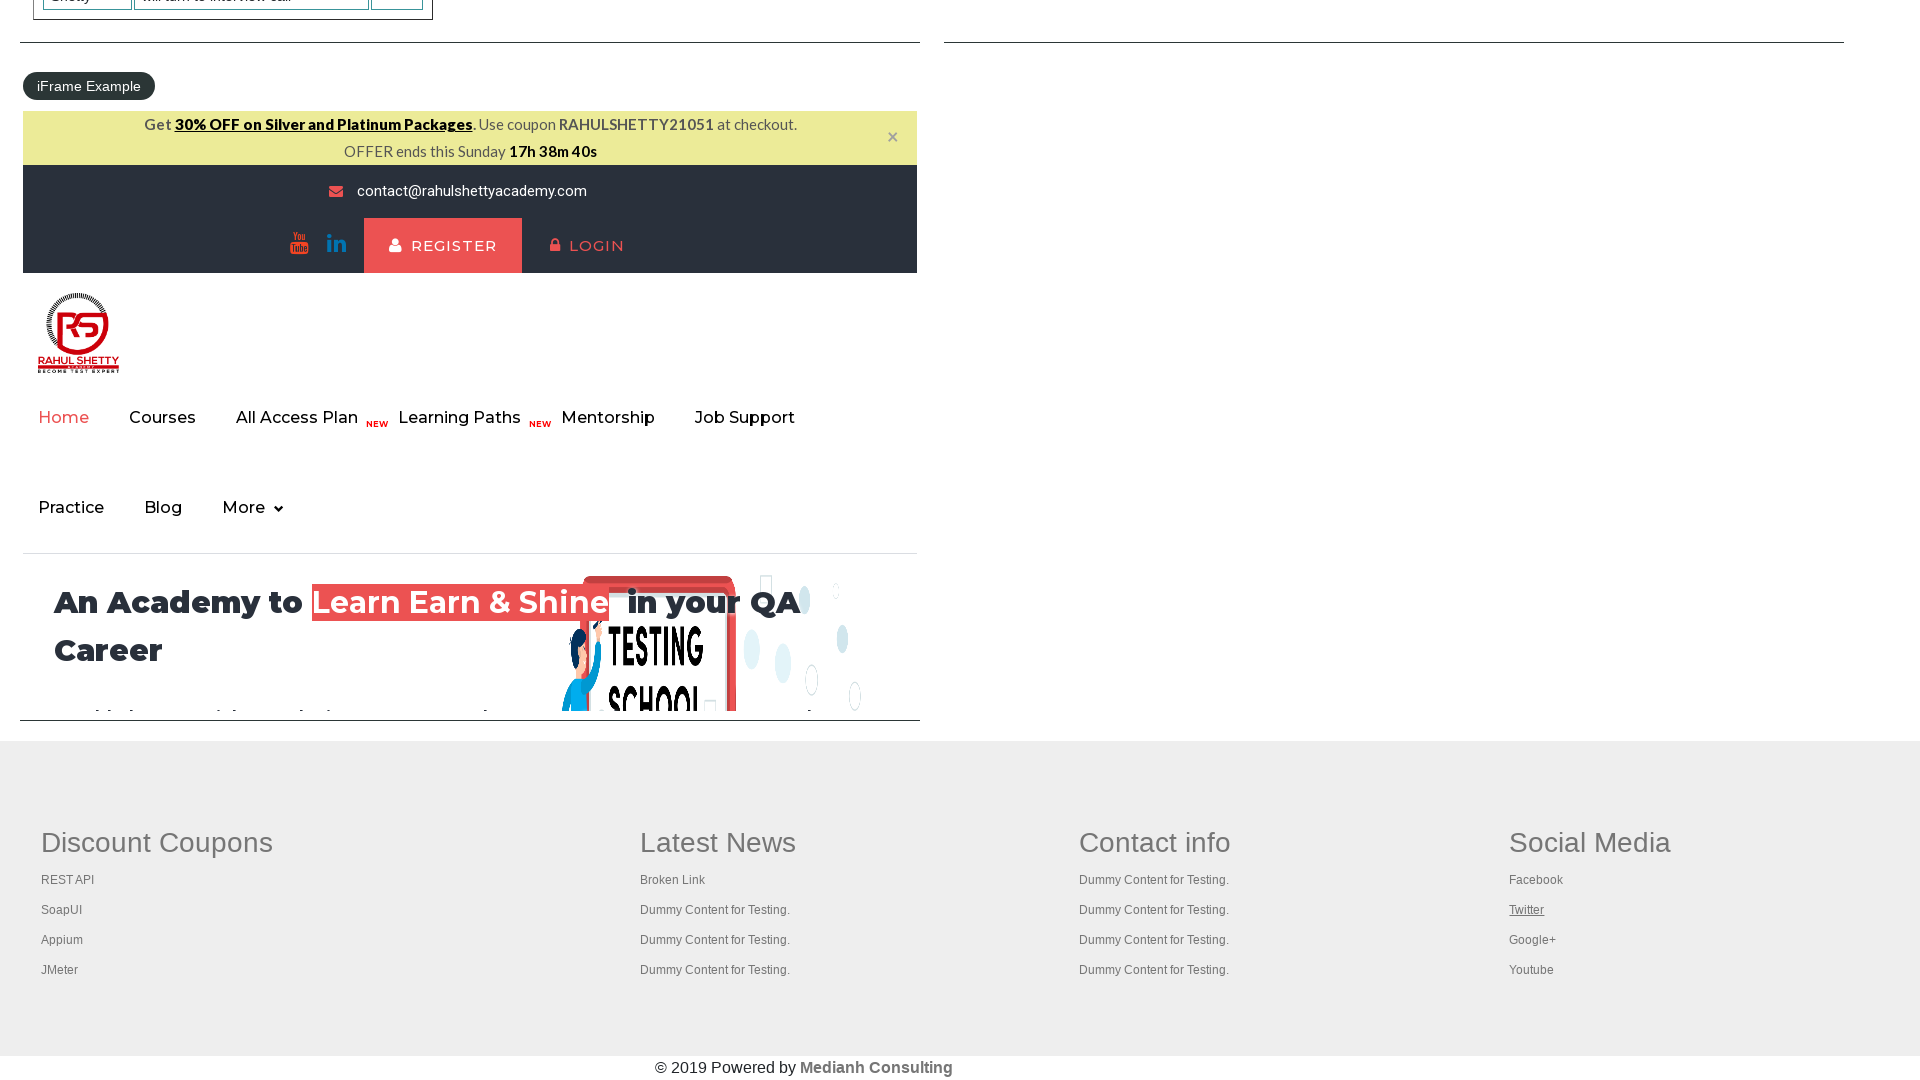

Opened third section link 4 in new tab using Ctrl+Click at (1533, 940) on xpath=//table/tbody/tr/td[4]/ul >> a >> nth=3
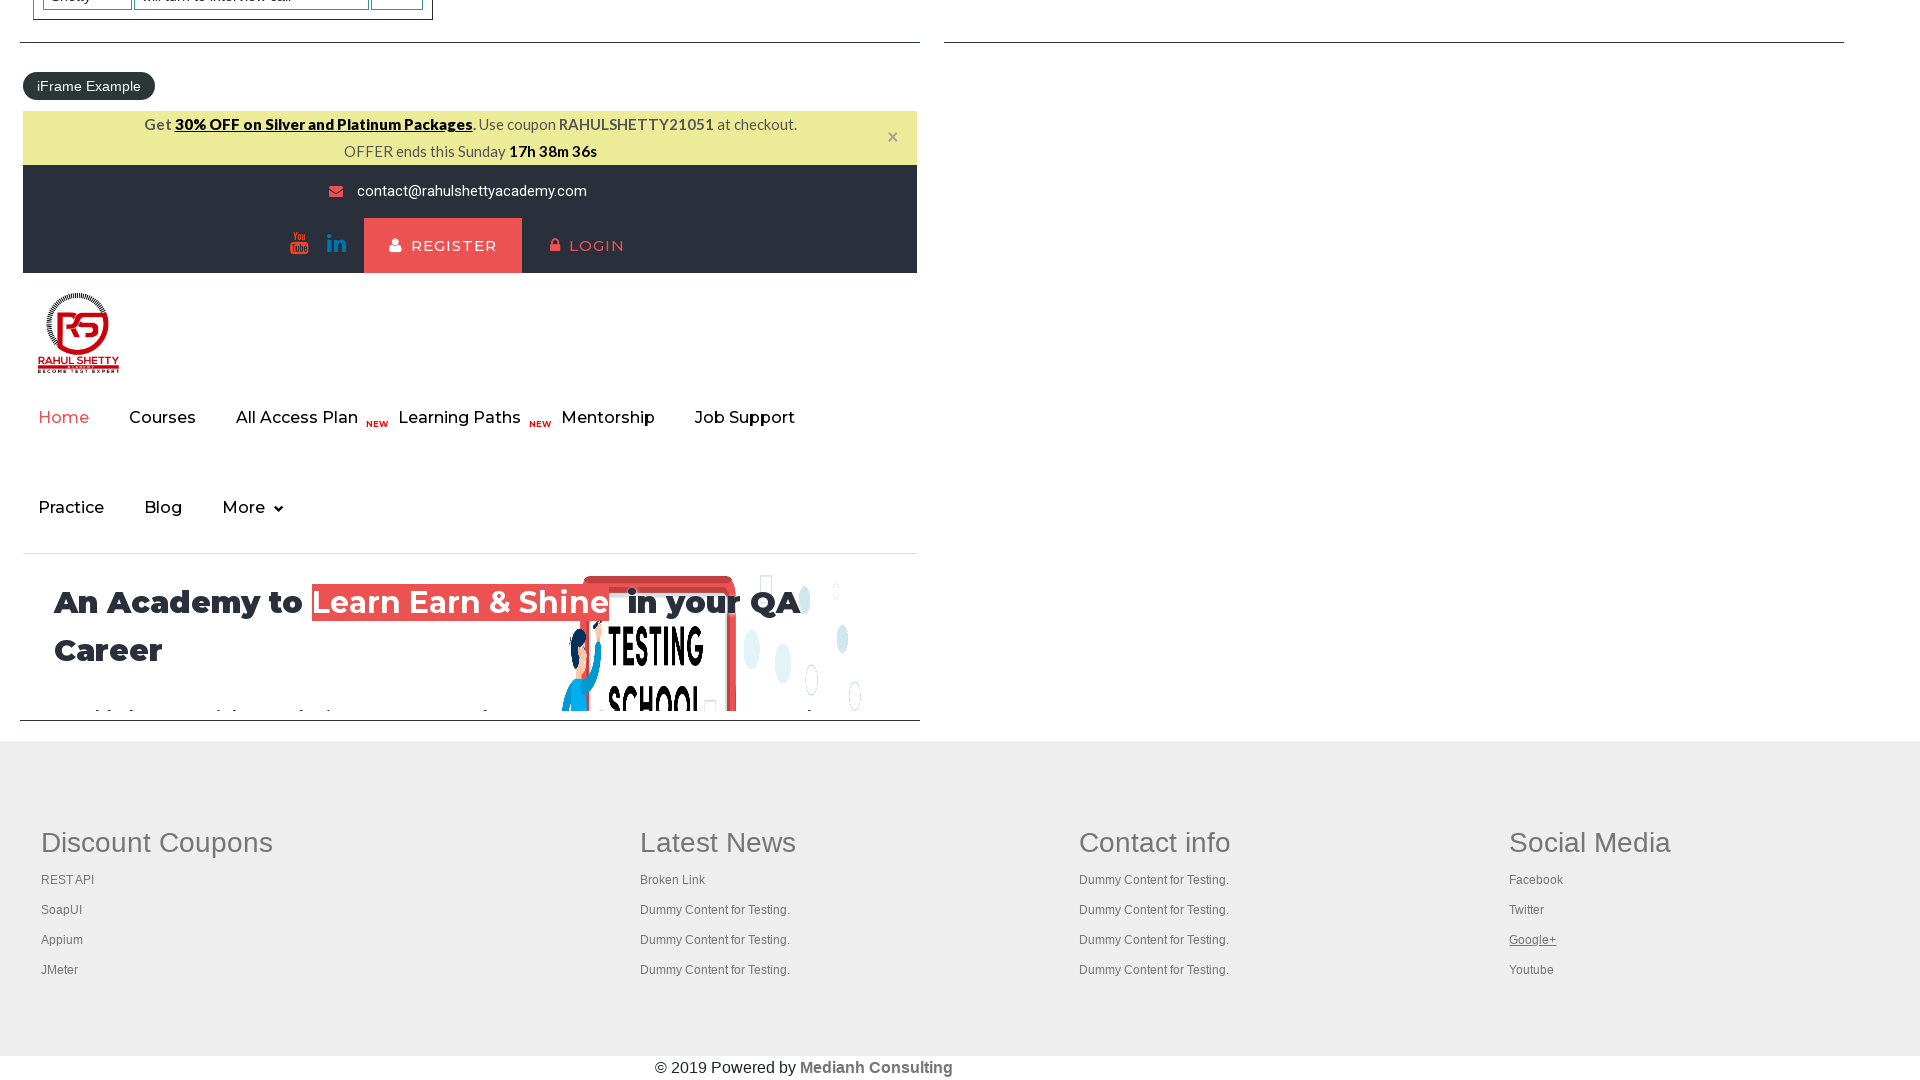

Opened third section link 5 in new tab using Ctrl+Click at (1532, 970) on xpath=//table/tbody/tr/td[4]/ul >> a >> nth=4
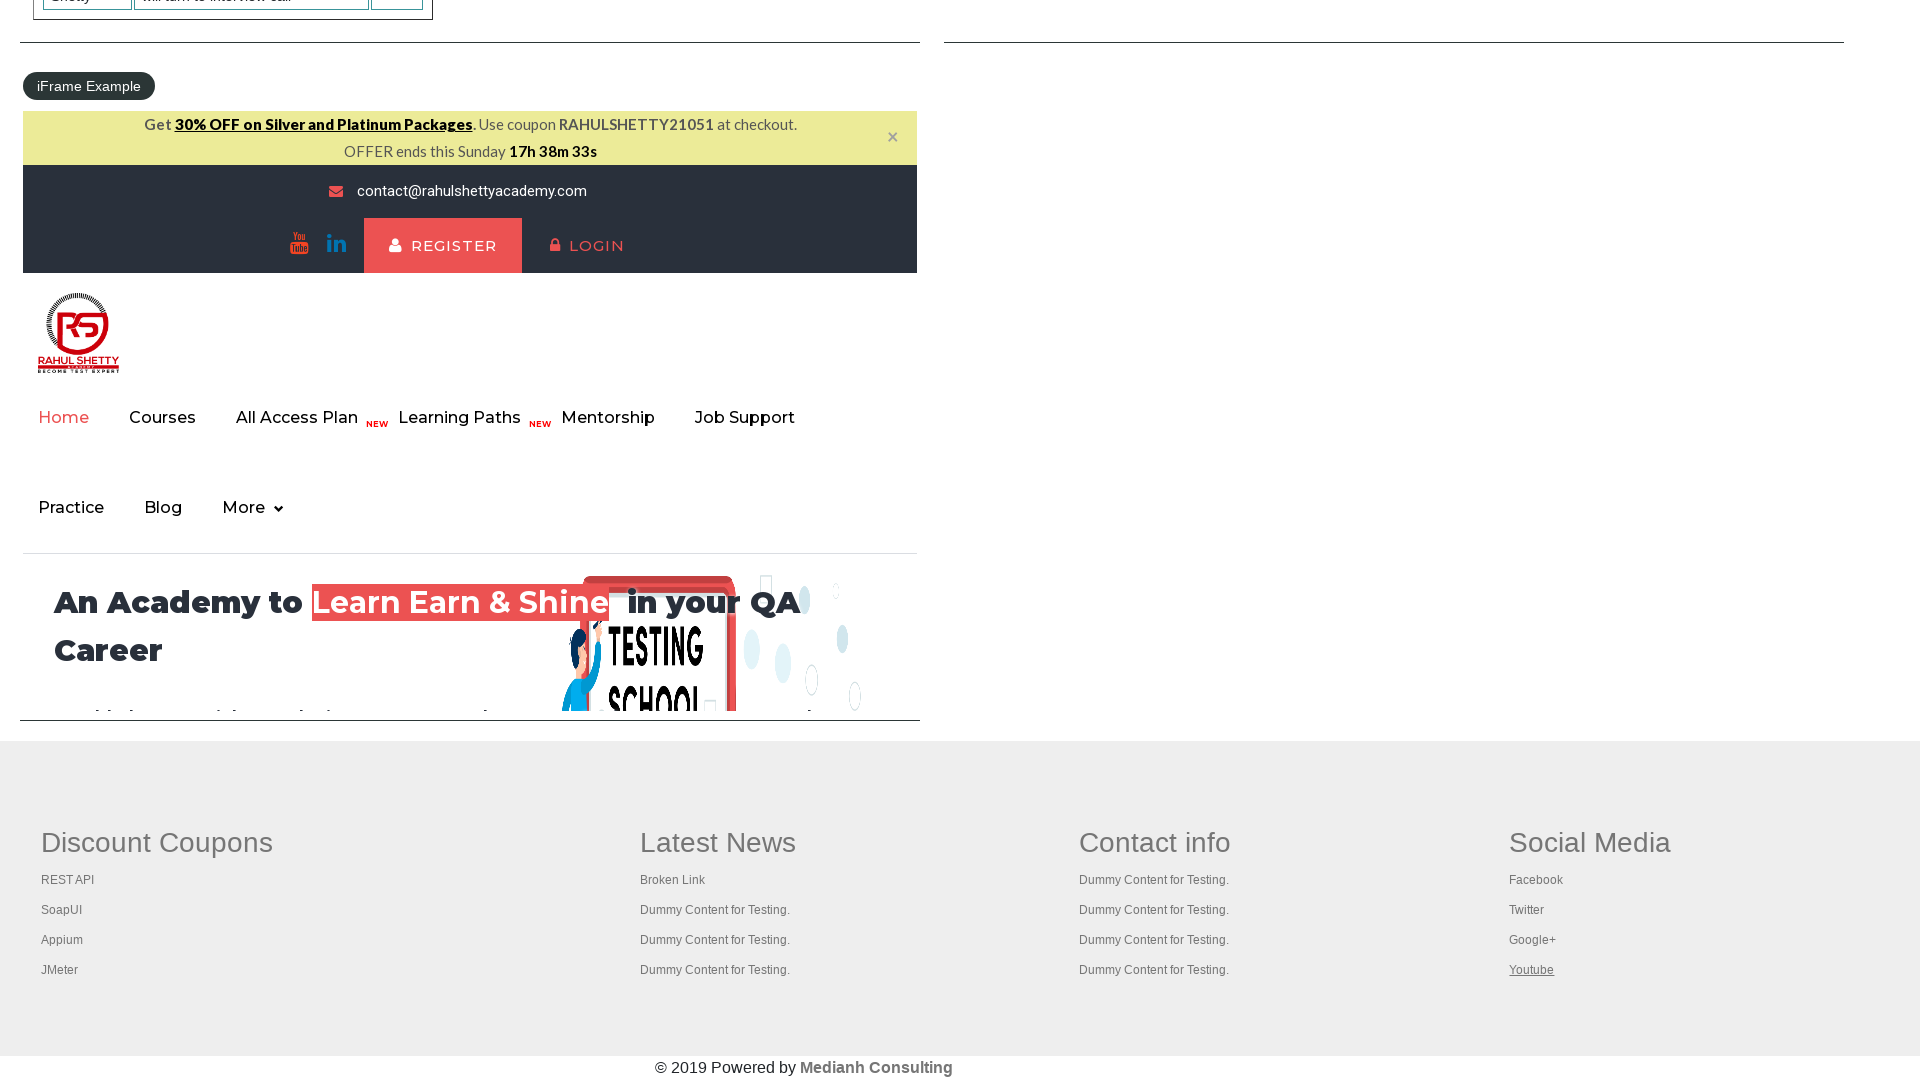

Retrieved all 11 open pages/tabs from context
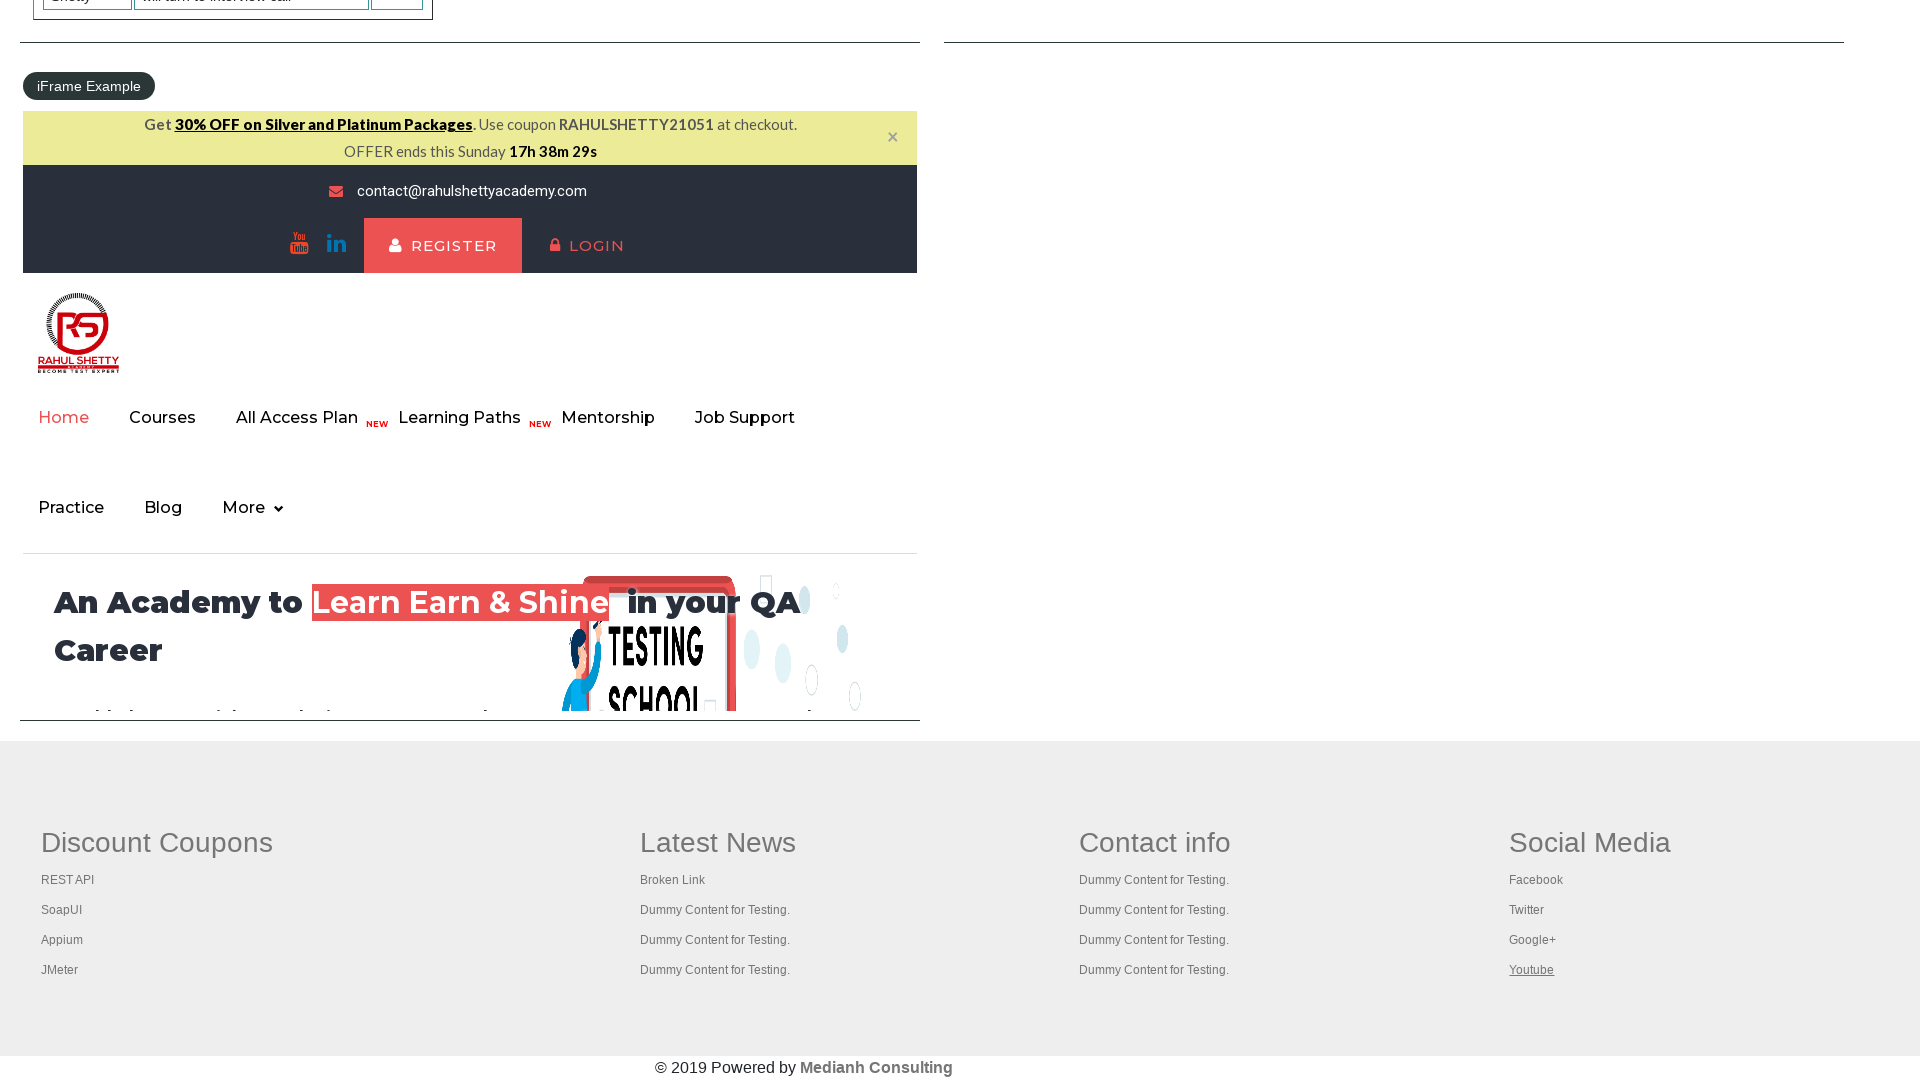

Brought tab 1 to front
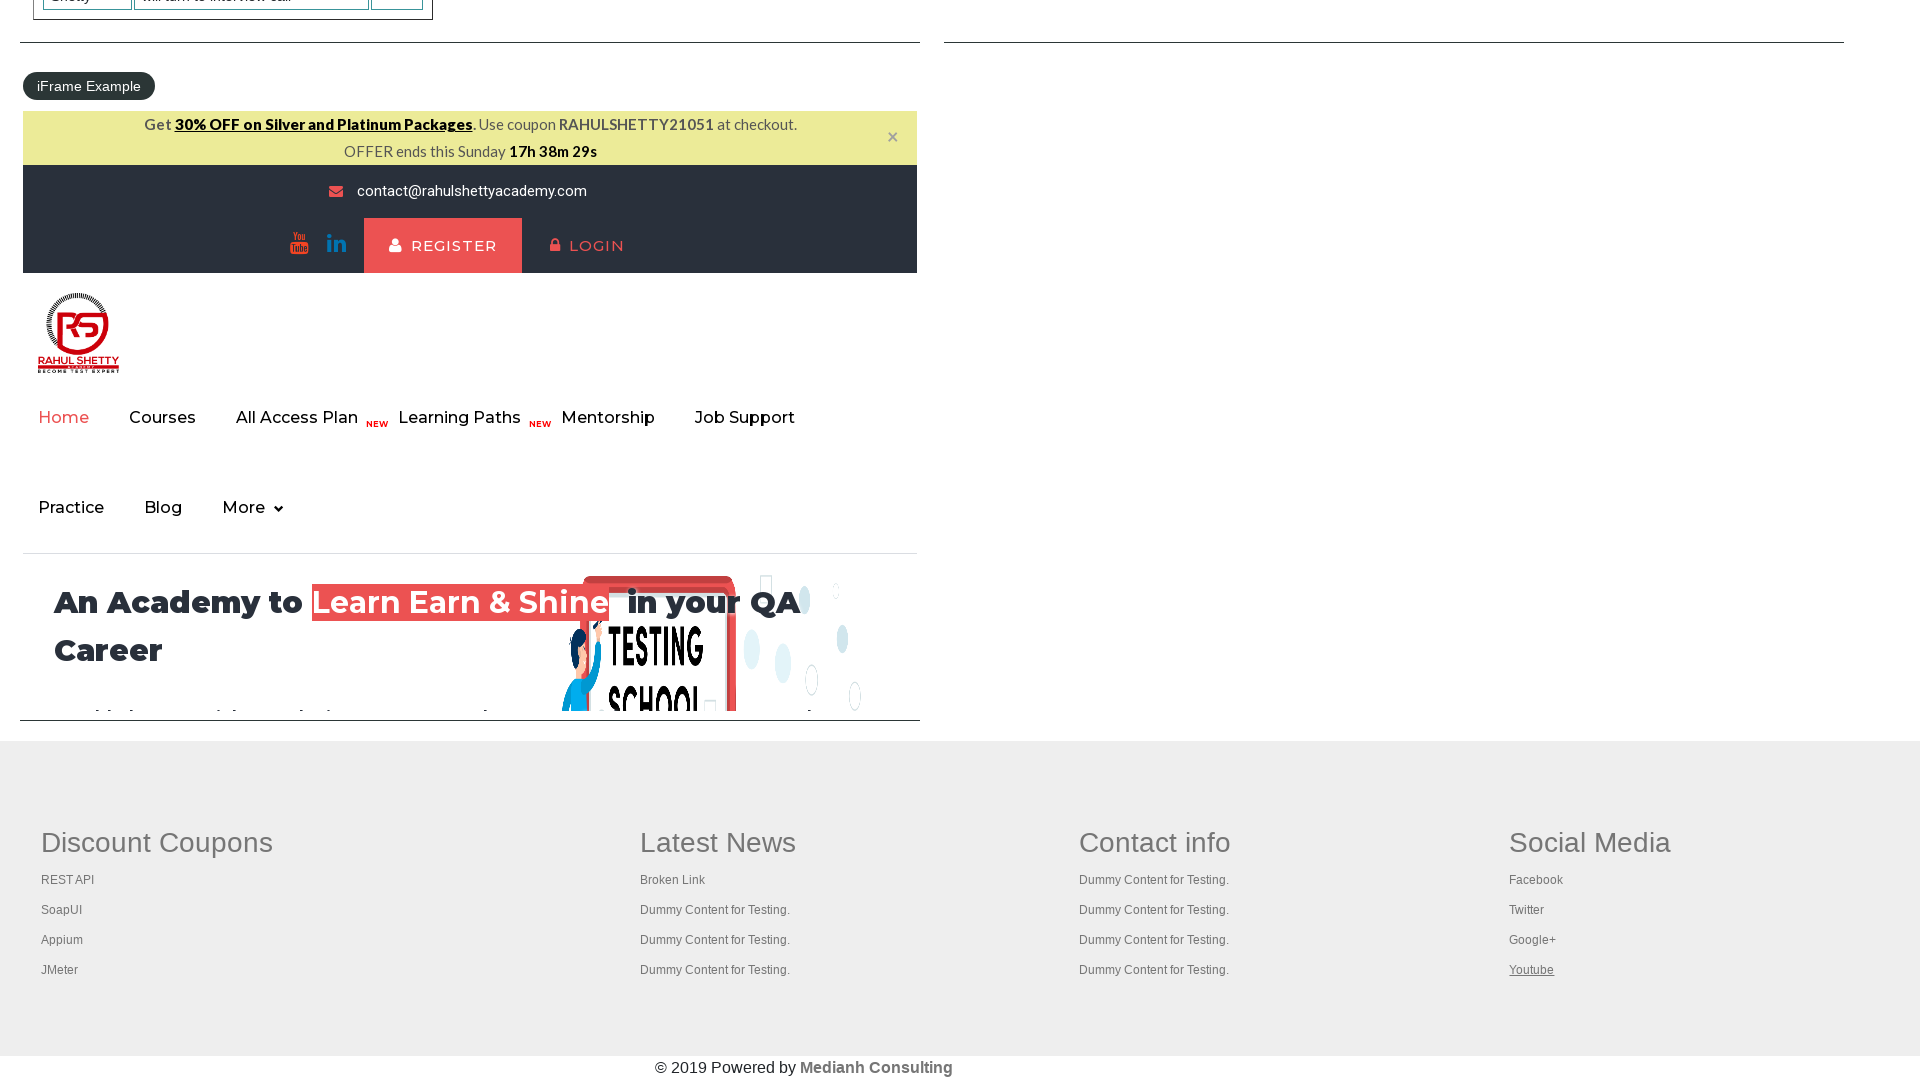

Tab 1 loaded with domcontentloaded state
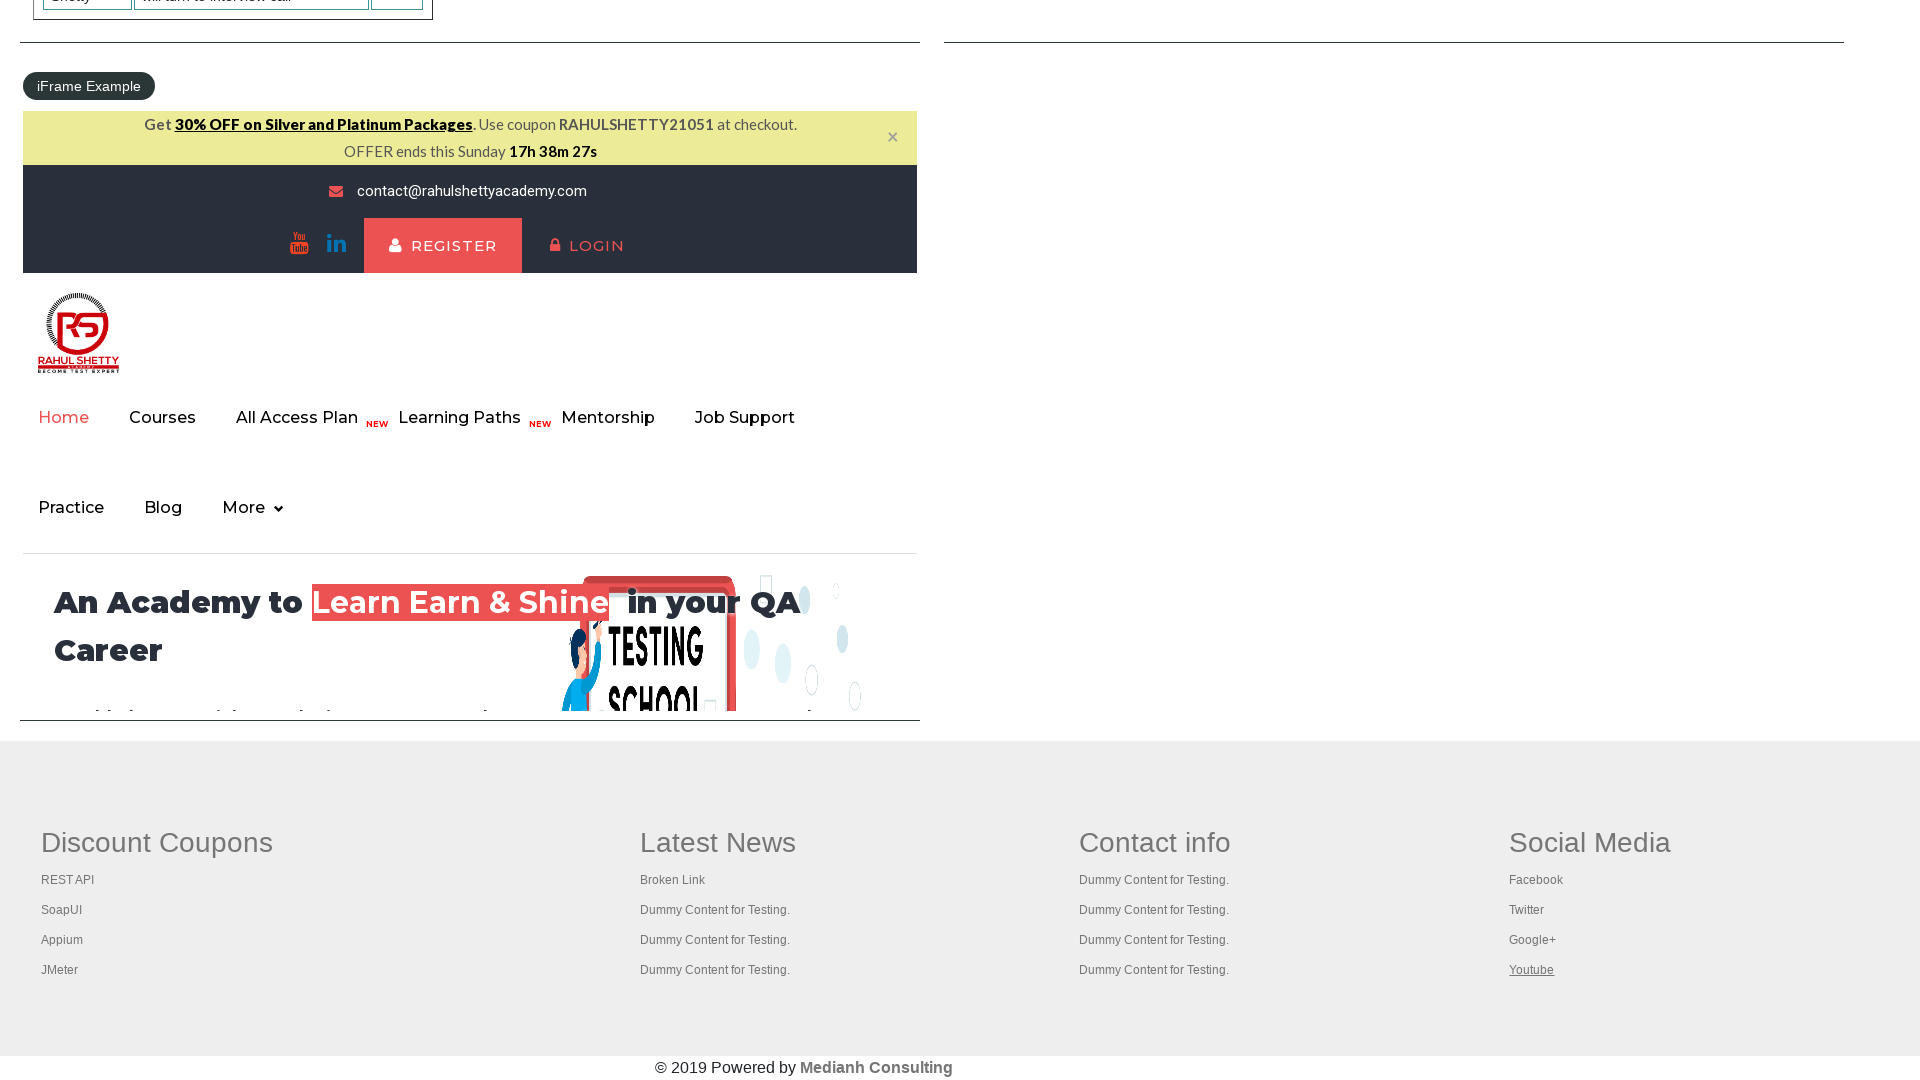

Brought tab 2 to front
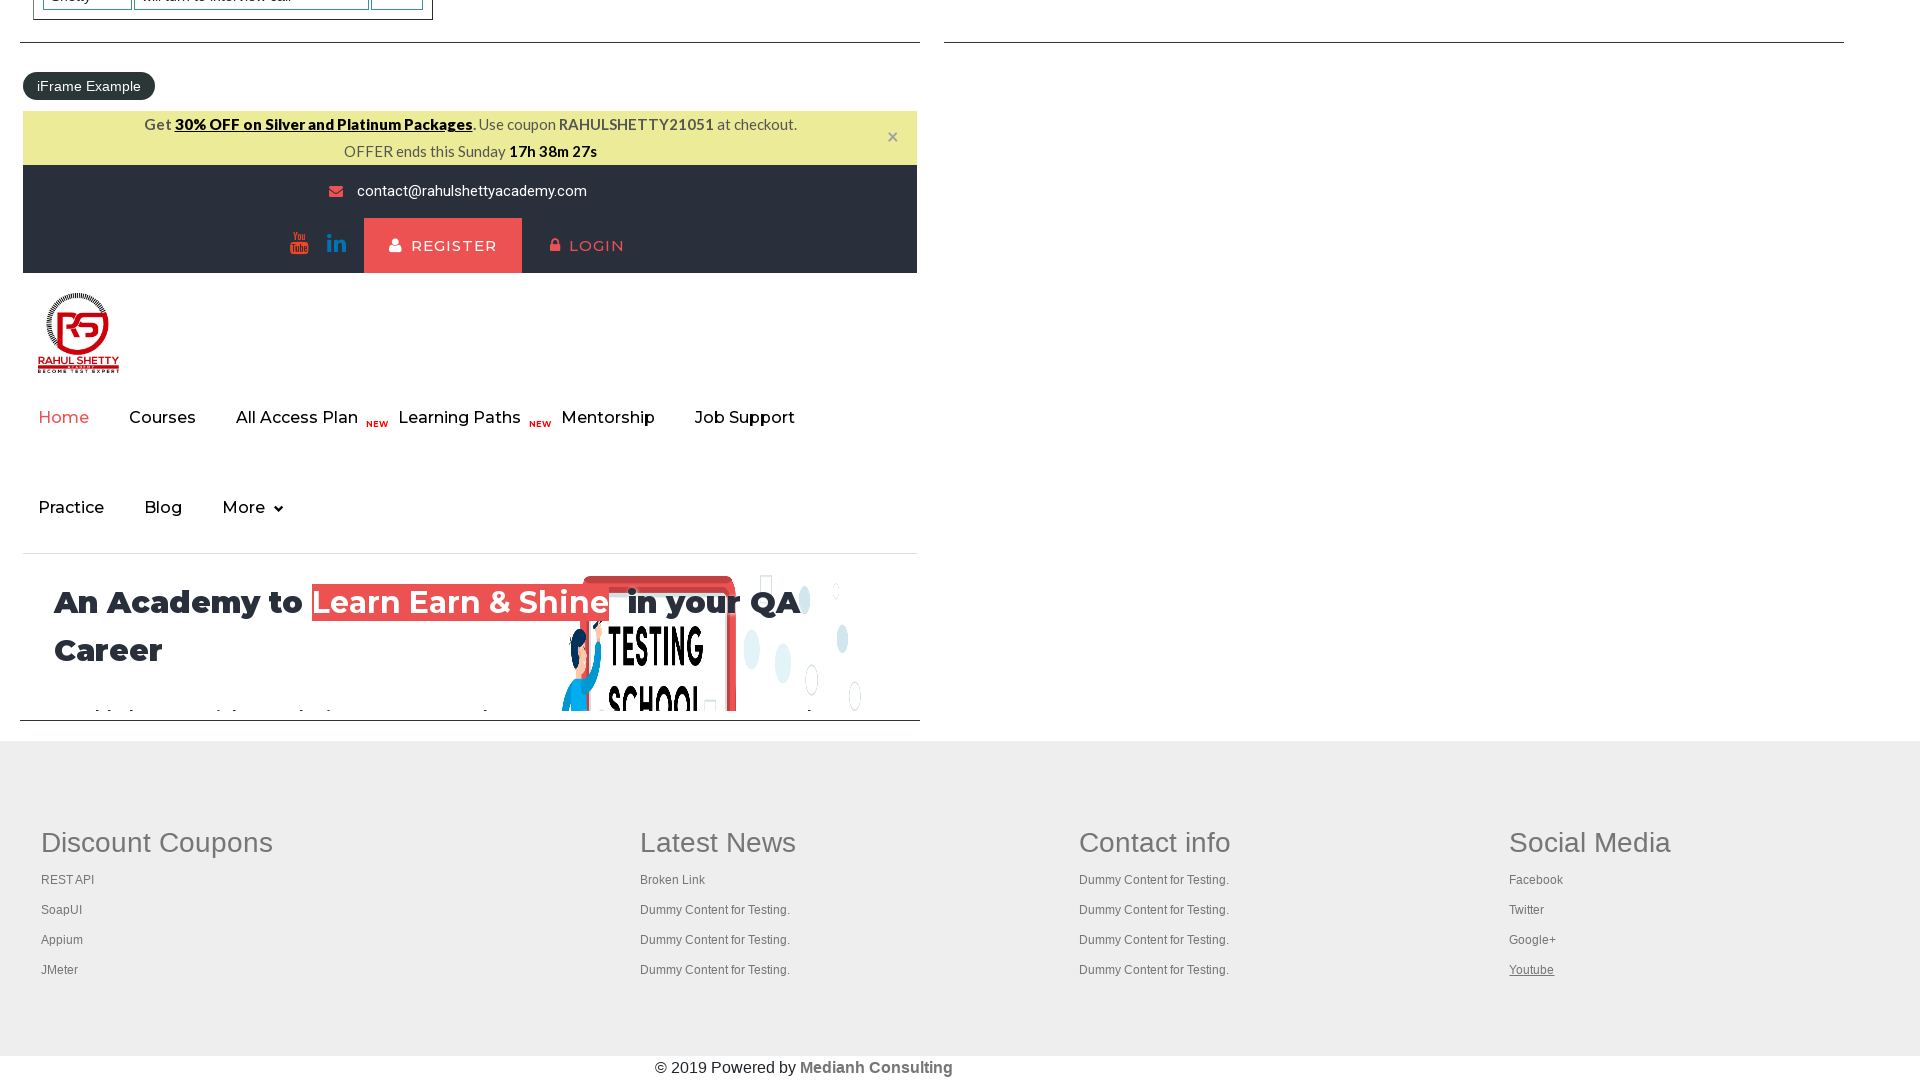

Tab 2 loaded with domcontentloaded state
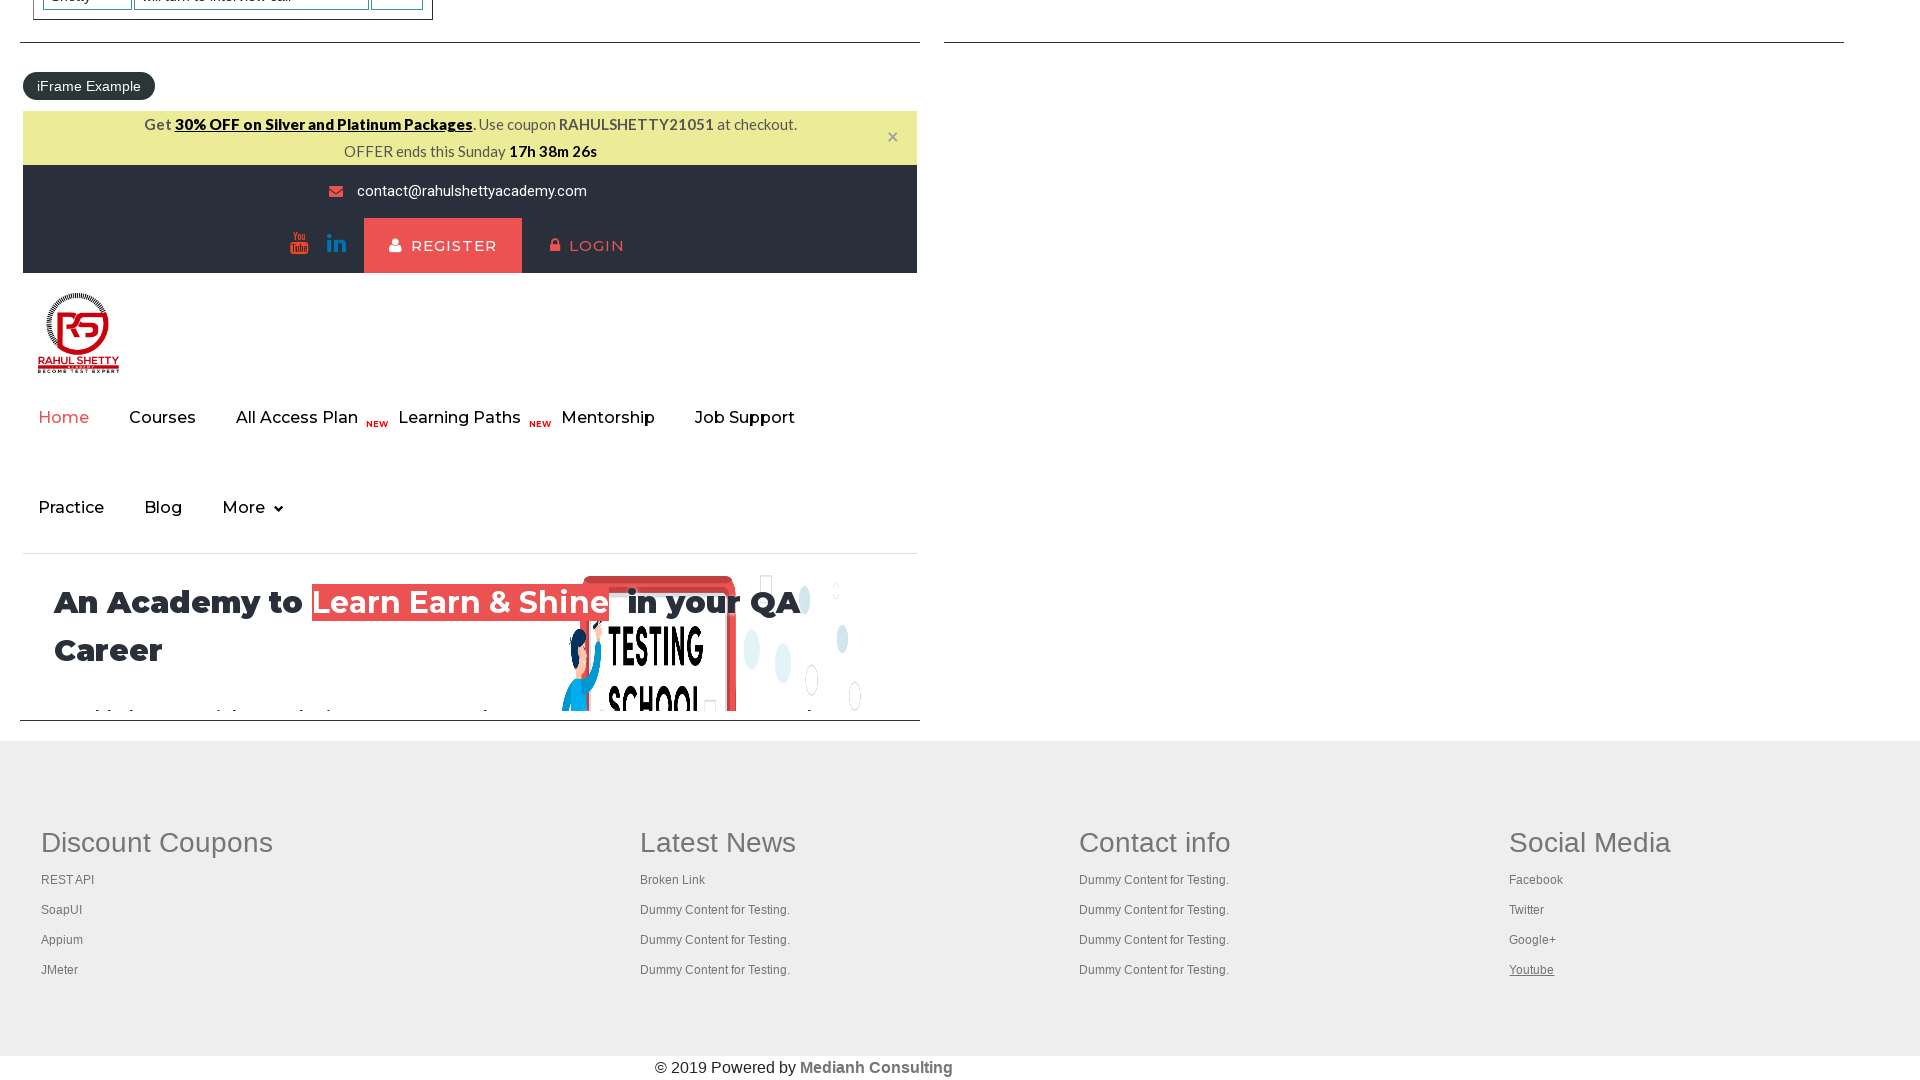

Brought tab 3 to front
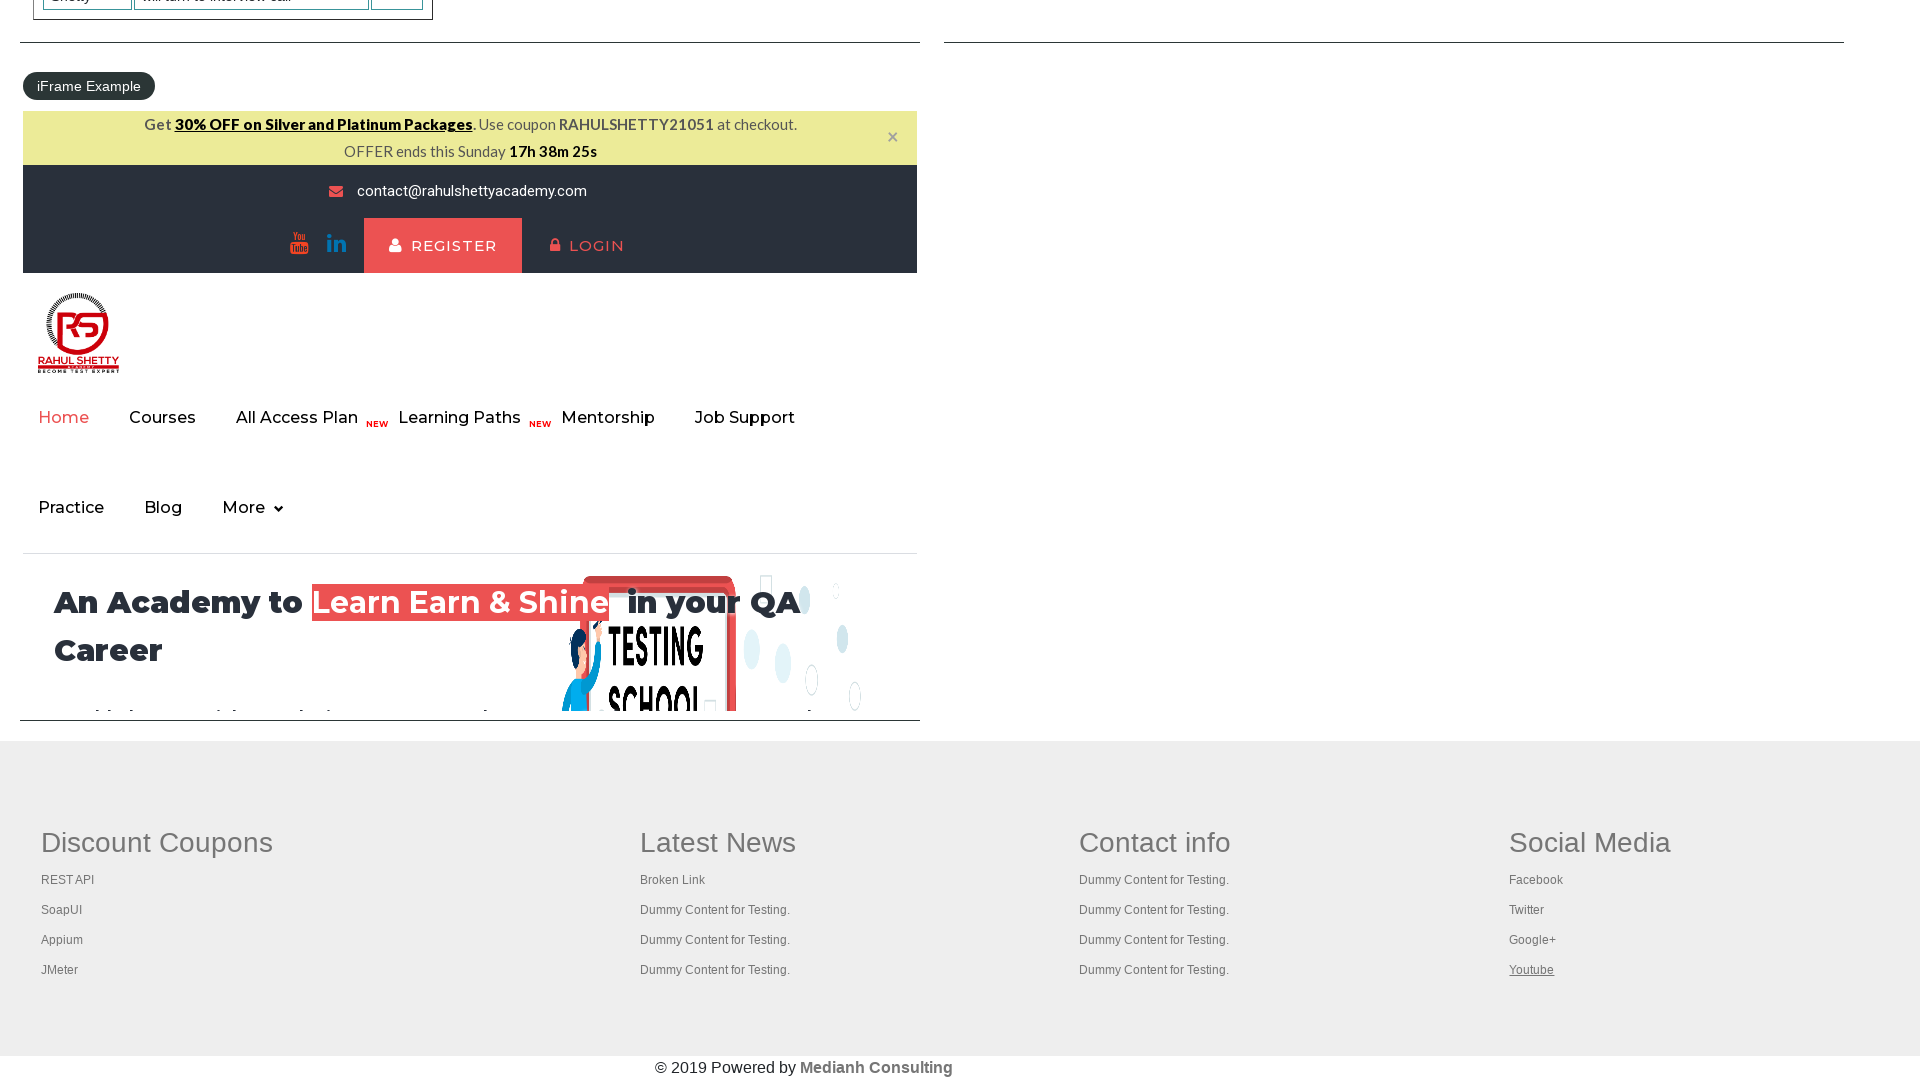

Tab 3 loaded with domcontentloaded state
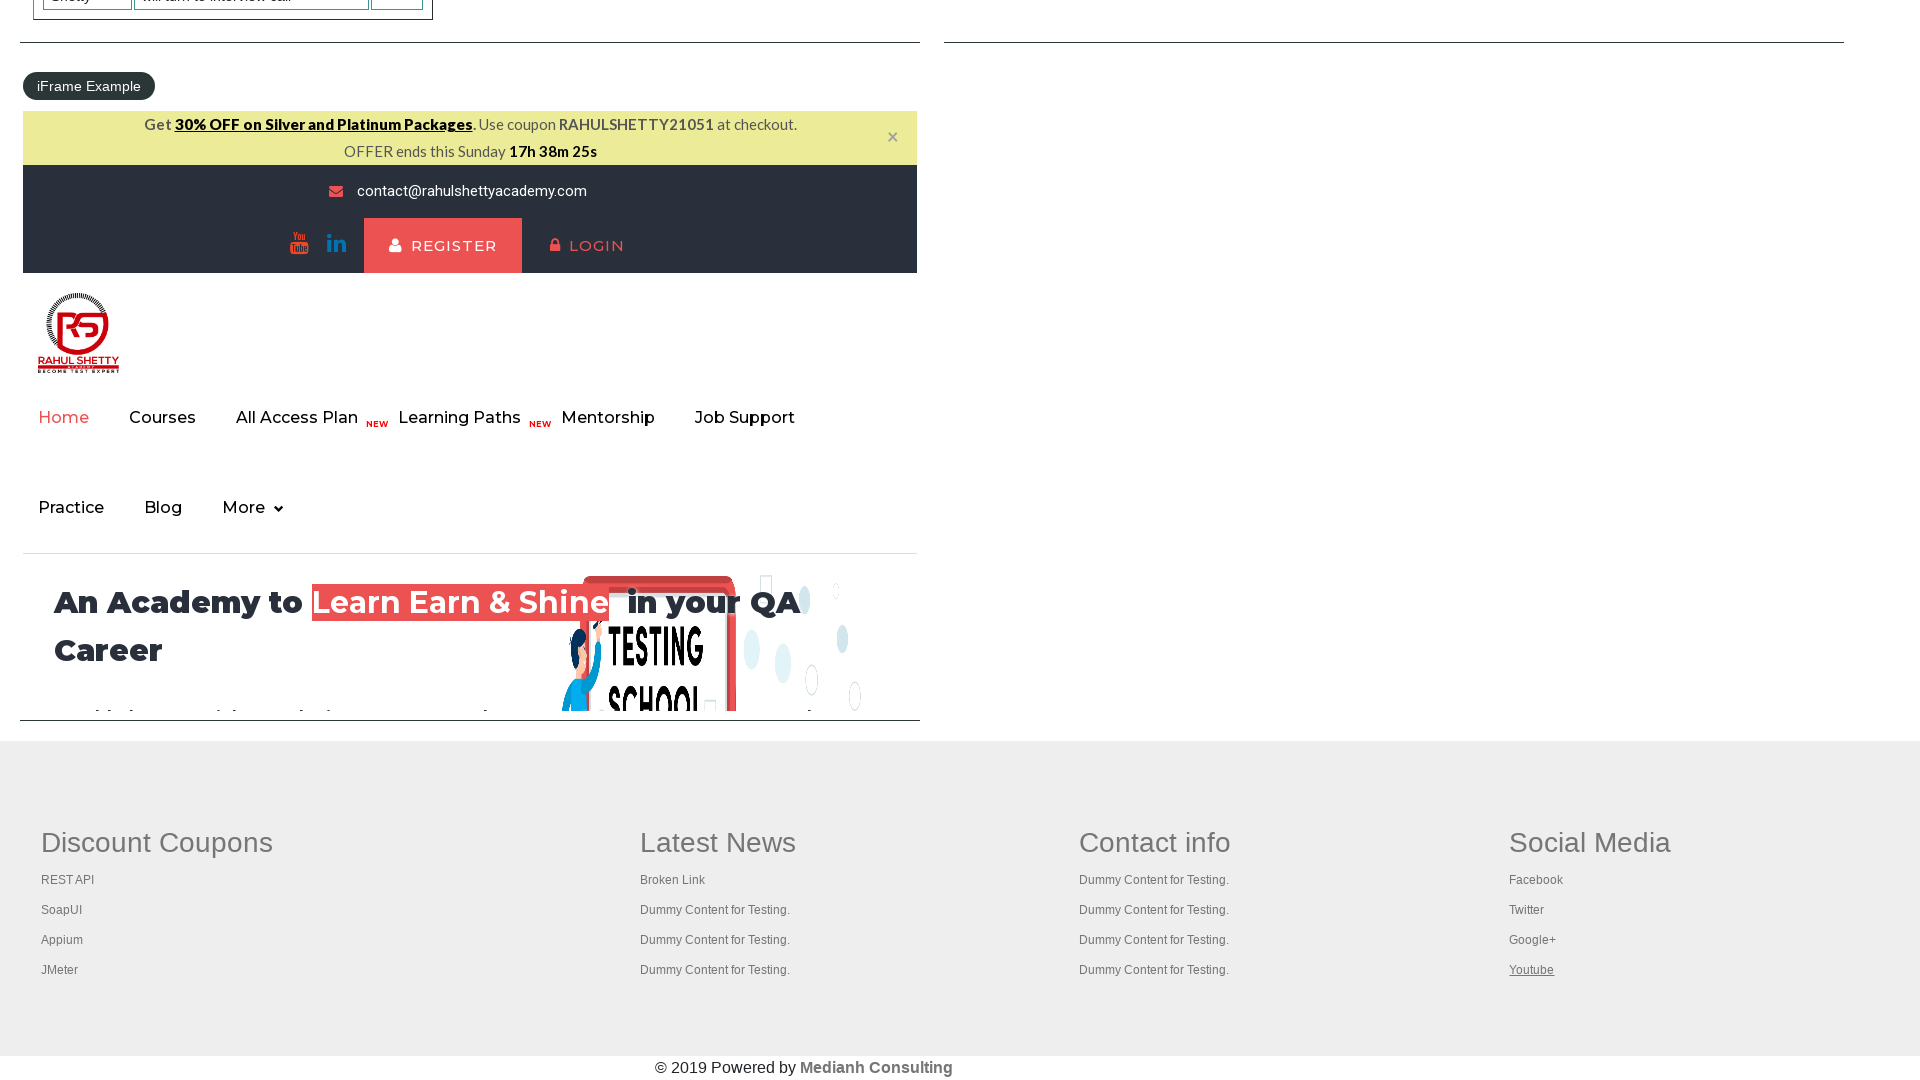

Brought tab 4 to front
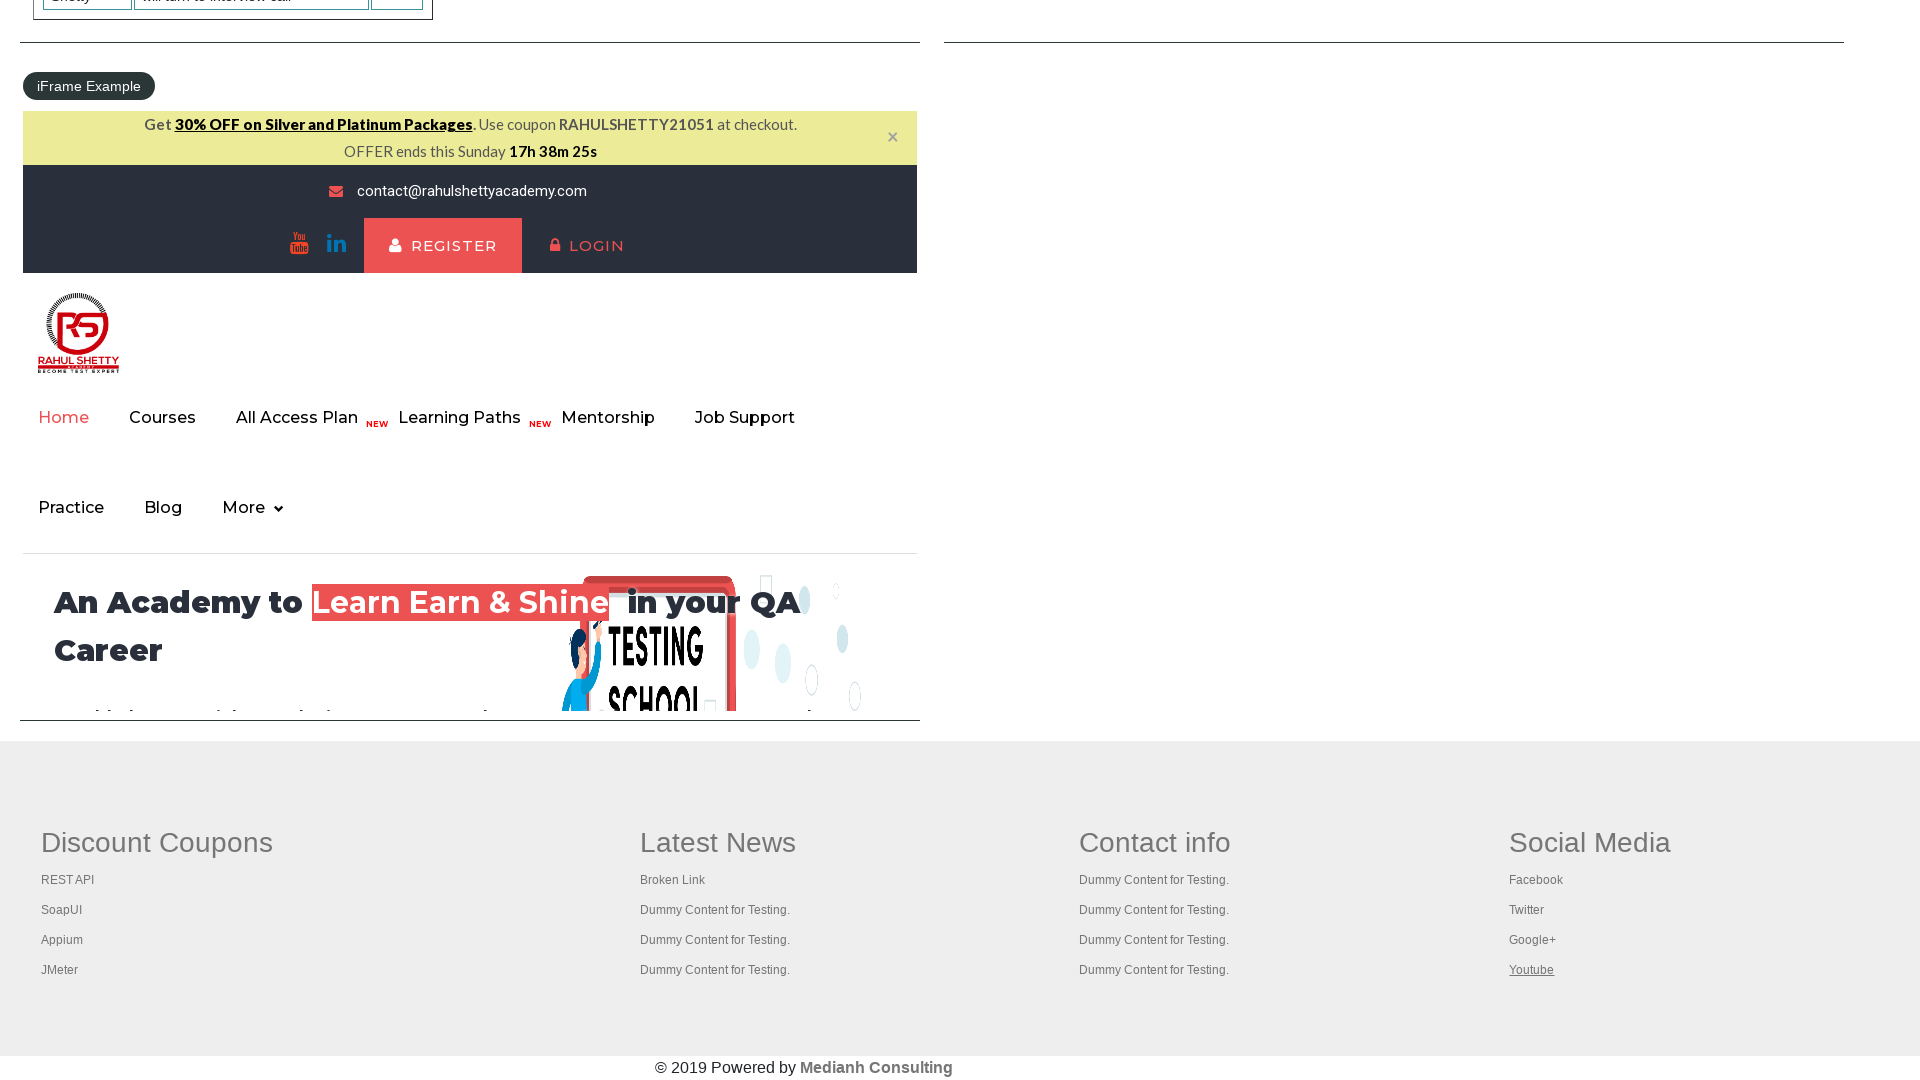

Tab 4 loaded with domcontentloaded state
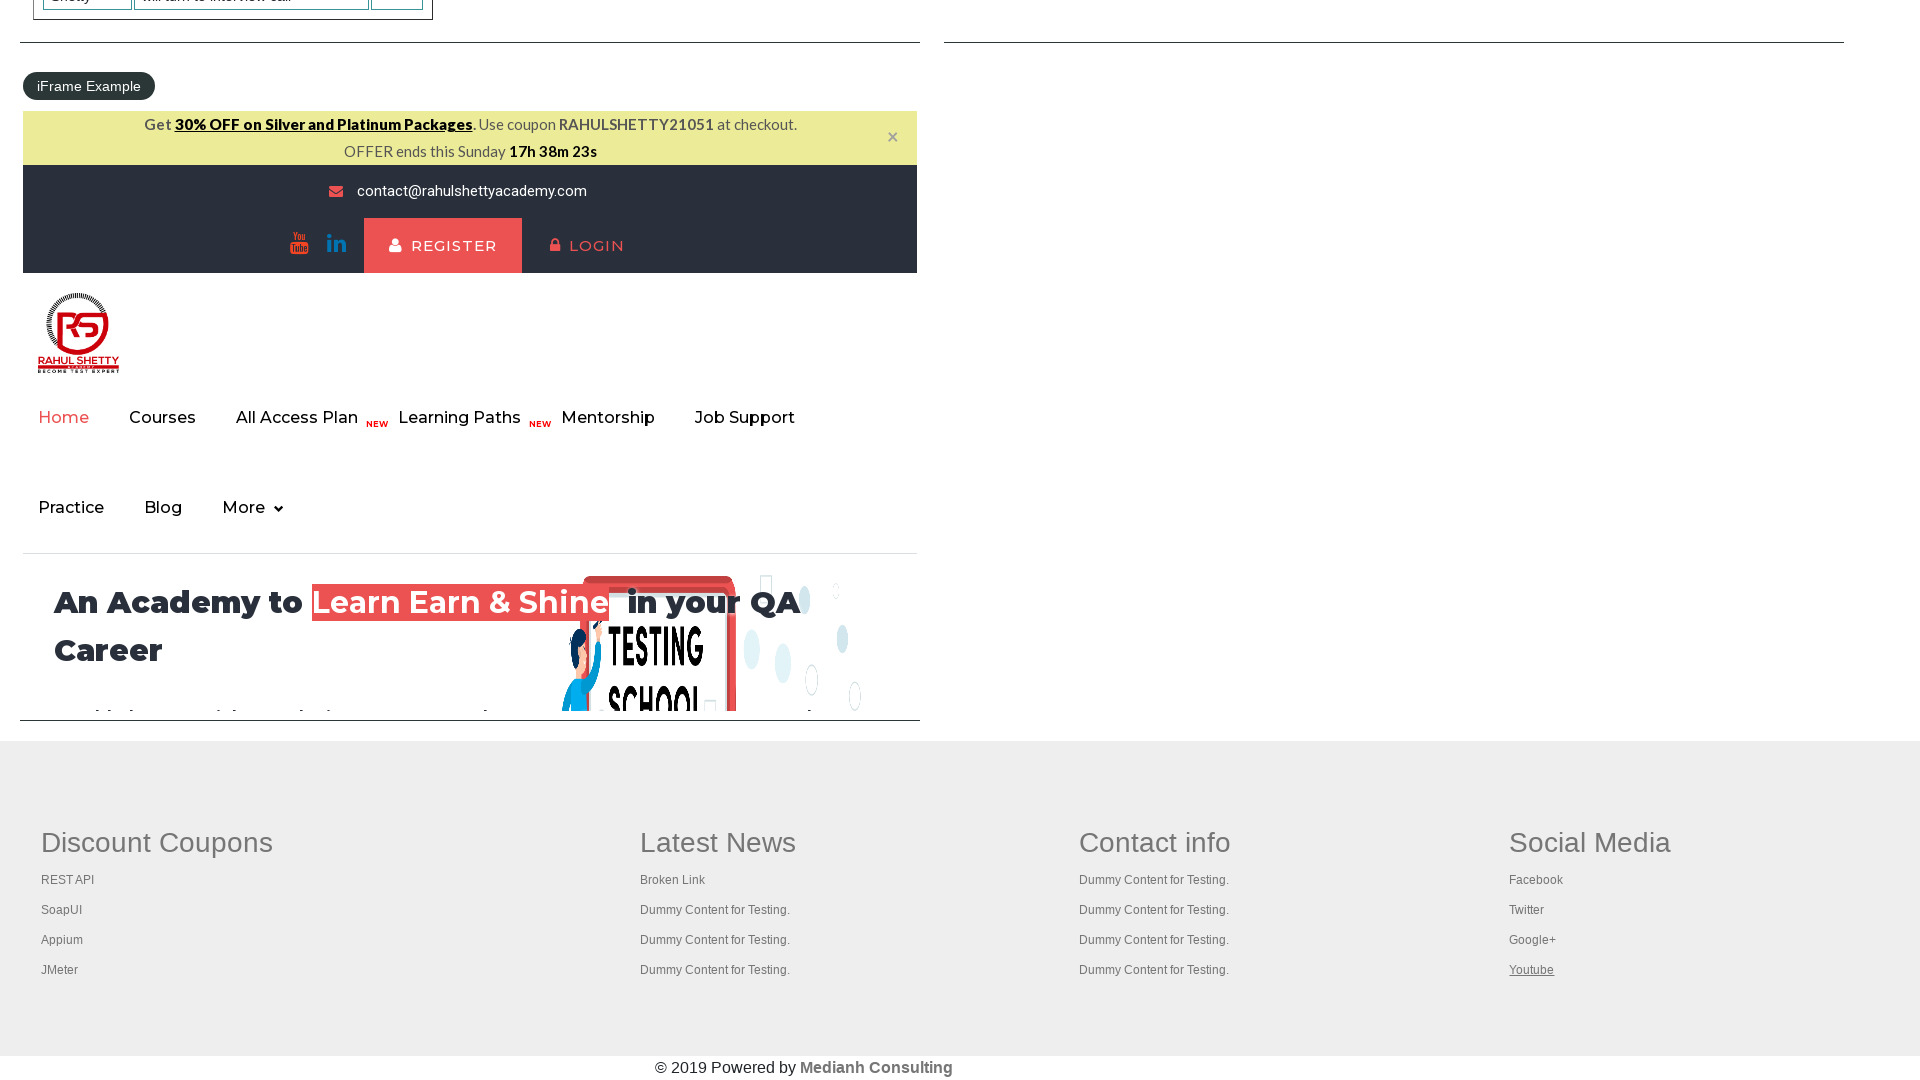

Brought tab 5 to front
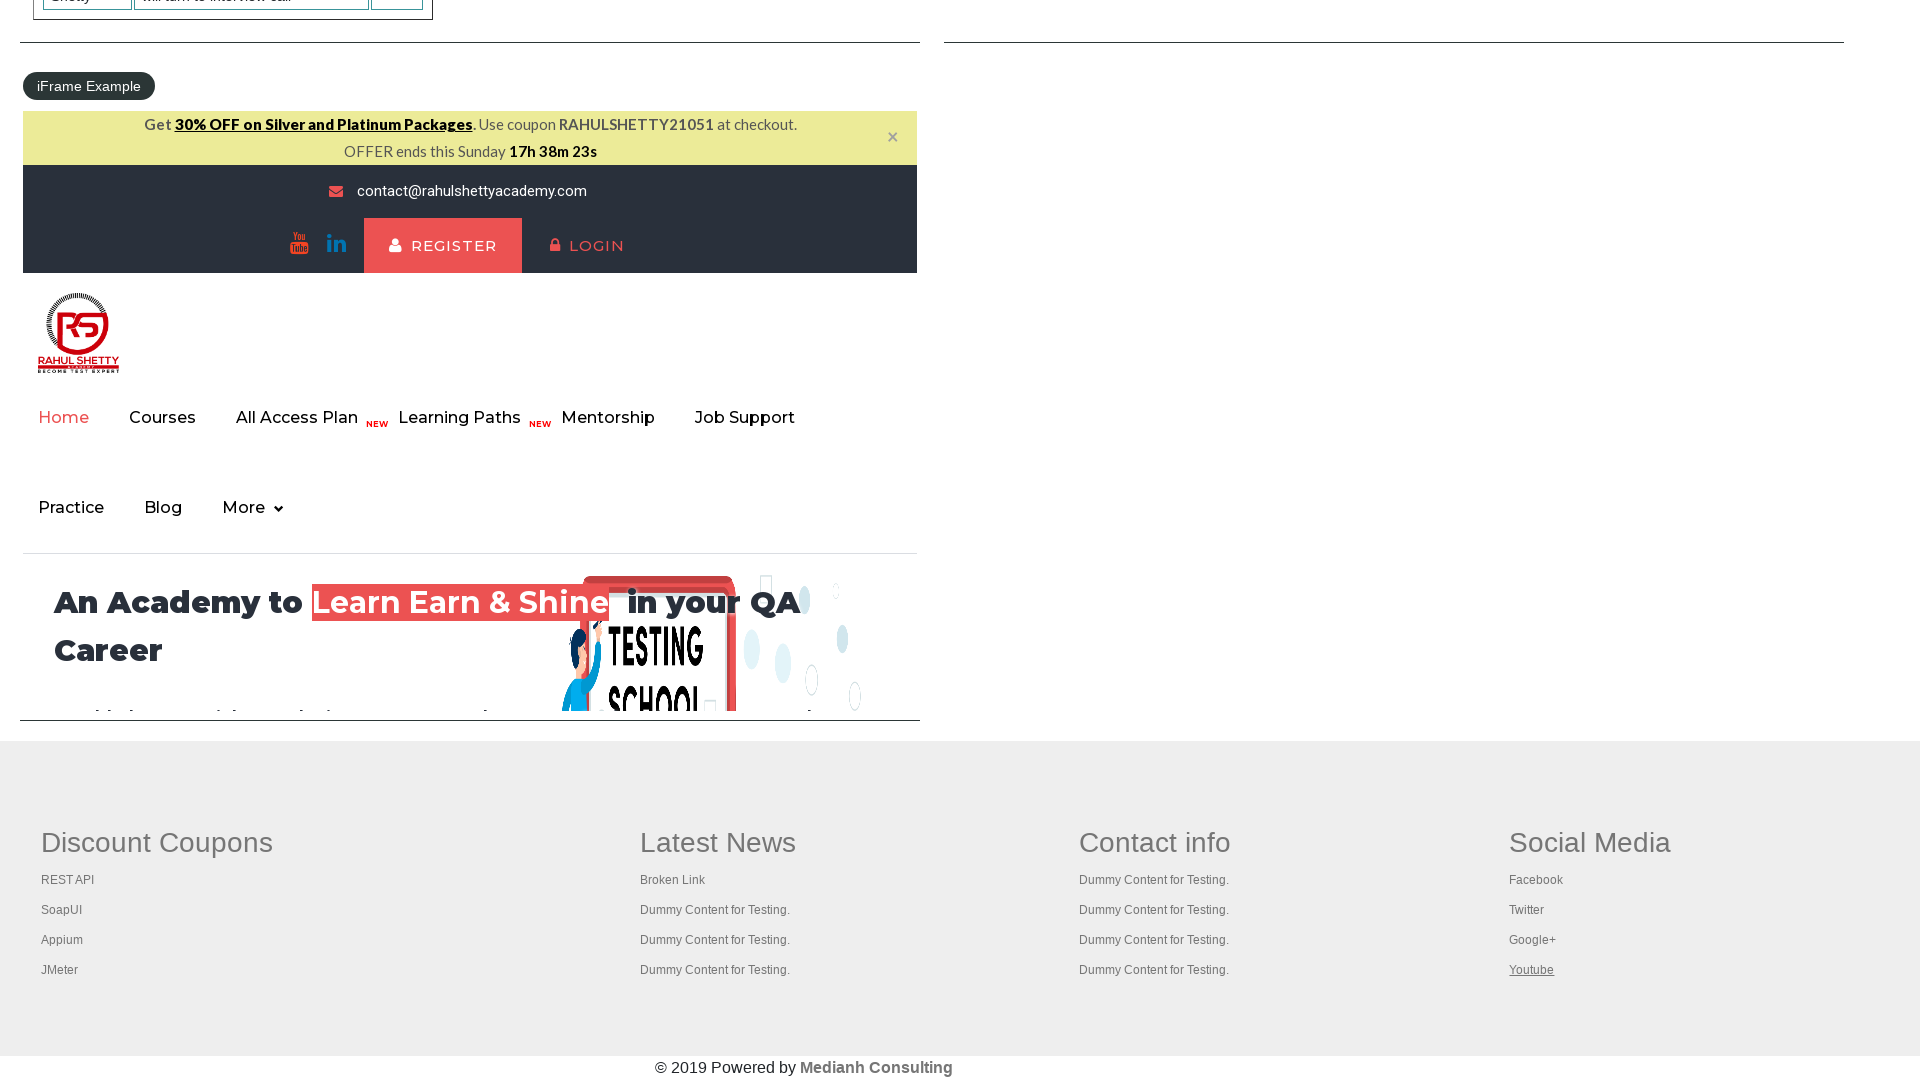

Tab 5 loaded with domcontentloaded state
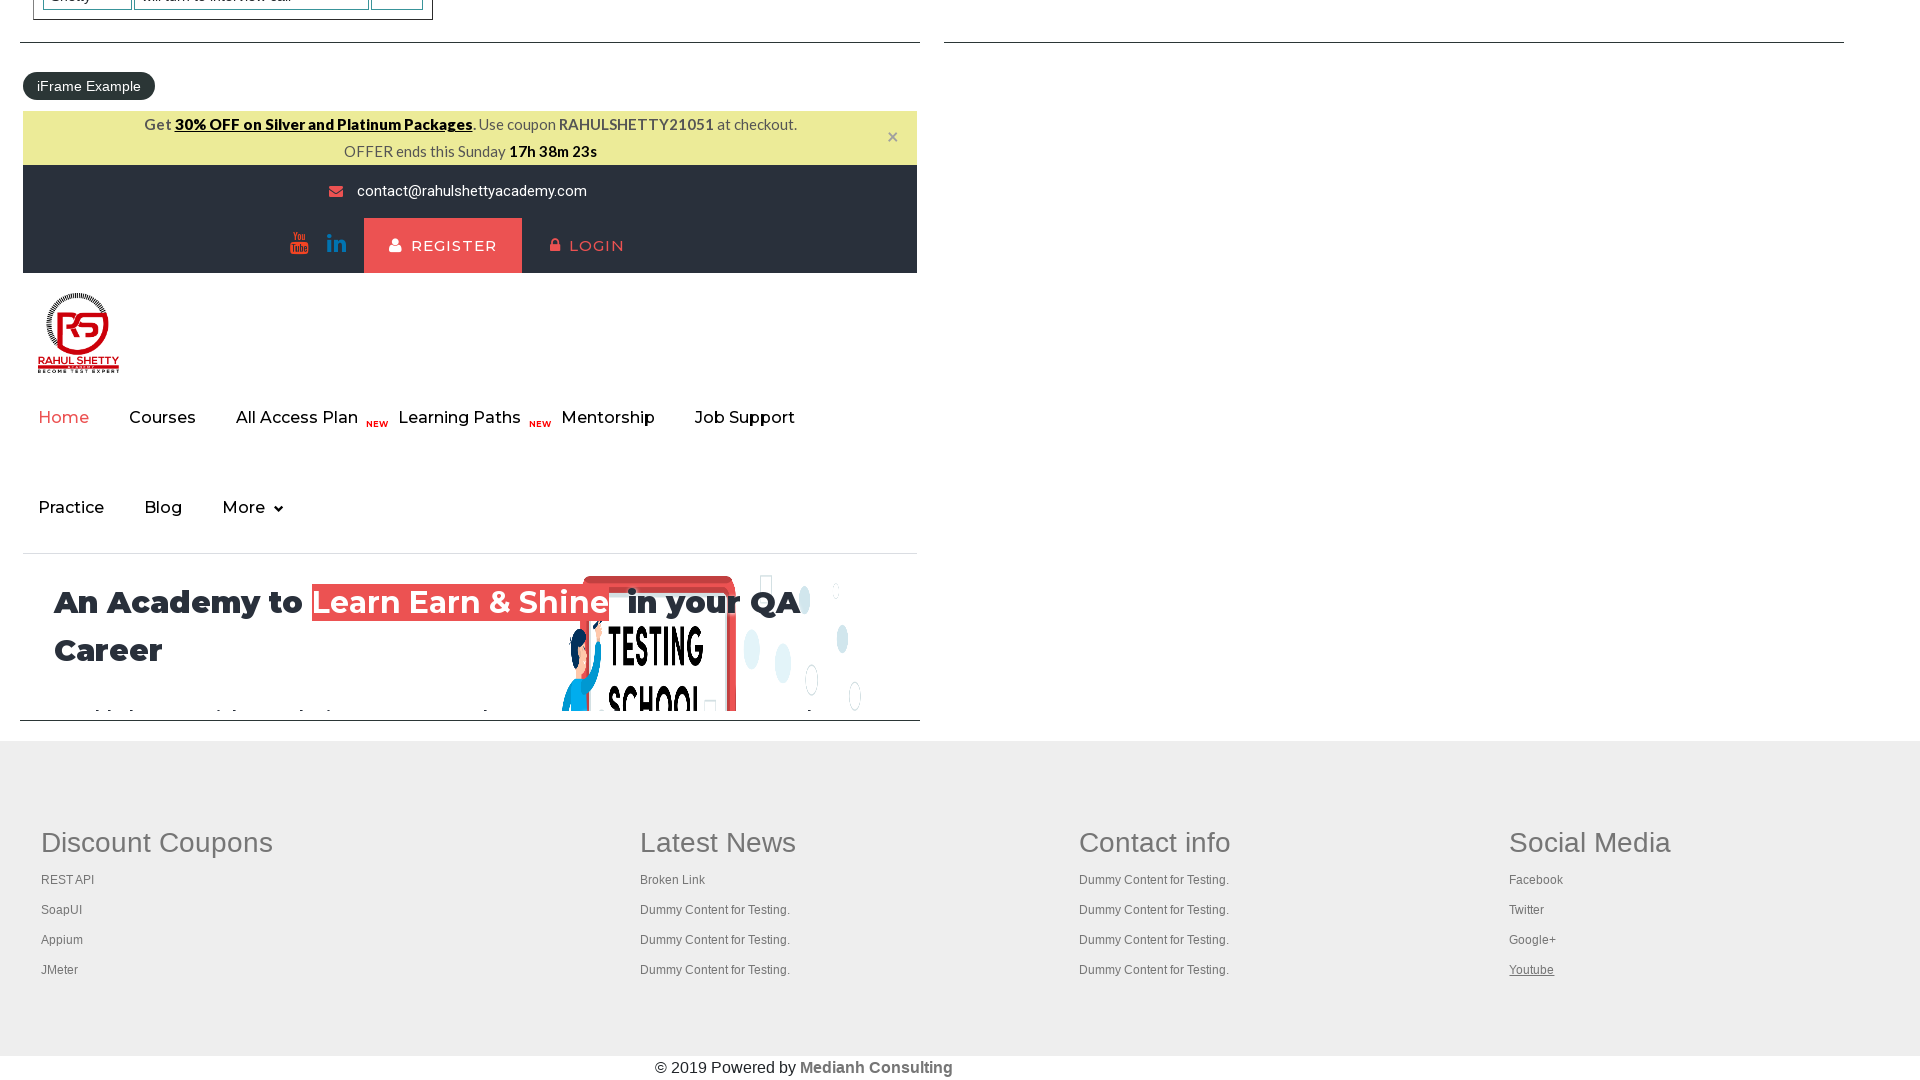

Brought tab 6 to front
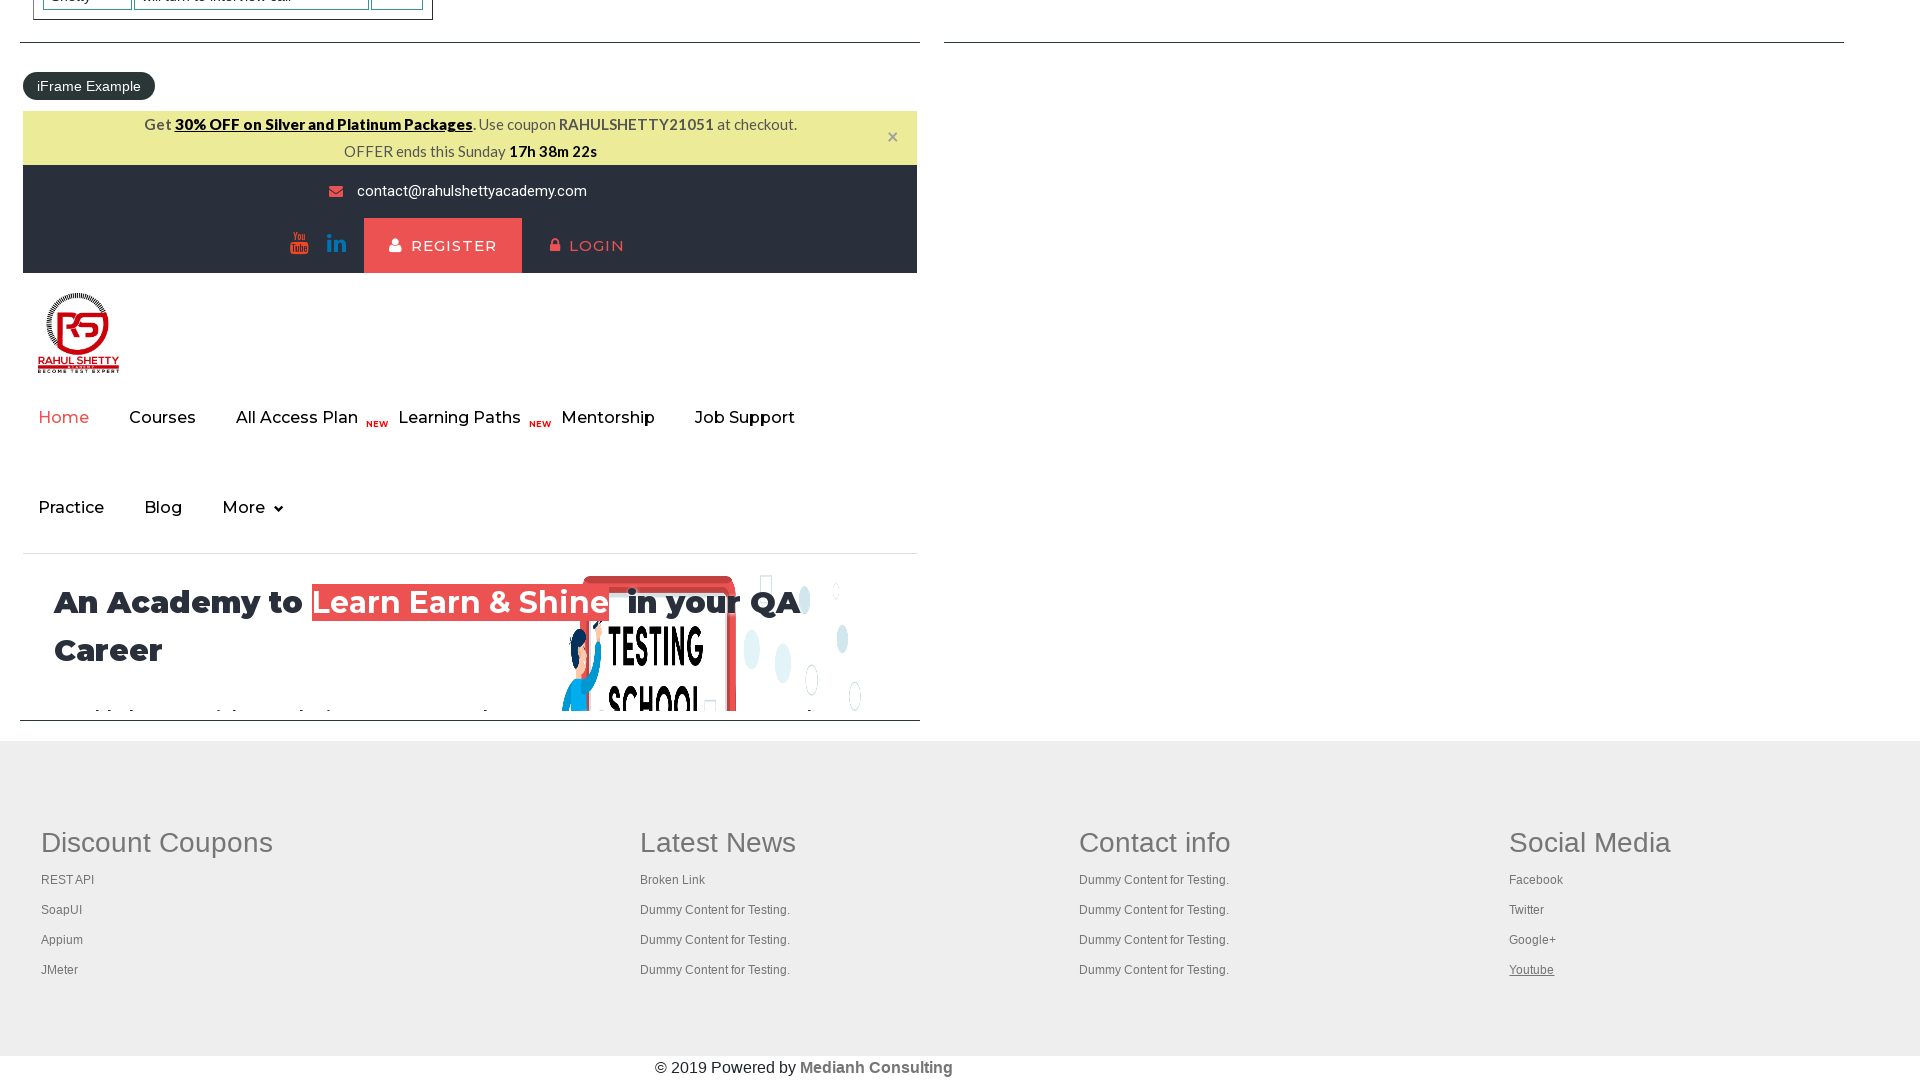

Tab 6 loaded with domcontentloaded state
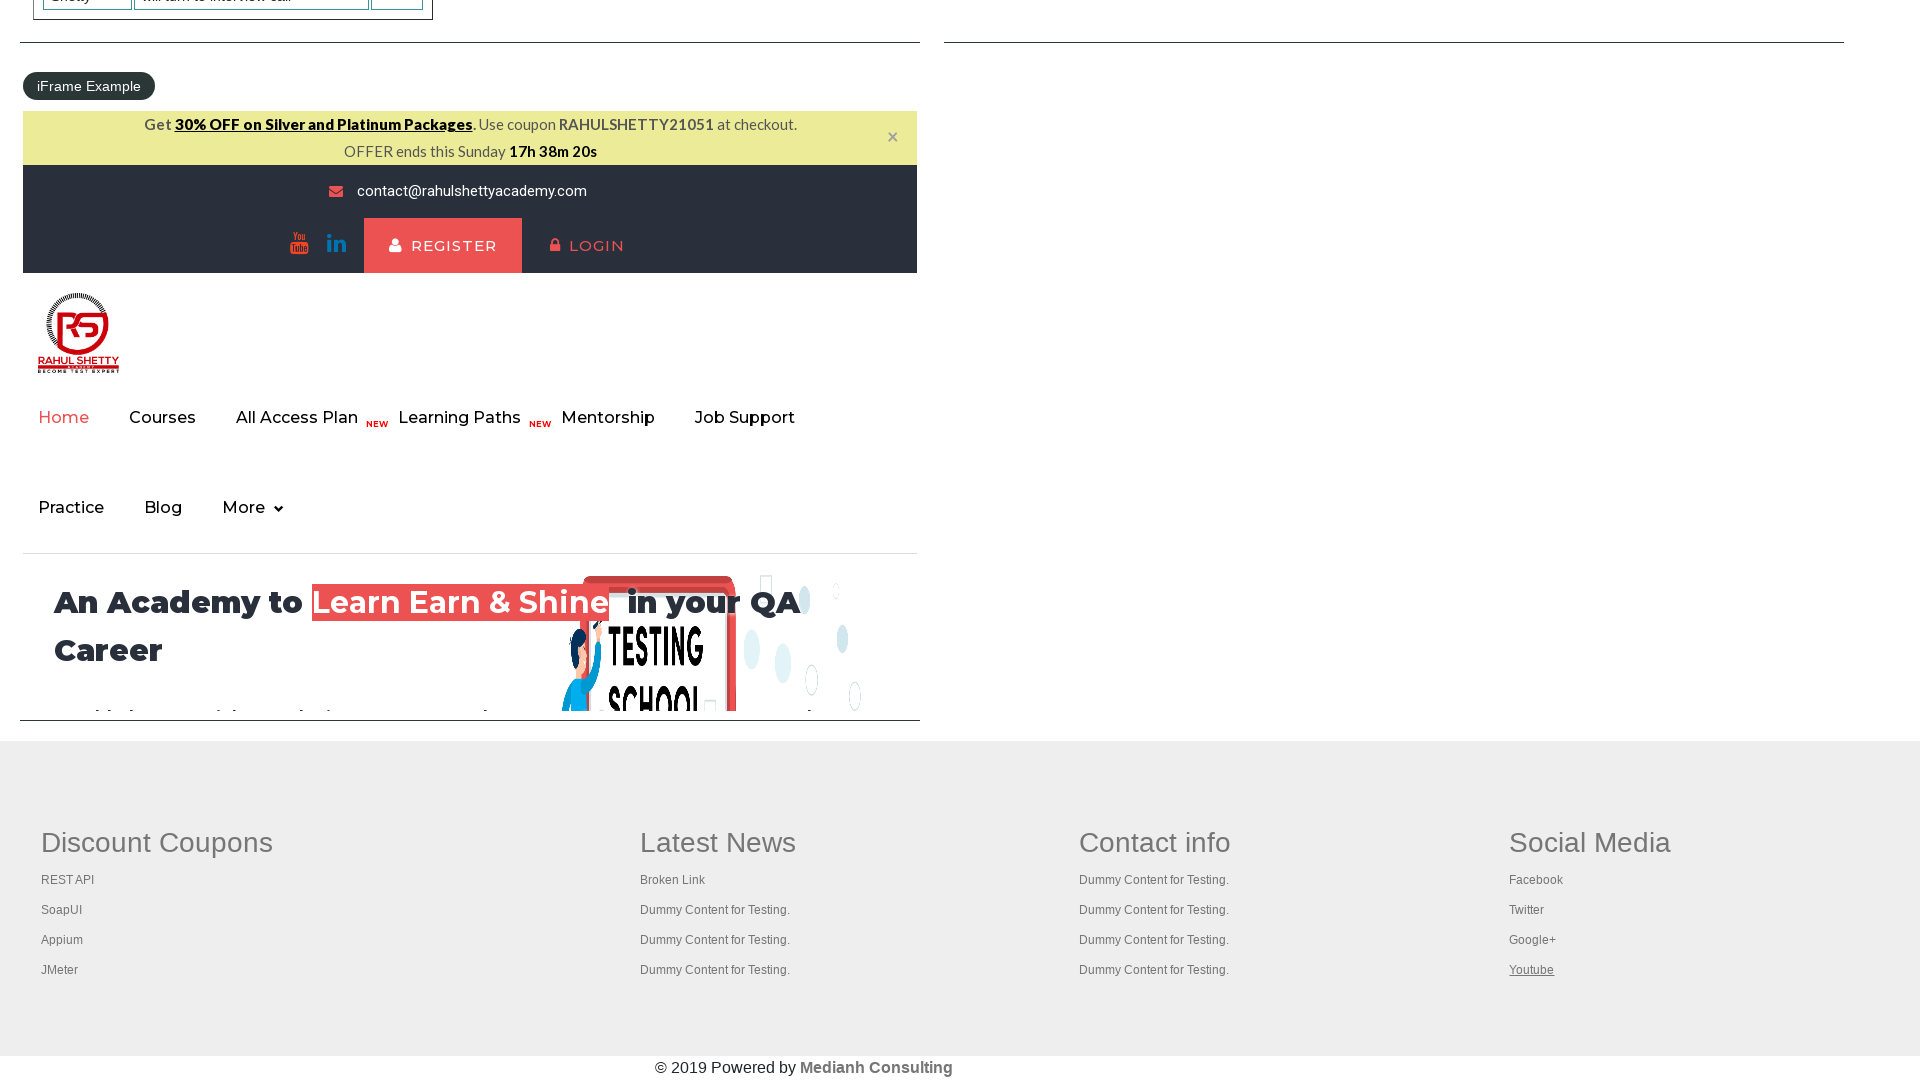

Brought tab 7 to front
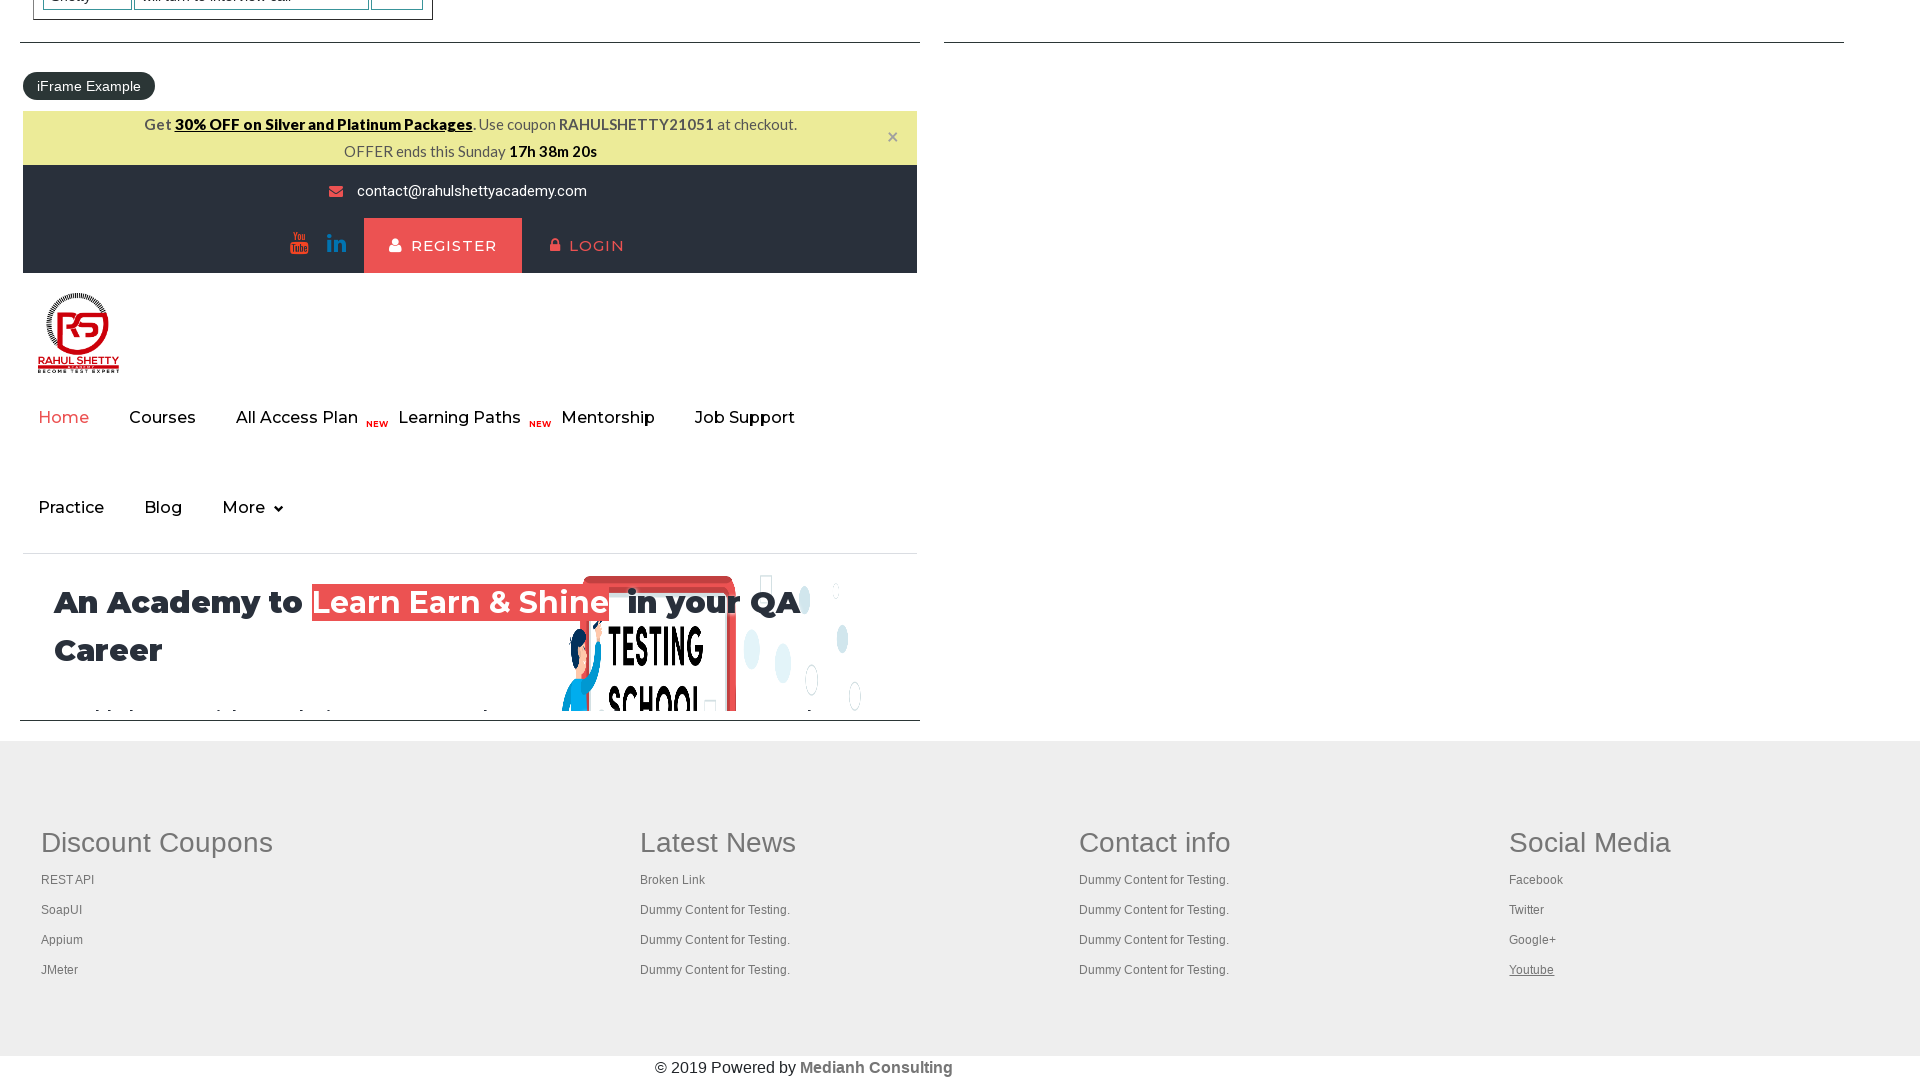

Tab 7 loaded with domcontentloaded state
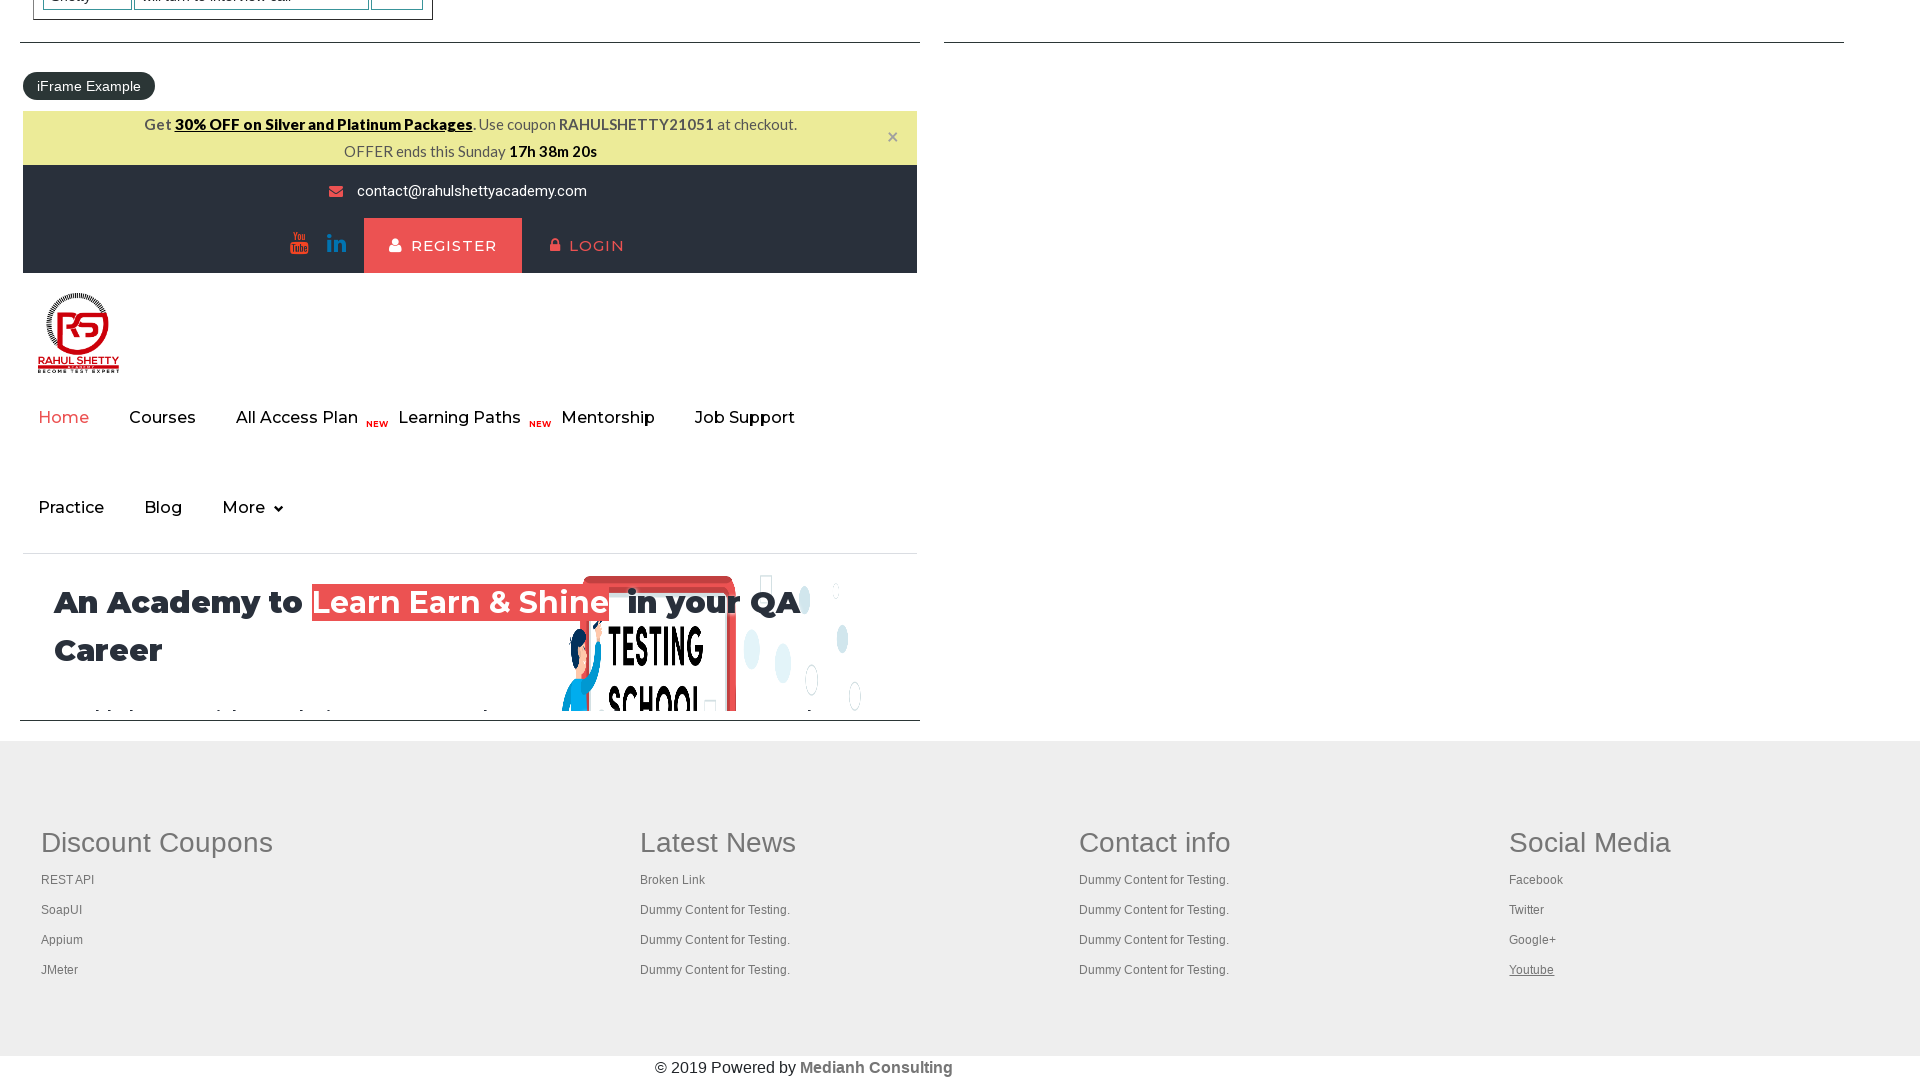

Brought tab 8 to front
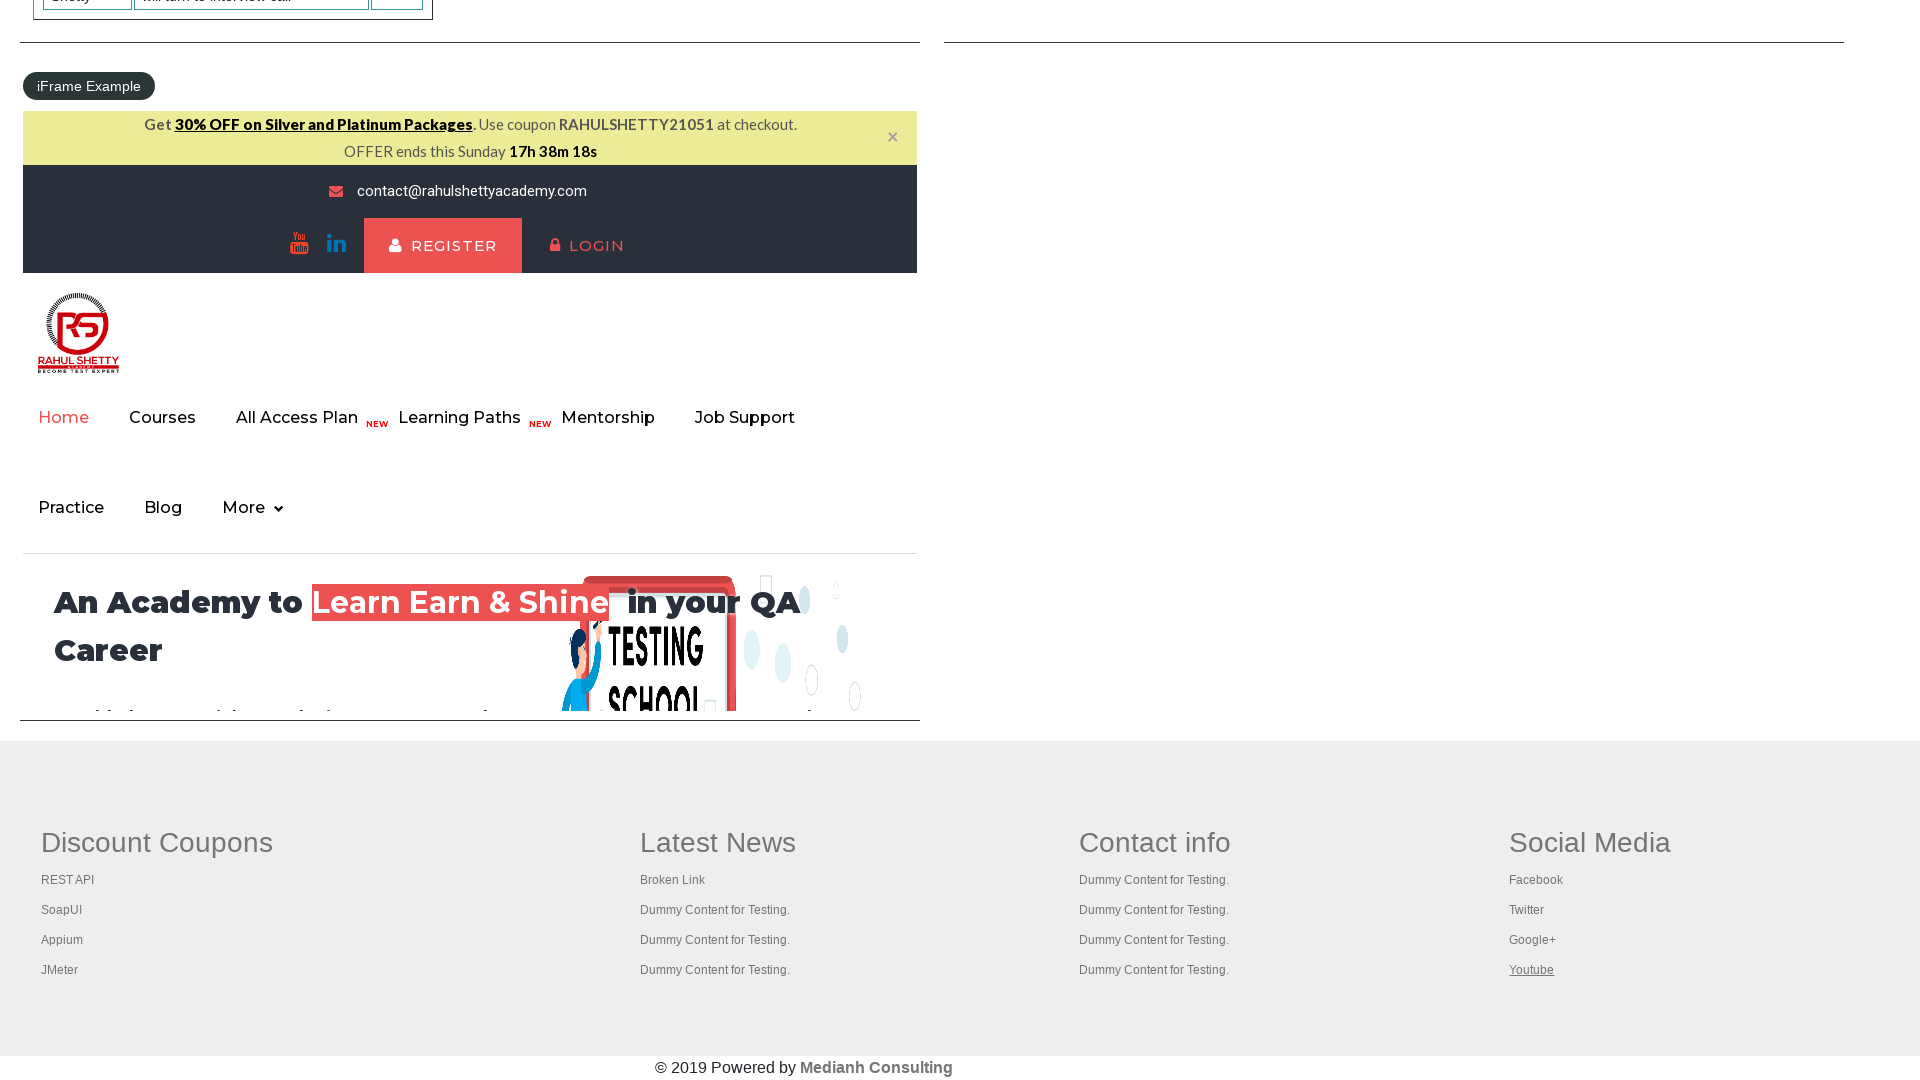

Tab 8 loaded with domcontentloaded state
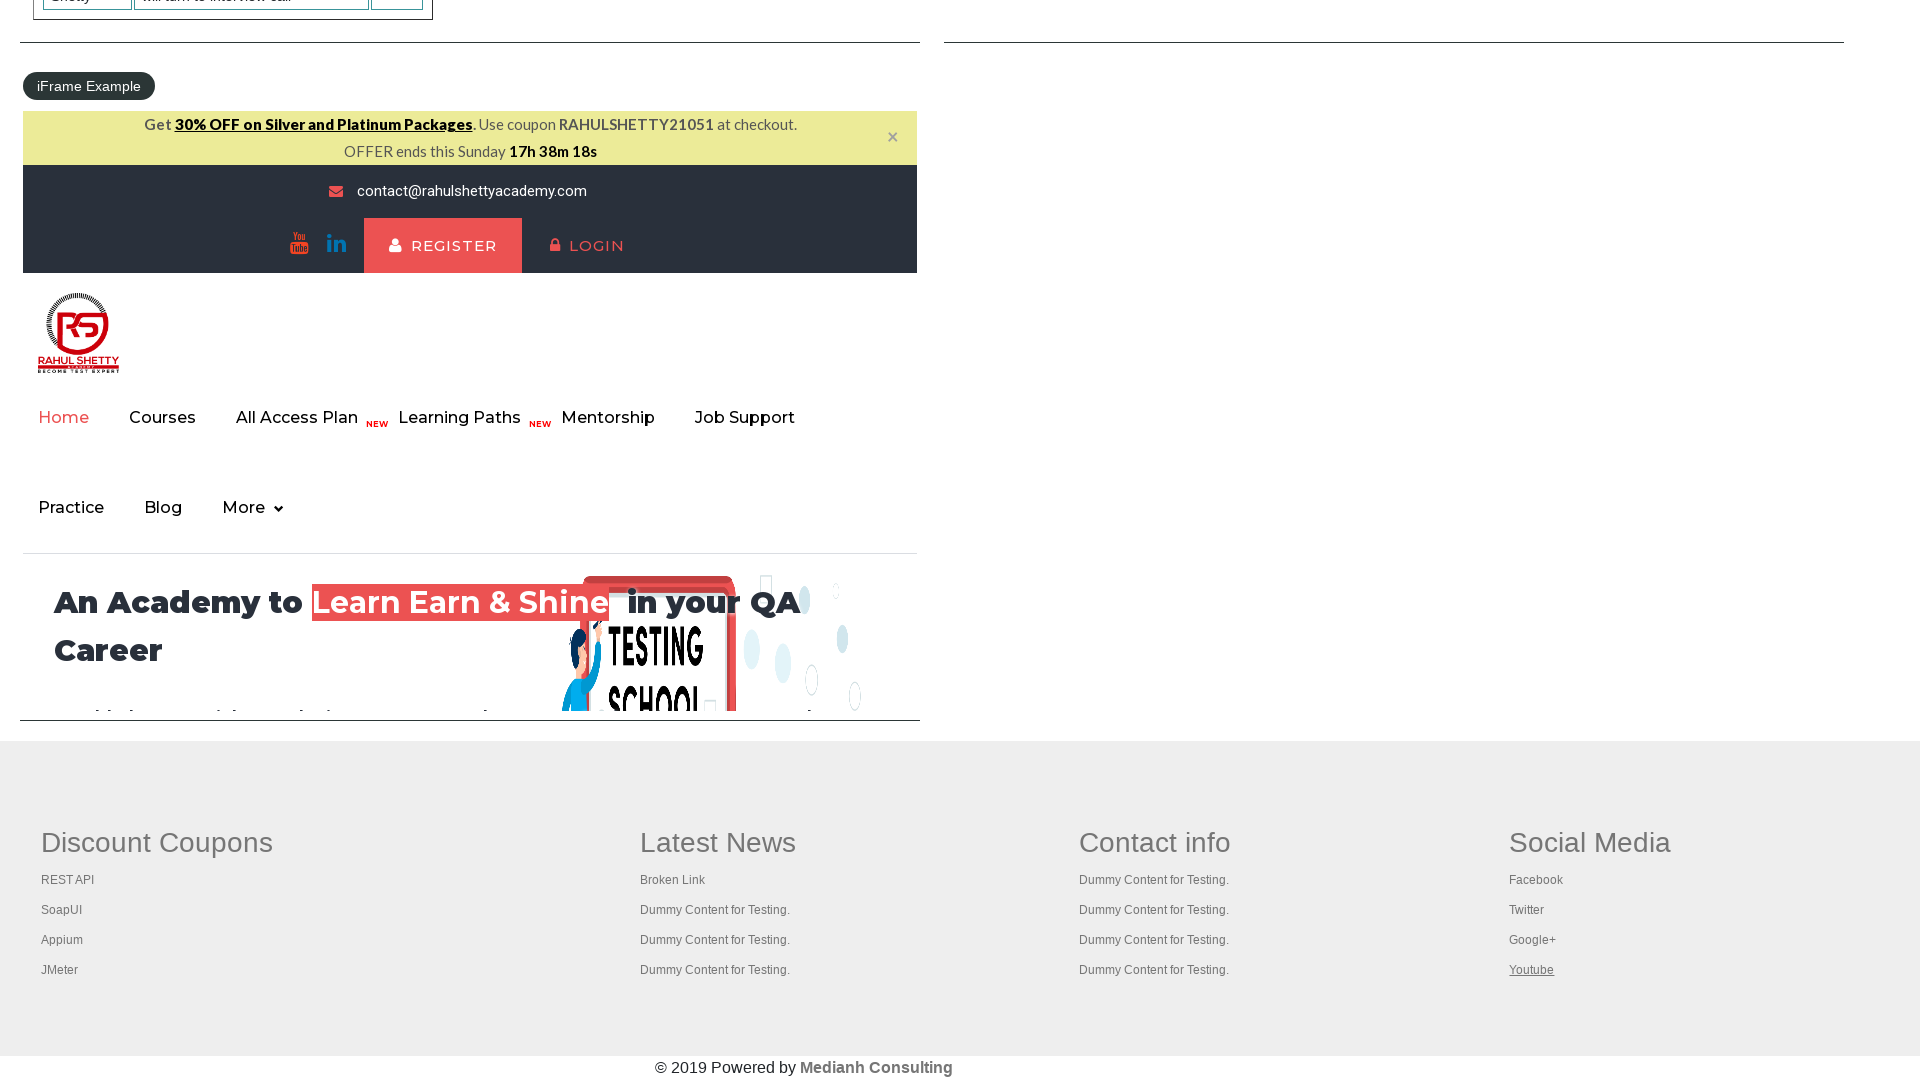

Brought tab 9 to front
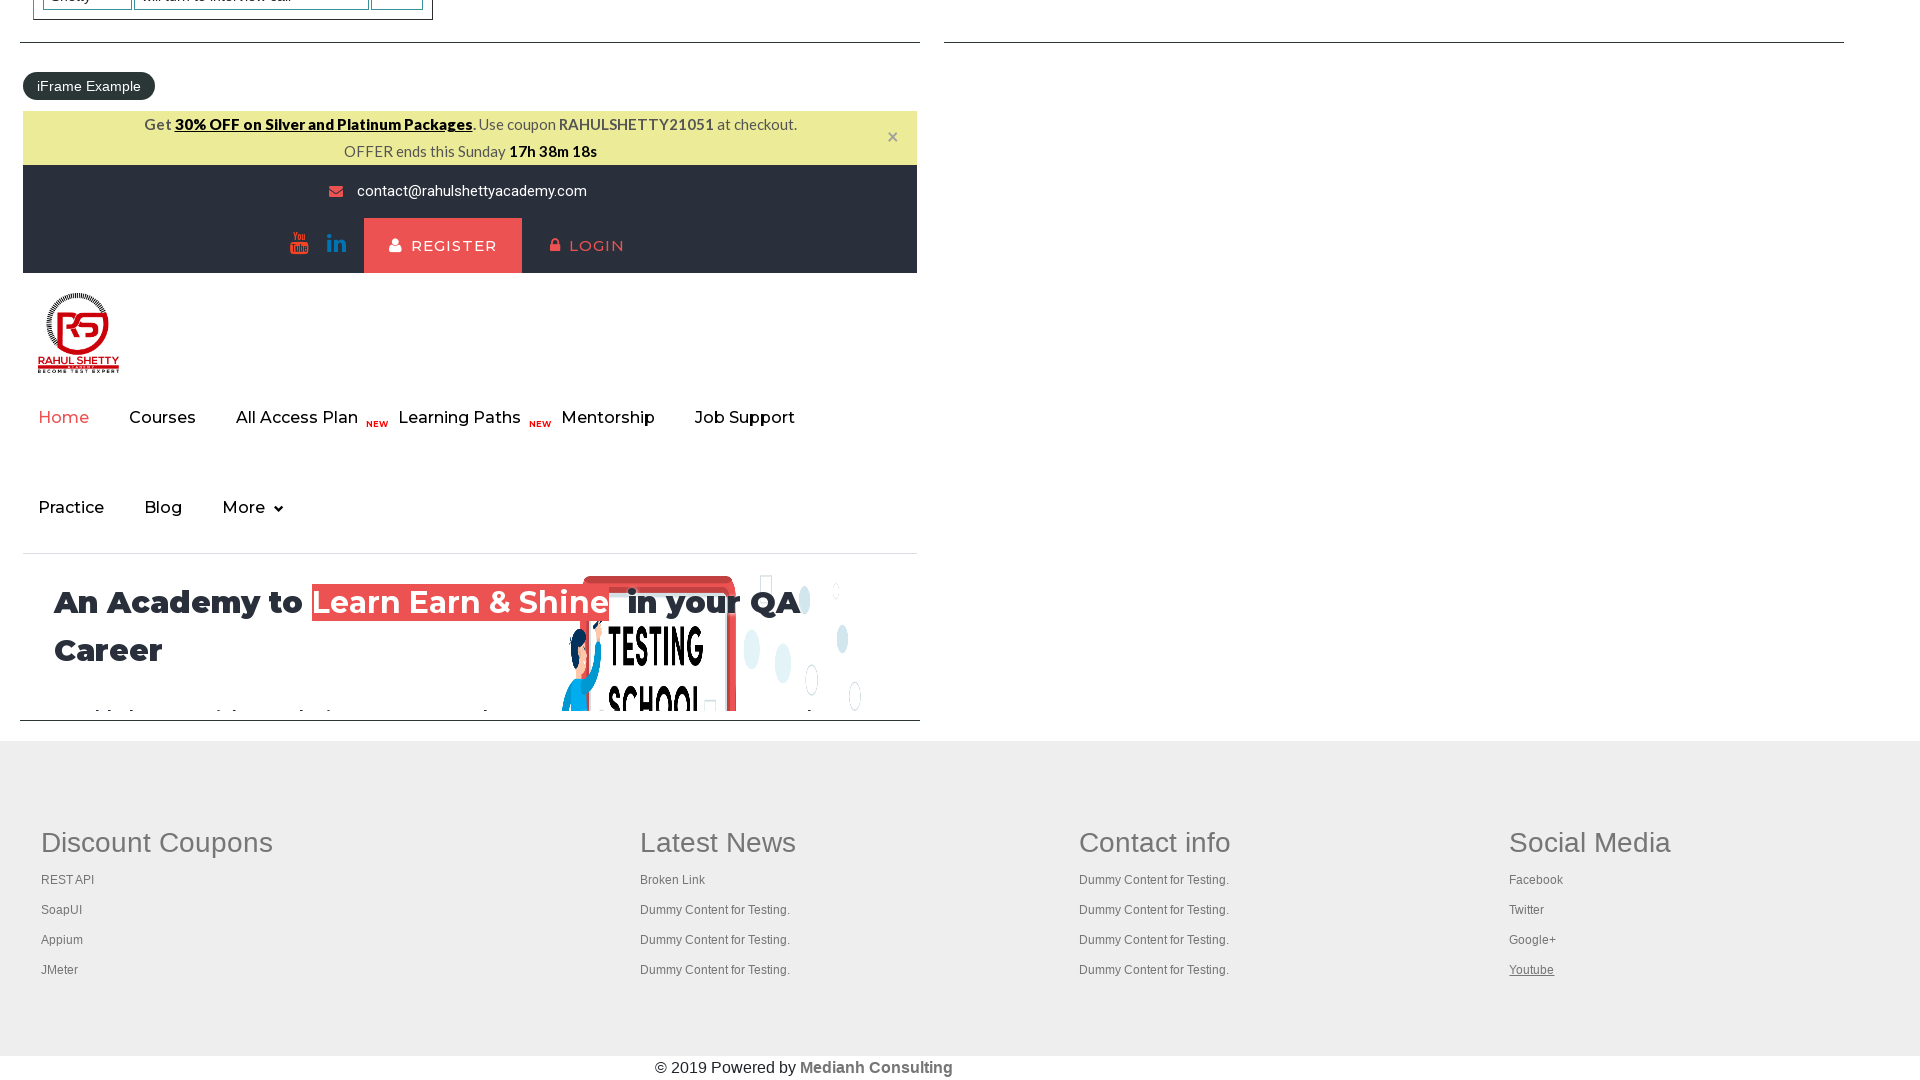

Tab 9 loaded with domcontentloaded state
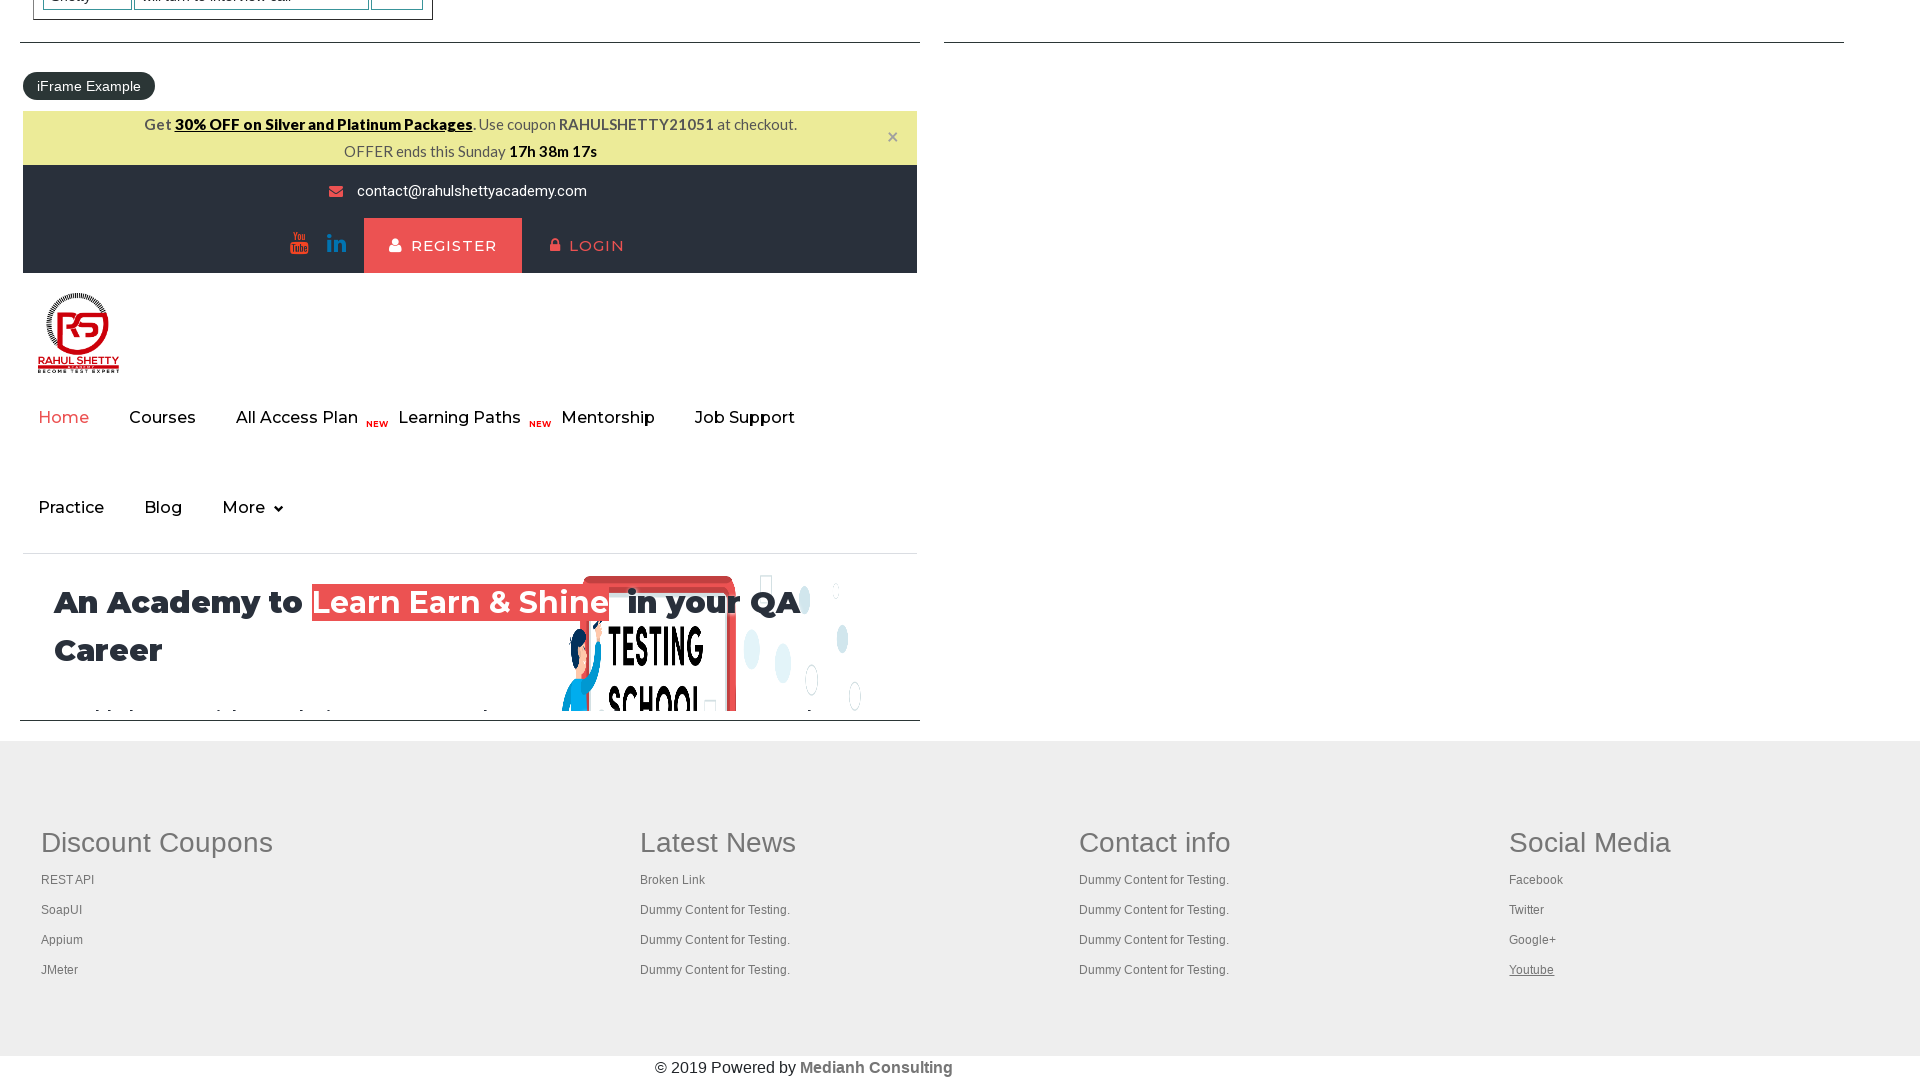

Brought tab 10 to front
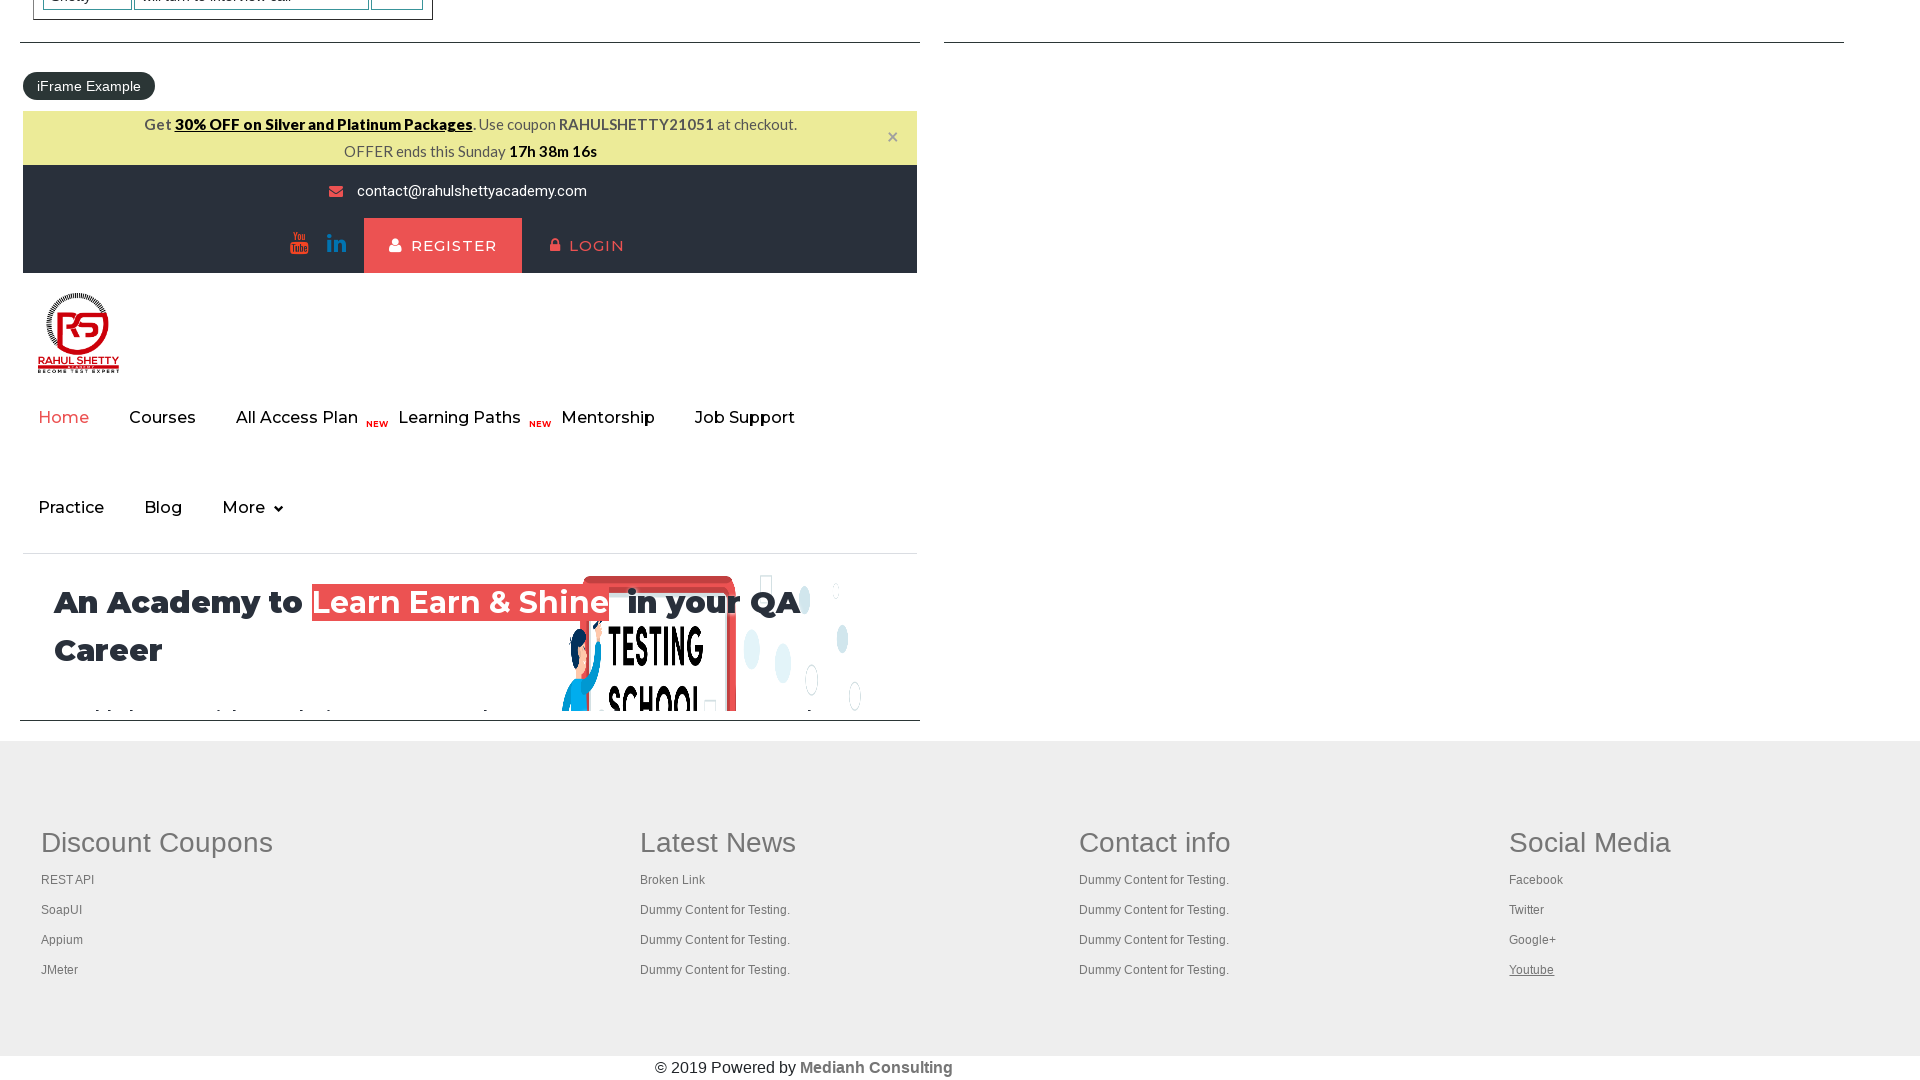

Tab 10 loaded with domcontentloaded state
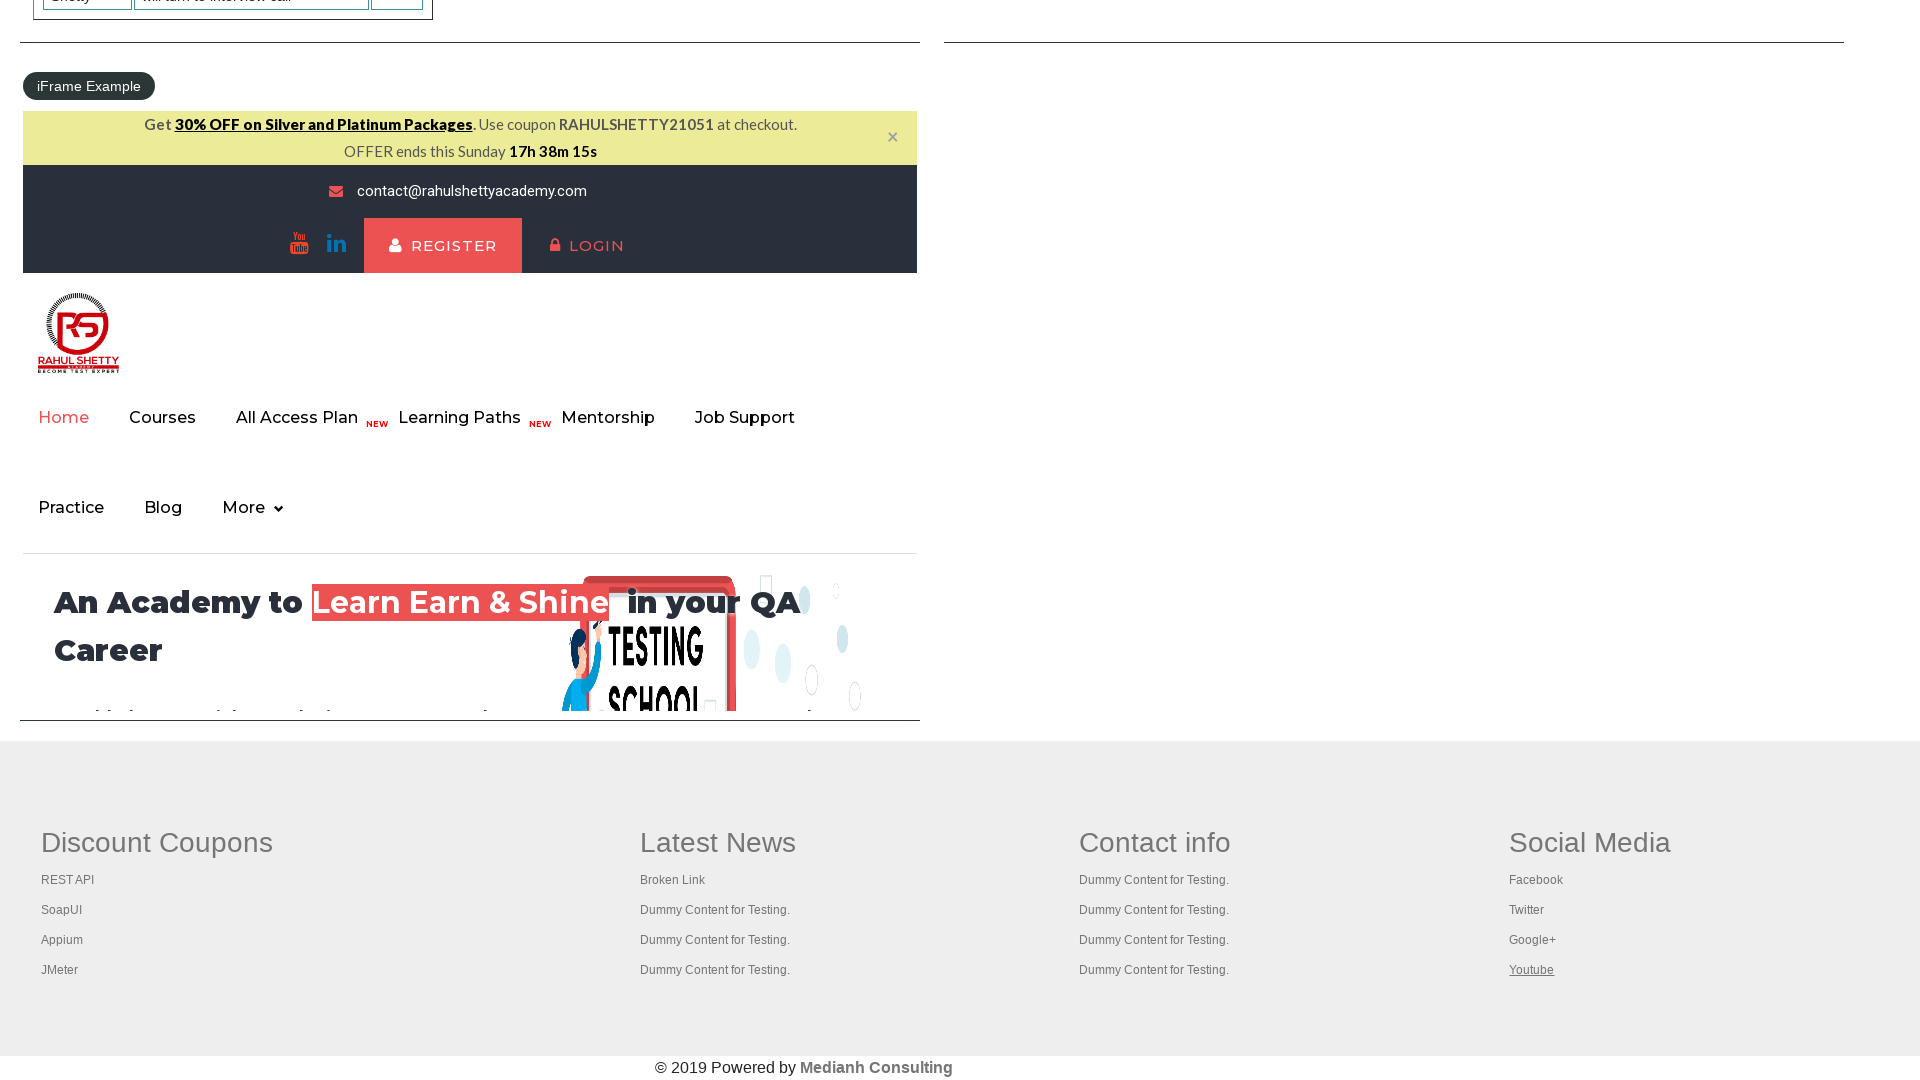

Brought tab 11 to front
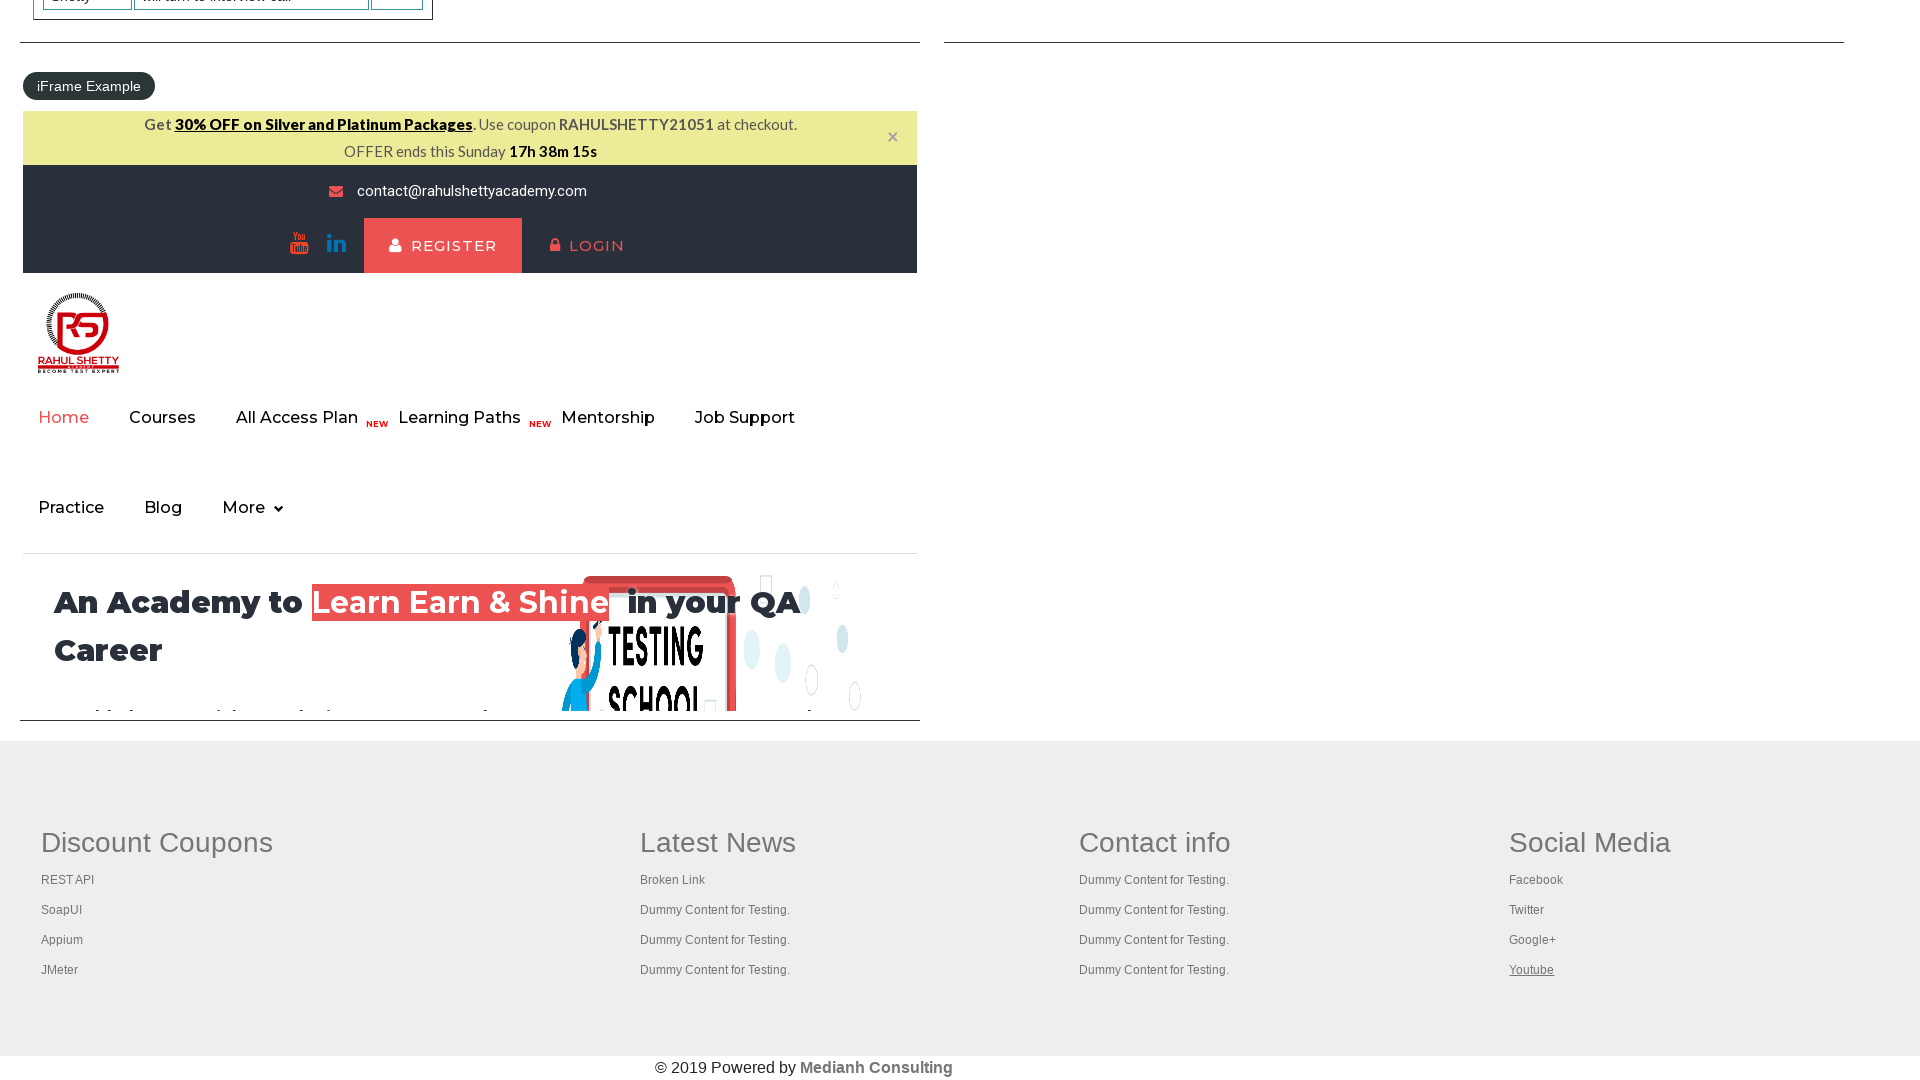

Tab 11 loaded with domcontentloaded state
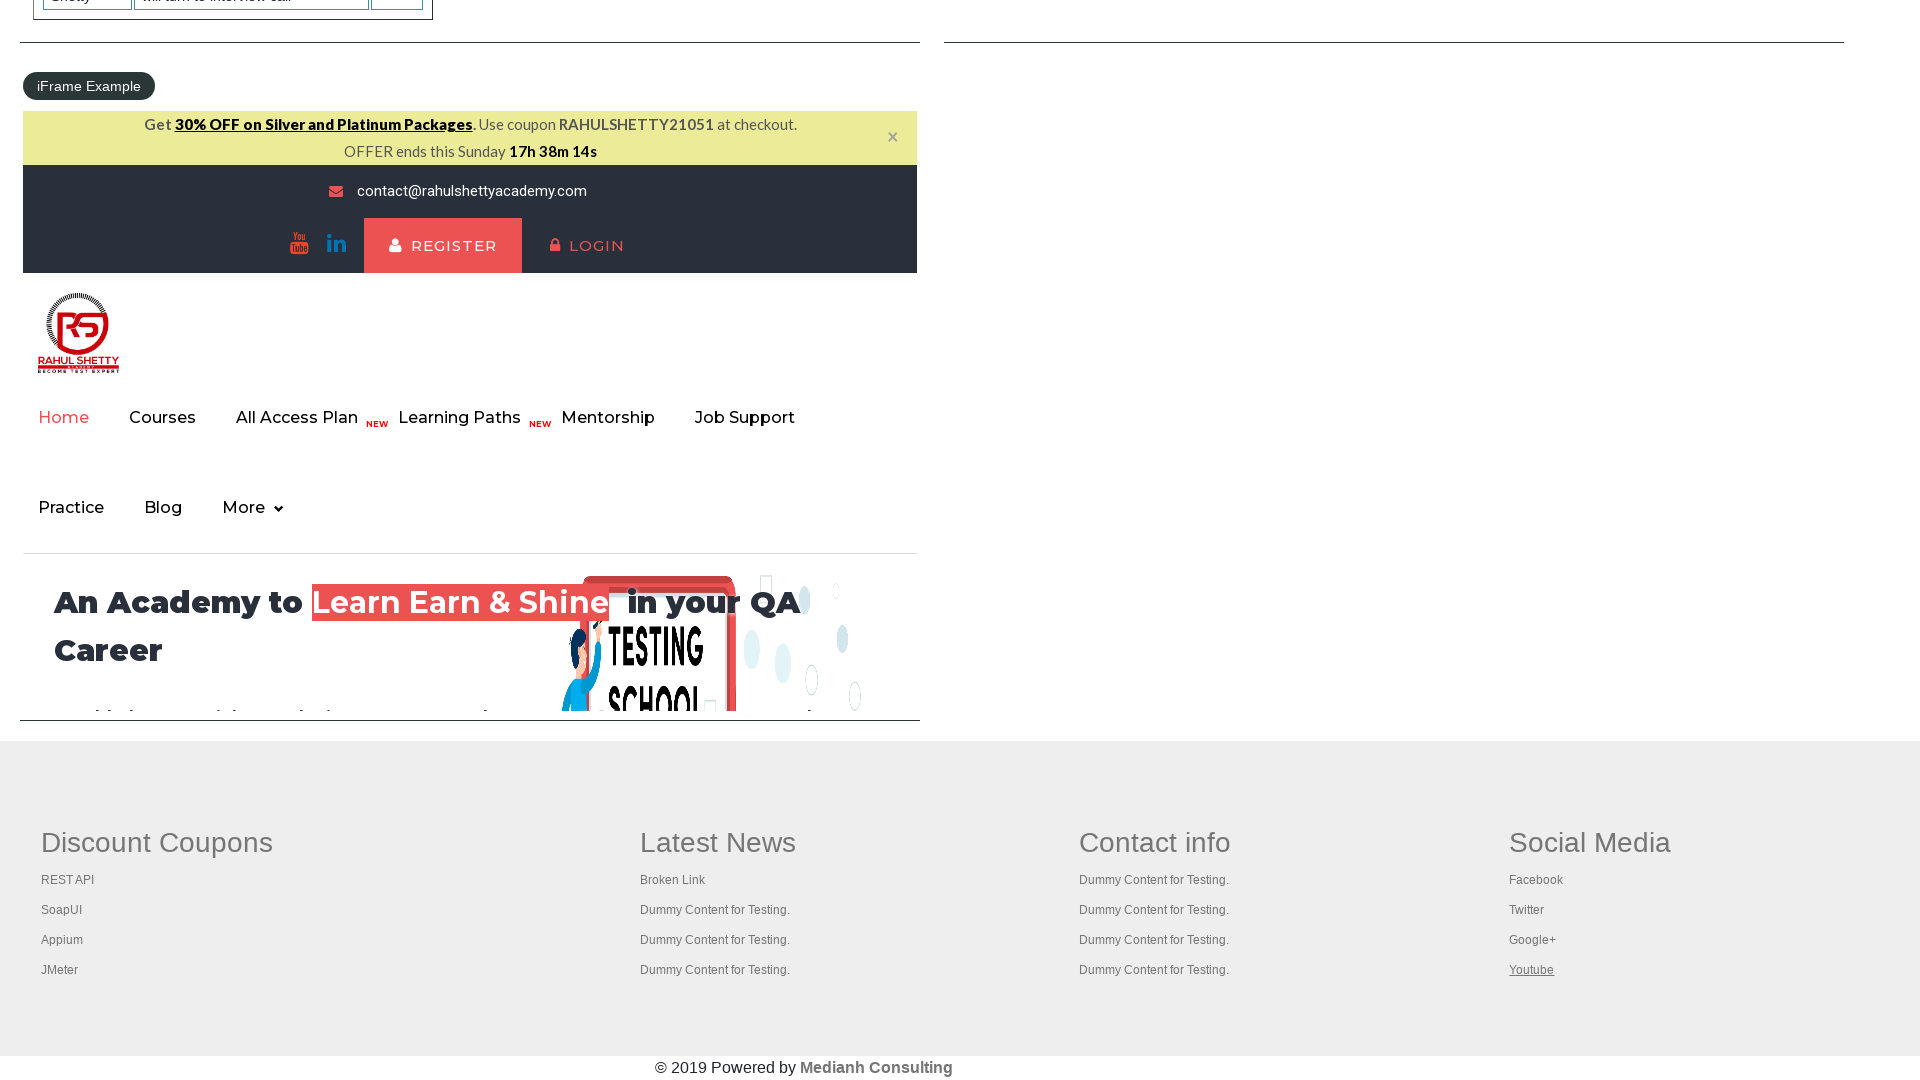

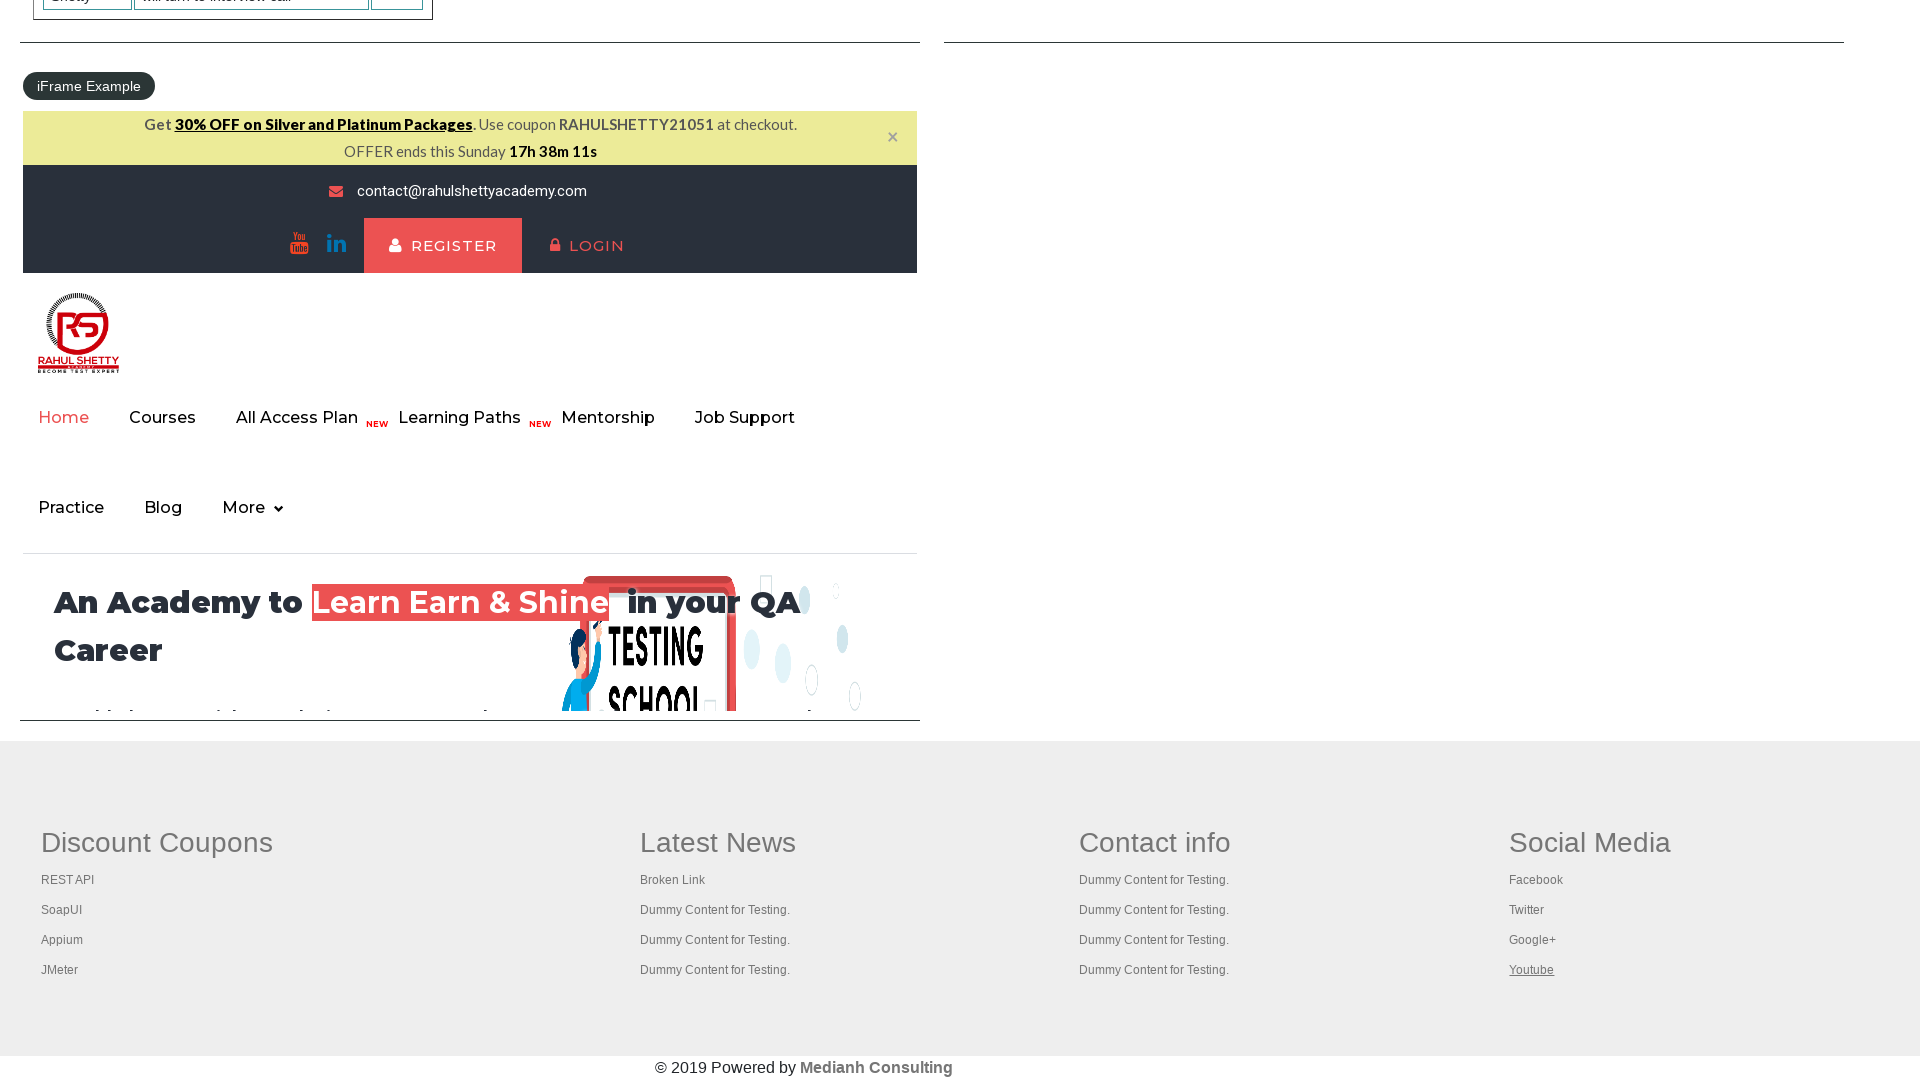